Tests filling out a large form by entering text into all text input fields and clicking the submit button

Starting URL: http://suninjuly.github.io/huge_form.html

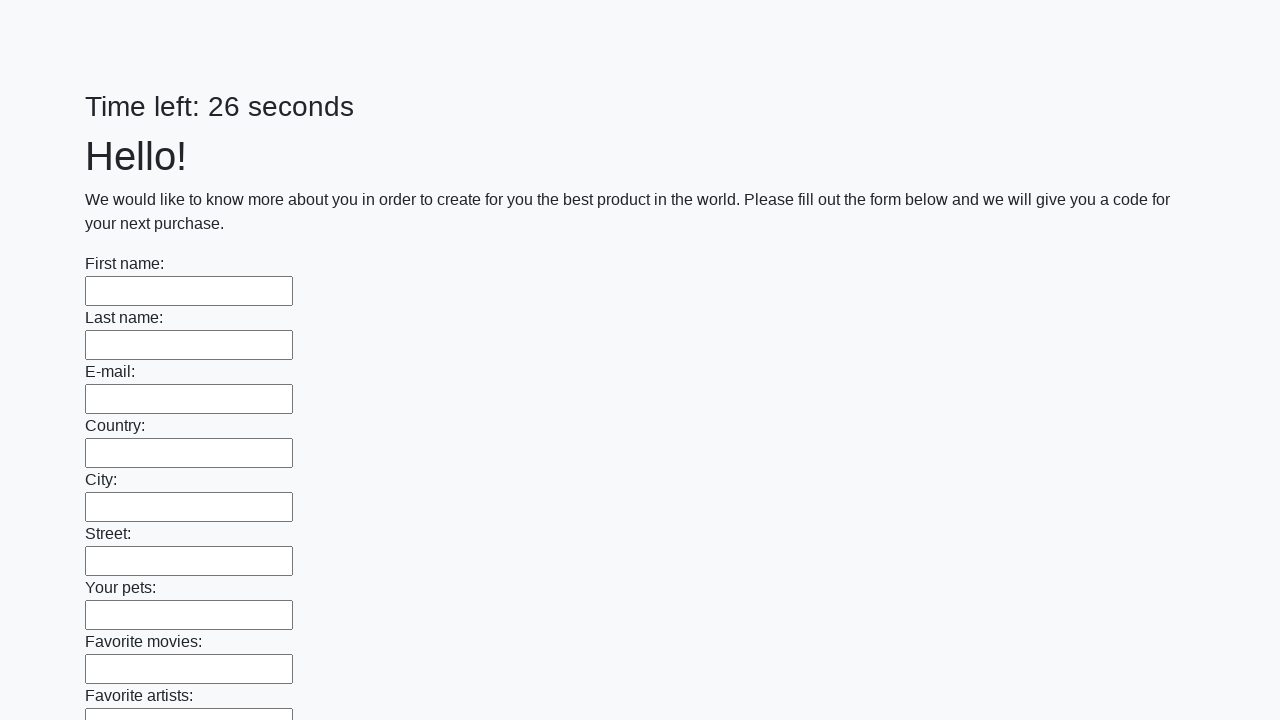

Located all text input fields on the huge form
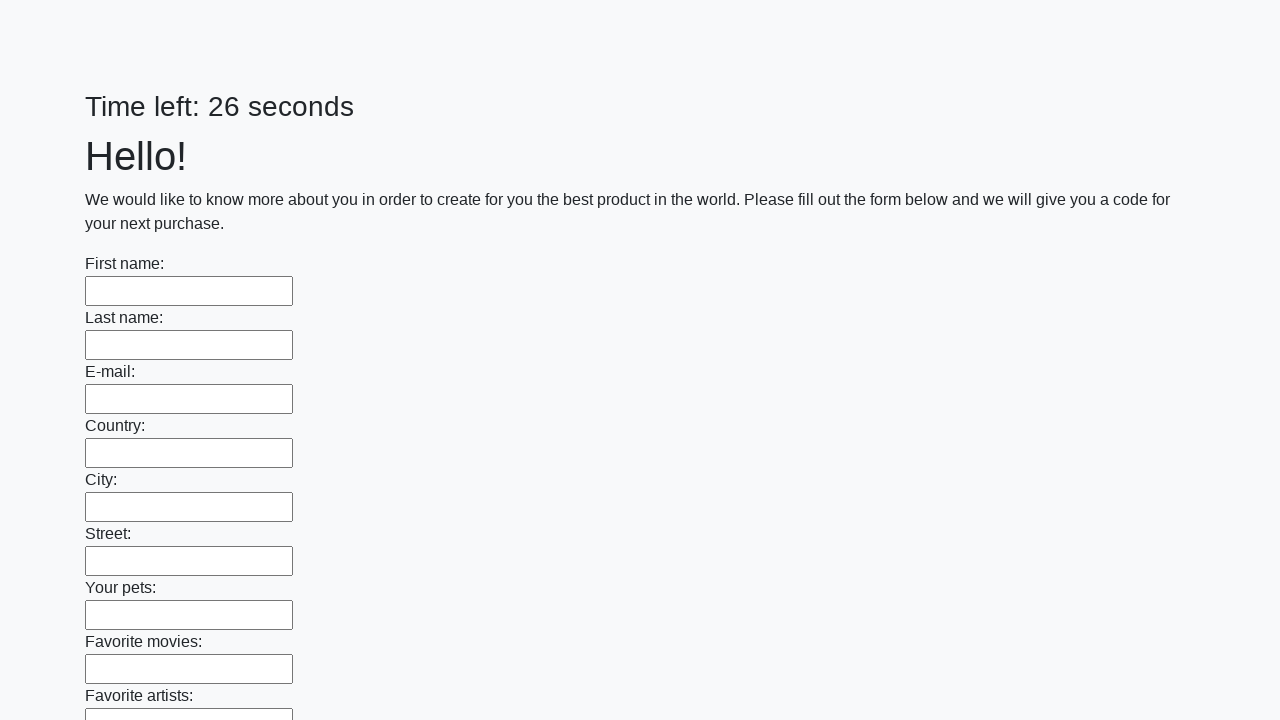

Filled a text input field with 'Мой ответ' on input[type='text'] >> nth=0
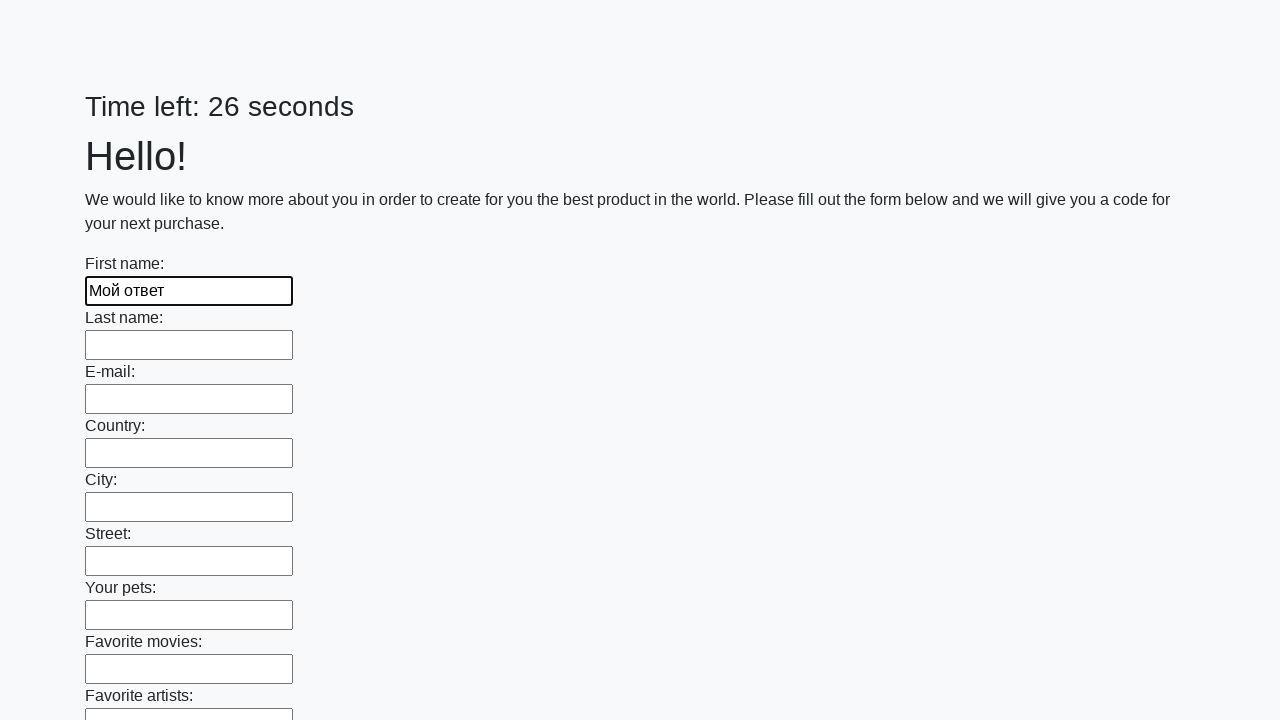

Filled a text input field with 'Мой ответ' on input[type='text'] >> nth=1
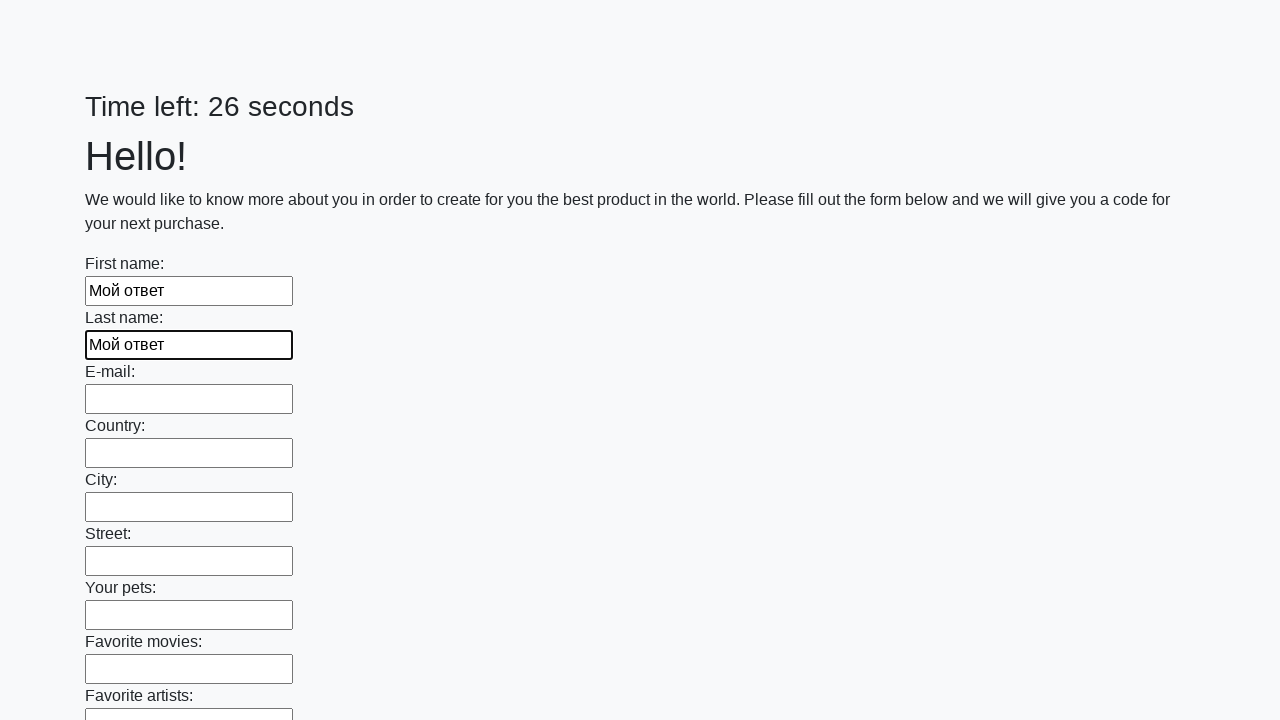

Filled a text input field with 'Мой ответ' on input[type='text'] >> nth=2
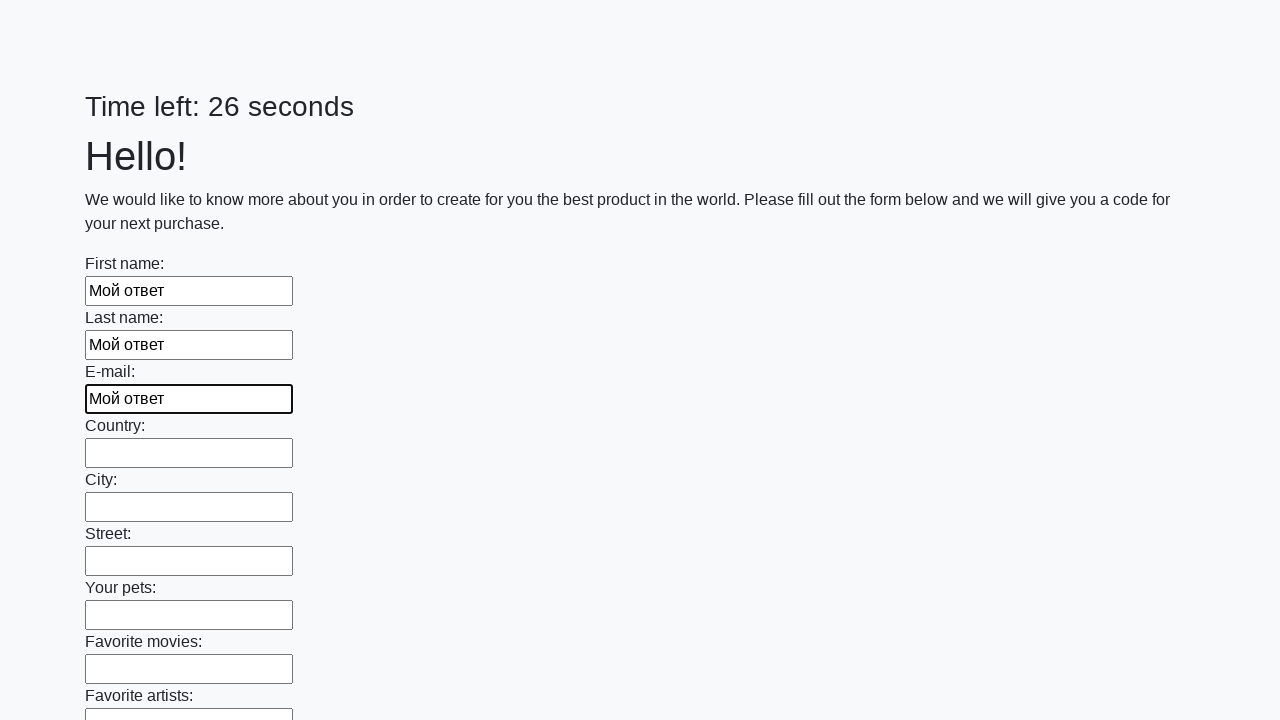

Filled a text input field with 'Мой ответ' on input[type='text'] >> nth=3
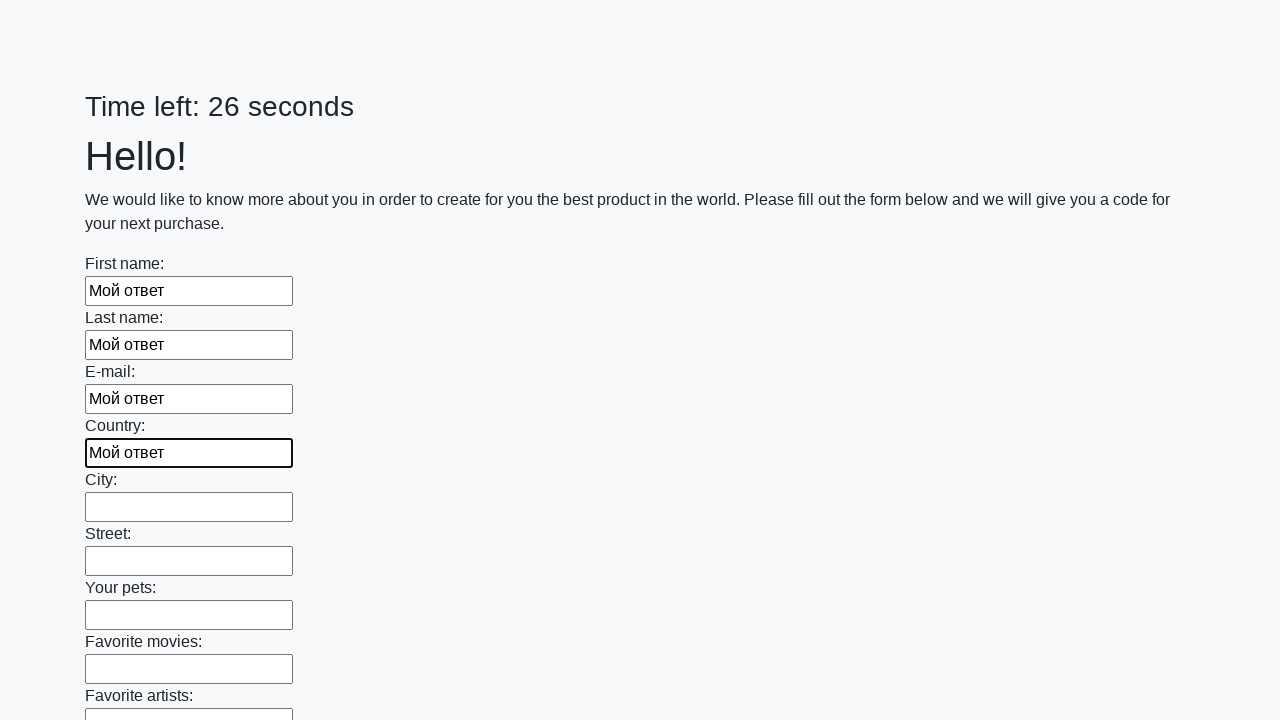

Filled a text input field with 'Мой ответ' on input[type='text'] >> nth=4
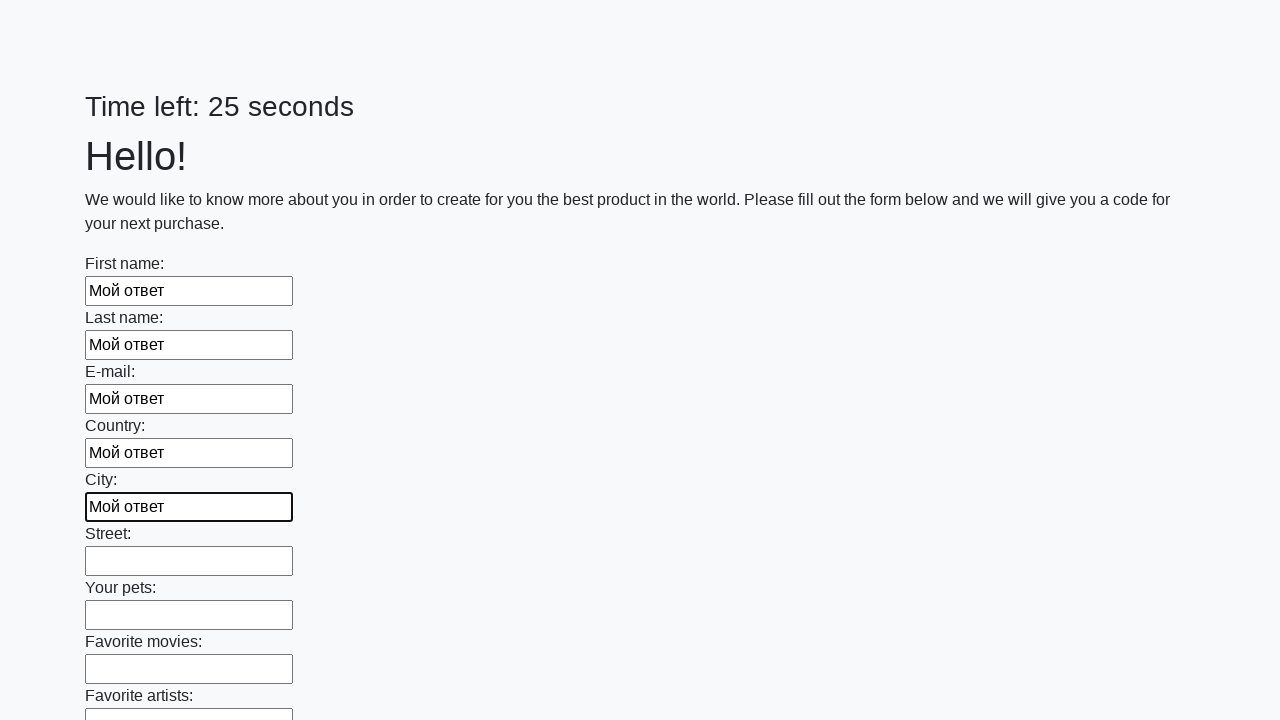

Filled a text input field with 'Мой ответ' on input[type='text'] >> nth=5
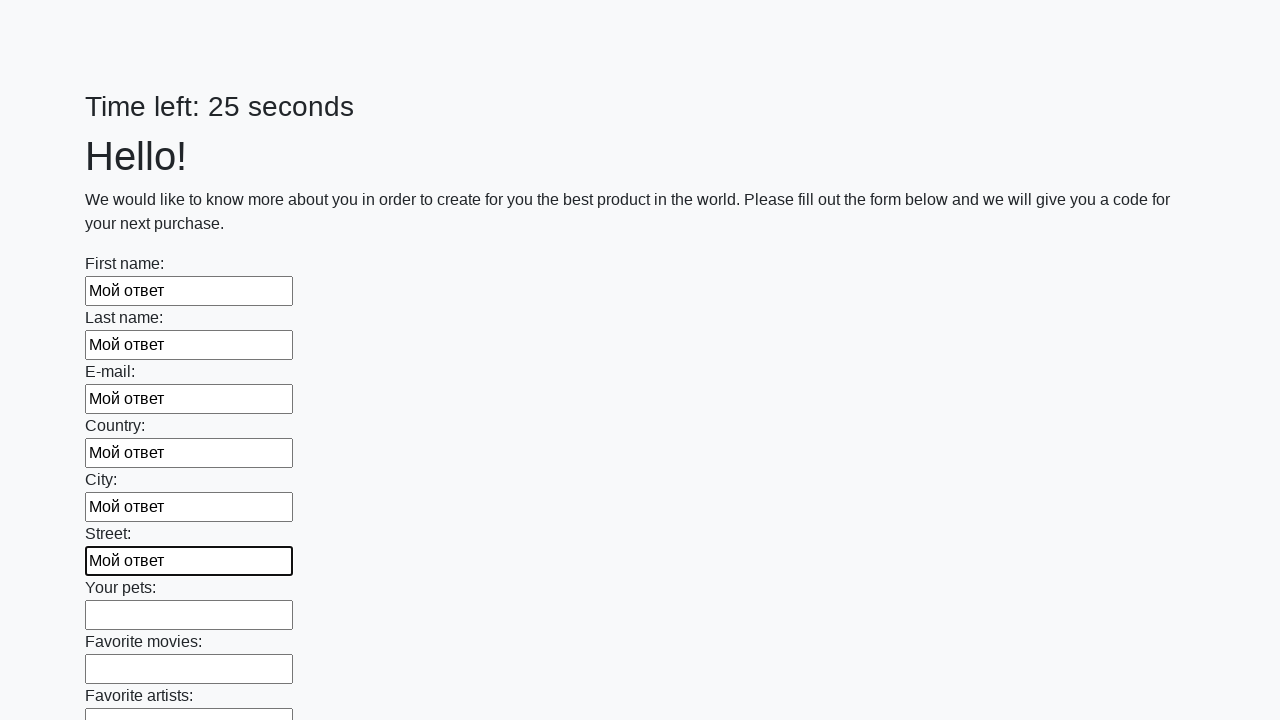

Filled a text input field with 'Мой ответ' on input[type='text'] >> nth=6
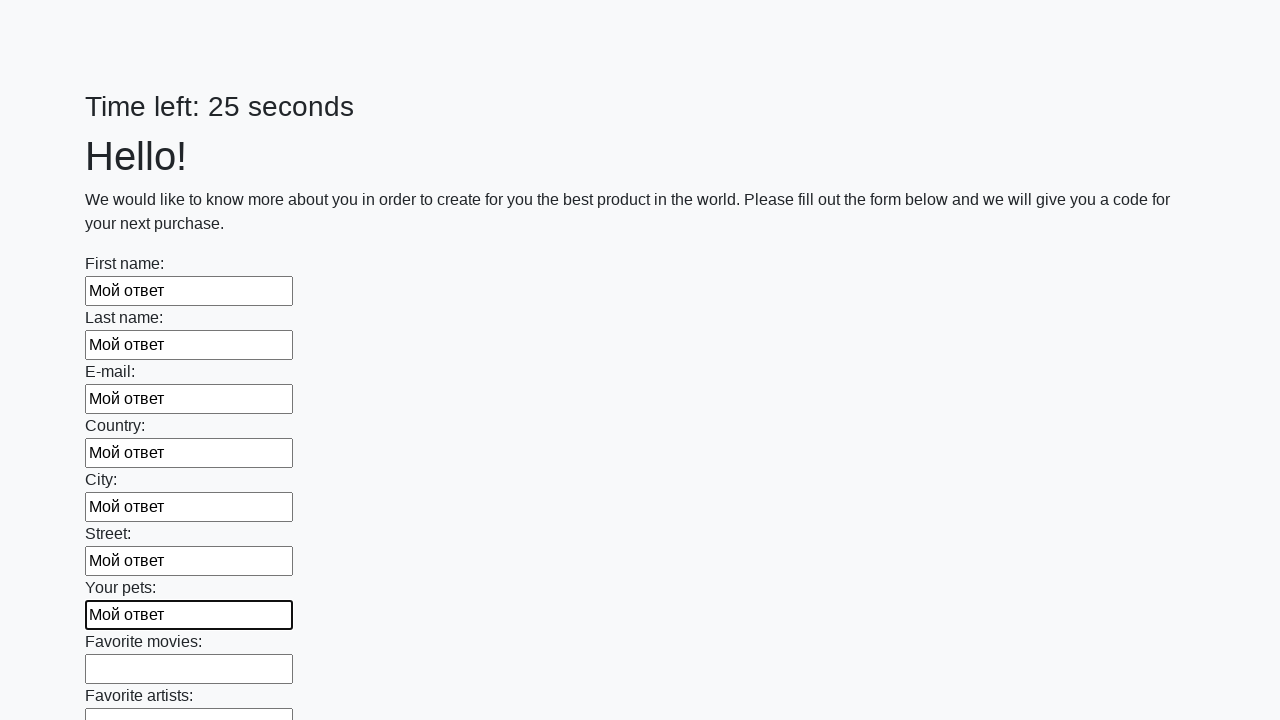

Filled a text input field with 'Мой ответ' on input[type='text'] >> nth=7
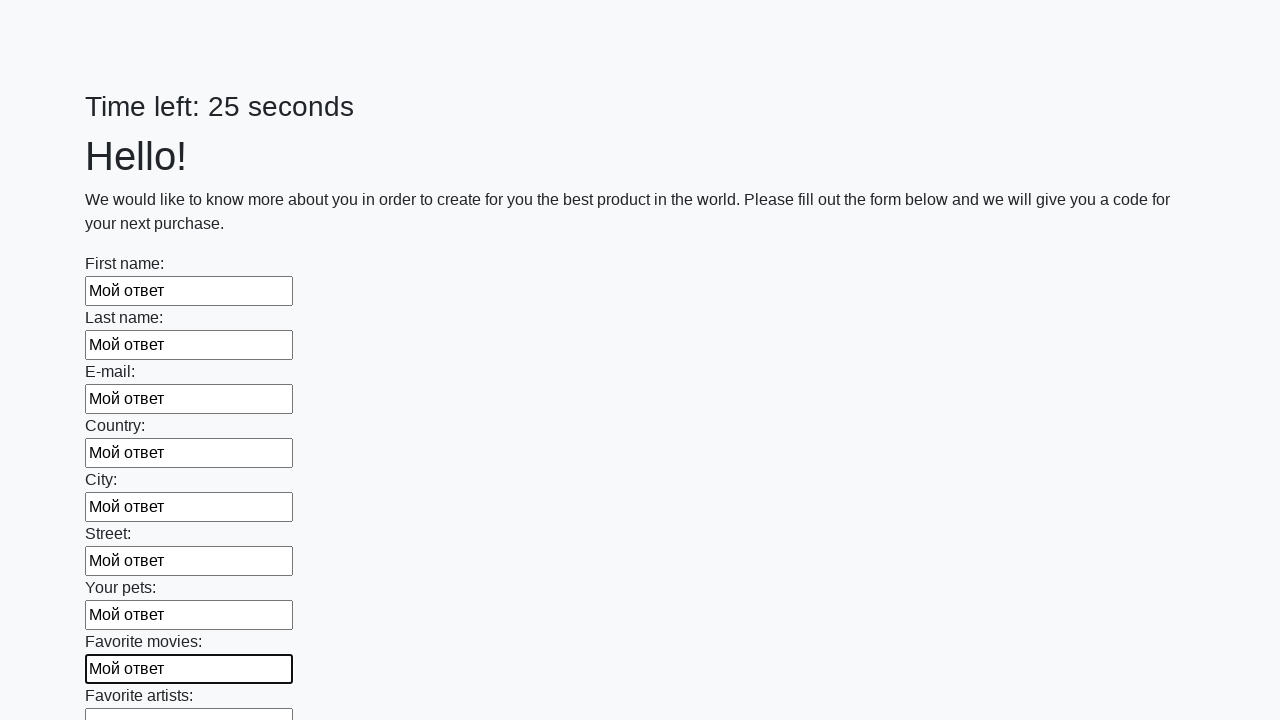

Filled a text input field with 'Мой ответ' on input[type='text'] >> nth=8
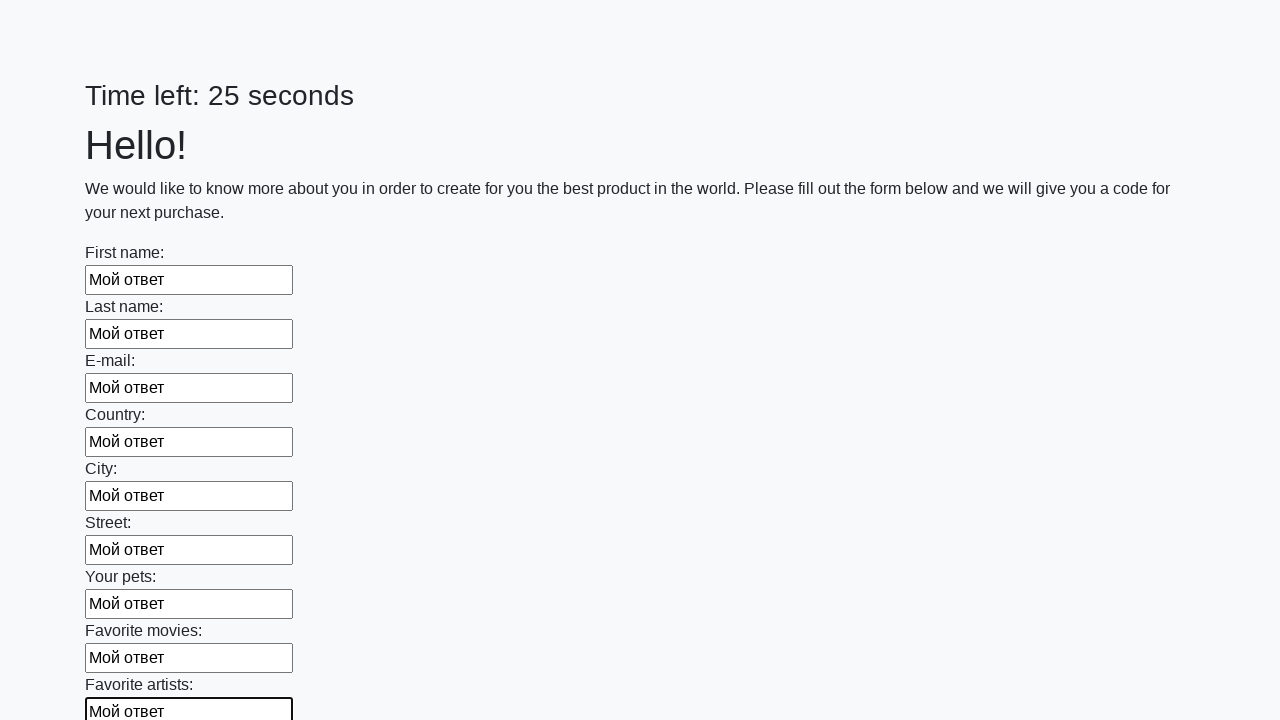

Filled a text input field with 'Мой ответ' on input[type='text'] >> nth=9
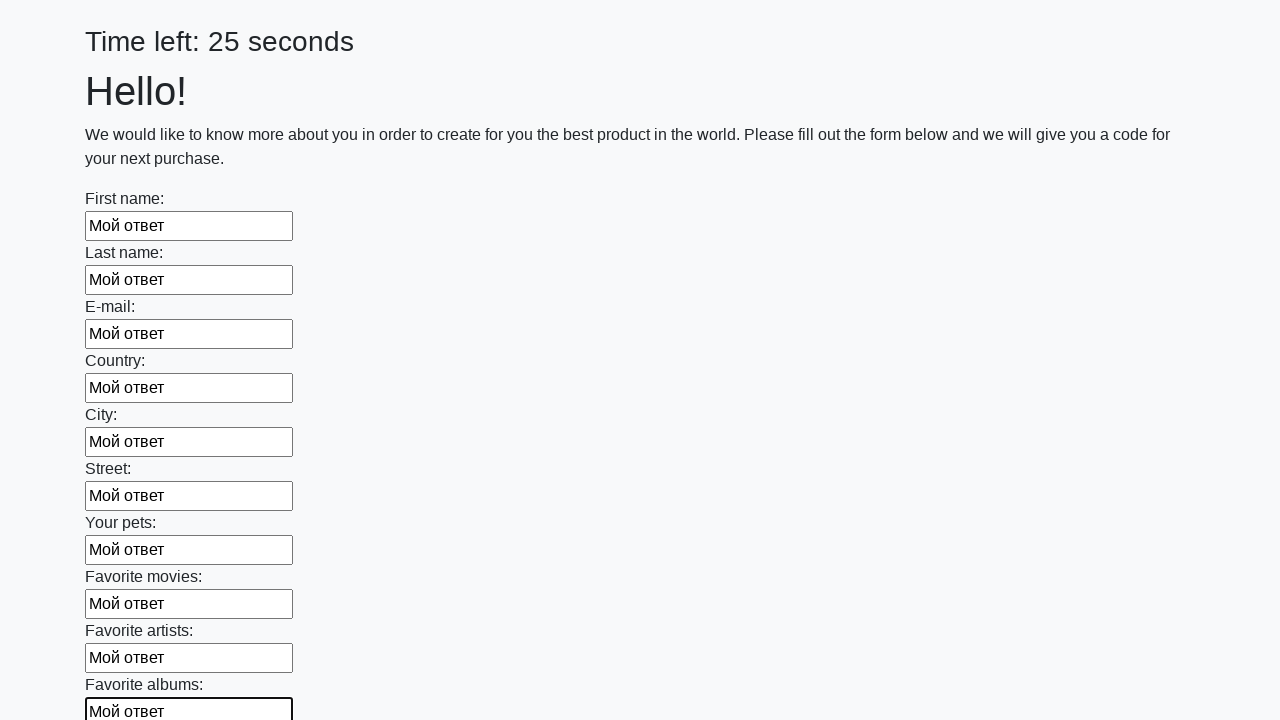

Filled a text input field with 'Мой ответ' on input[type='text'] >> nth=10
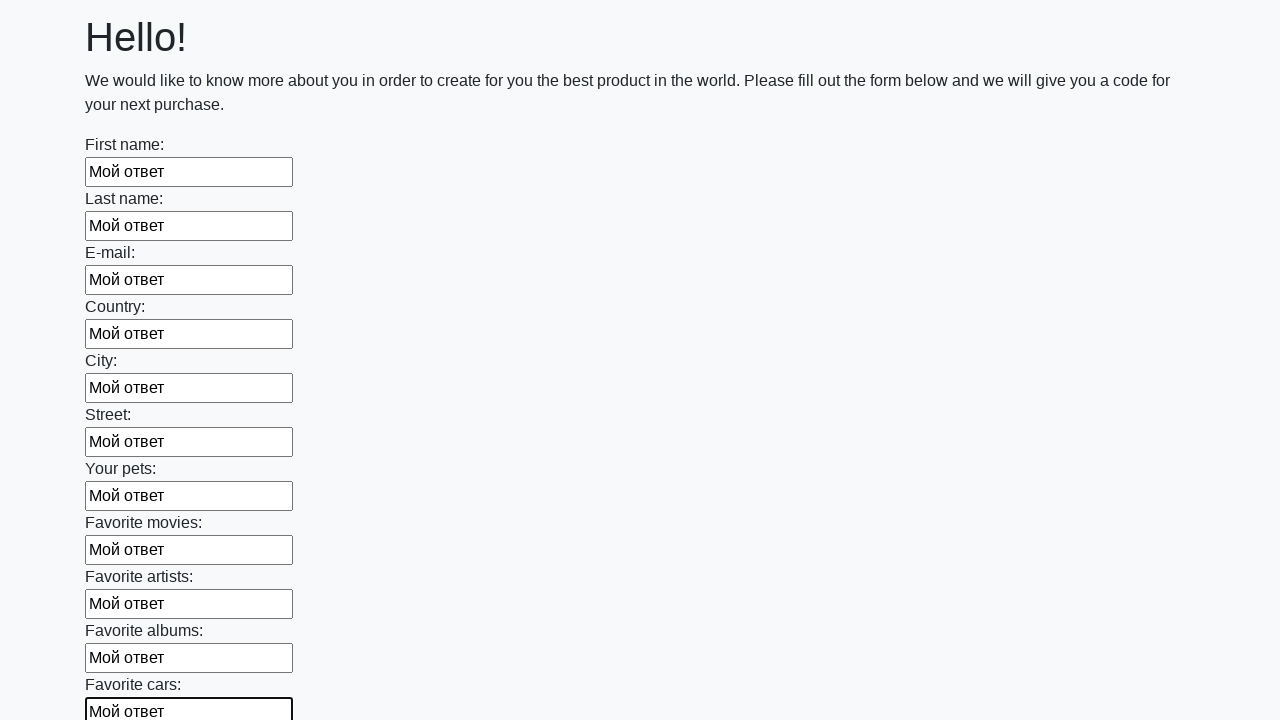

Filled a text input field with 'Мой ответ' on input[type='text'] >> nth=11
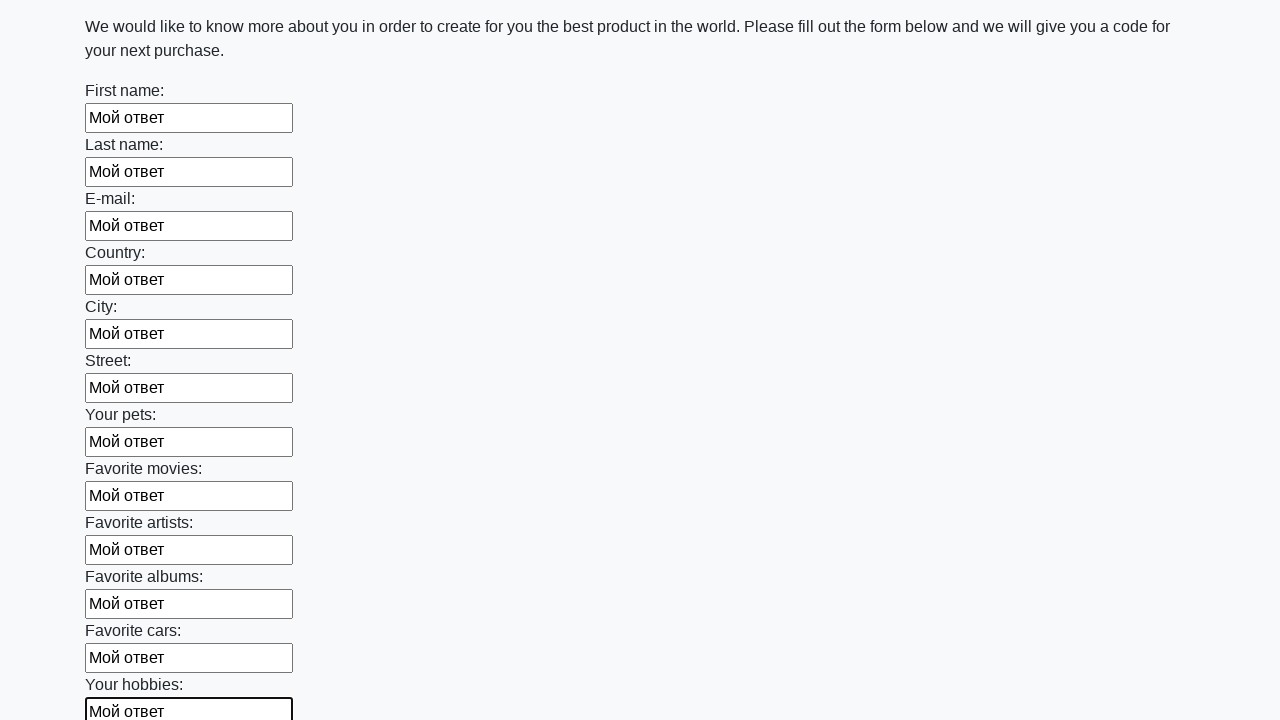

Filled a text input field with 'Мой ответ' on input[type='text'] >> nth=12
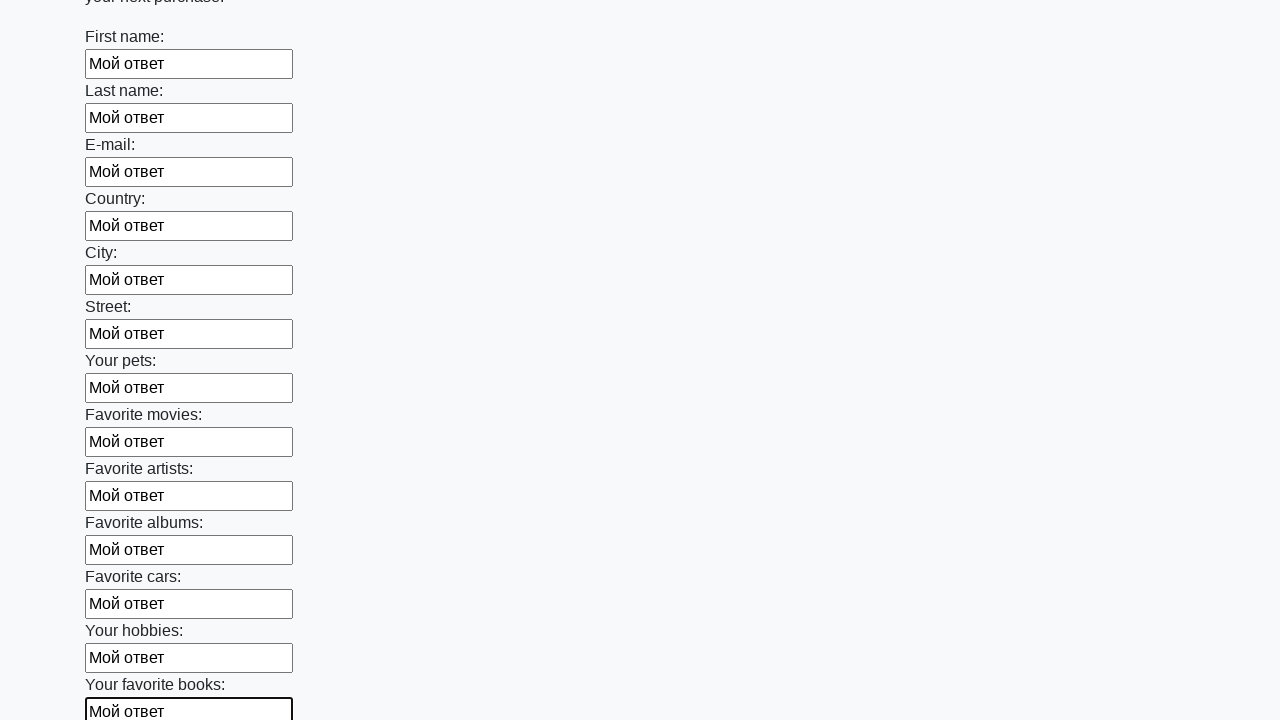

Filled a text input field with 'Мой ответ' on input[type='text'] >> nth=13
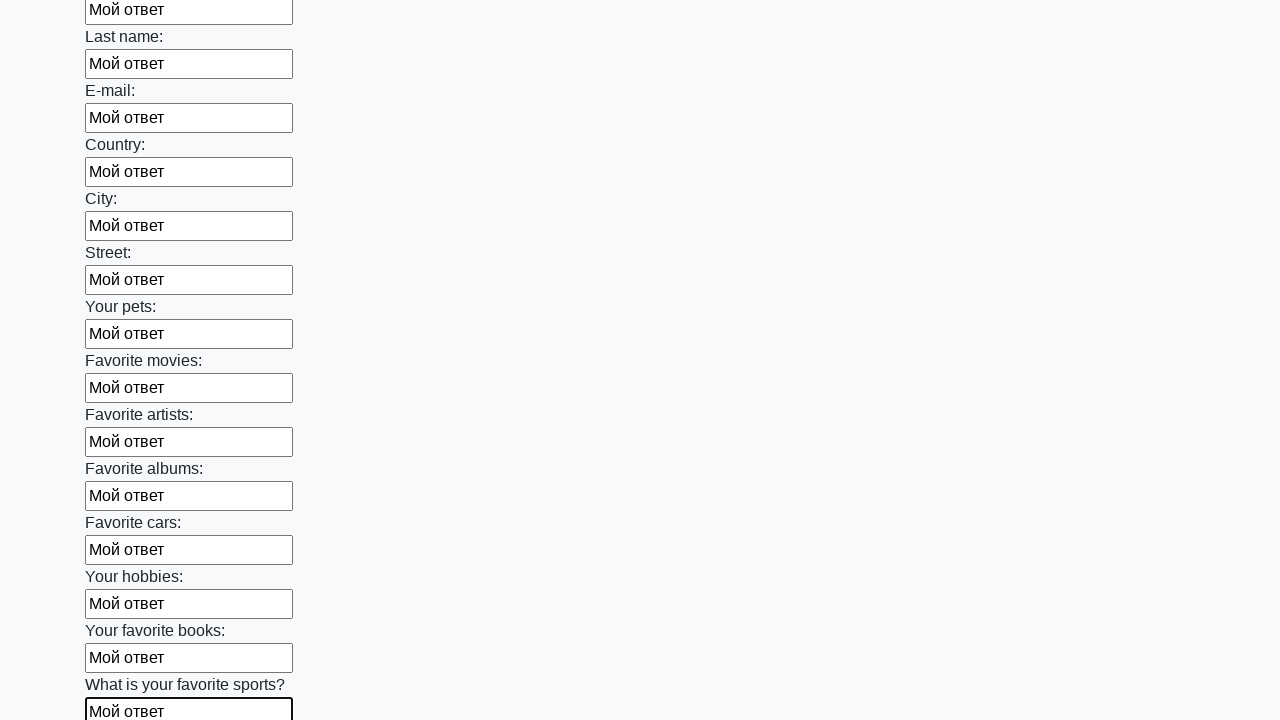

Filled a text input field with 'Мой ответ' on input[type='text'] >> nth=14
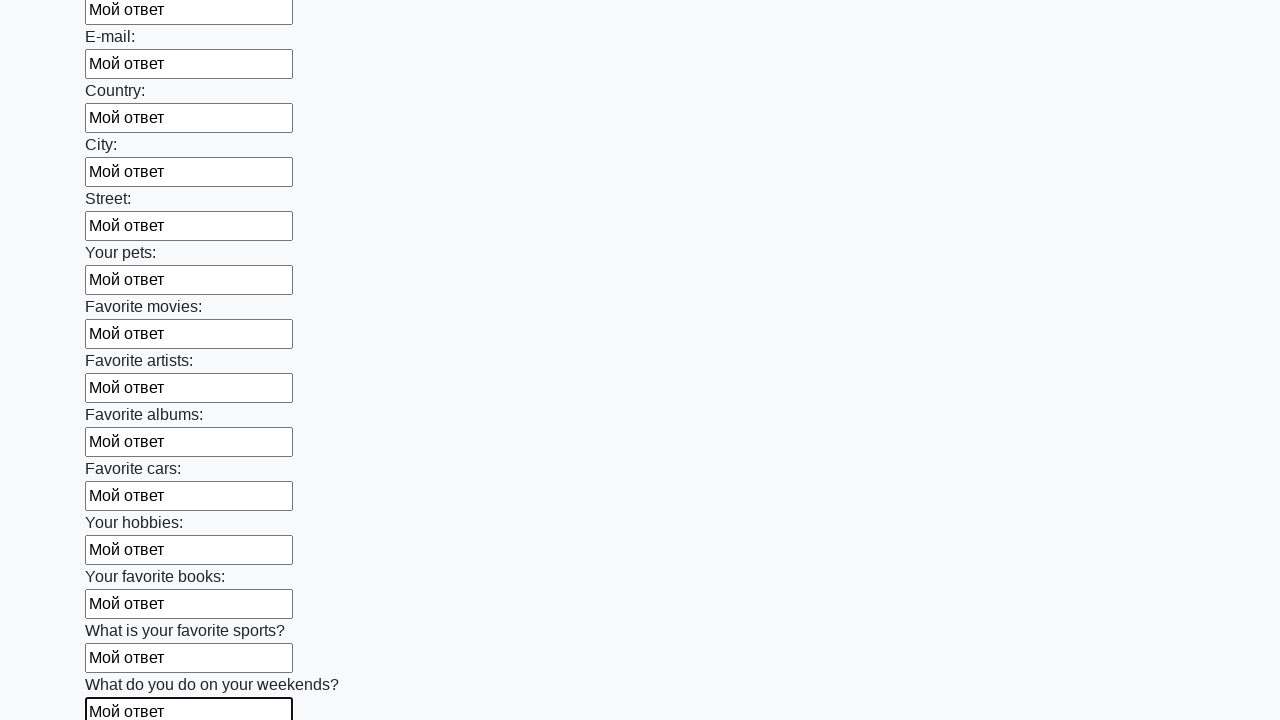

Filled a text input field with 'Мой ответ' on input[type='text'] >> nth=15
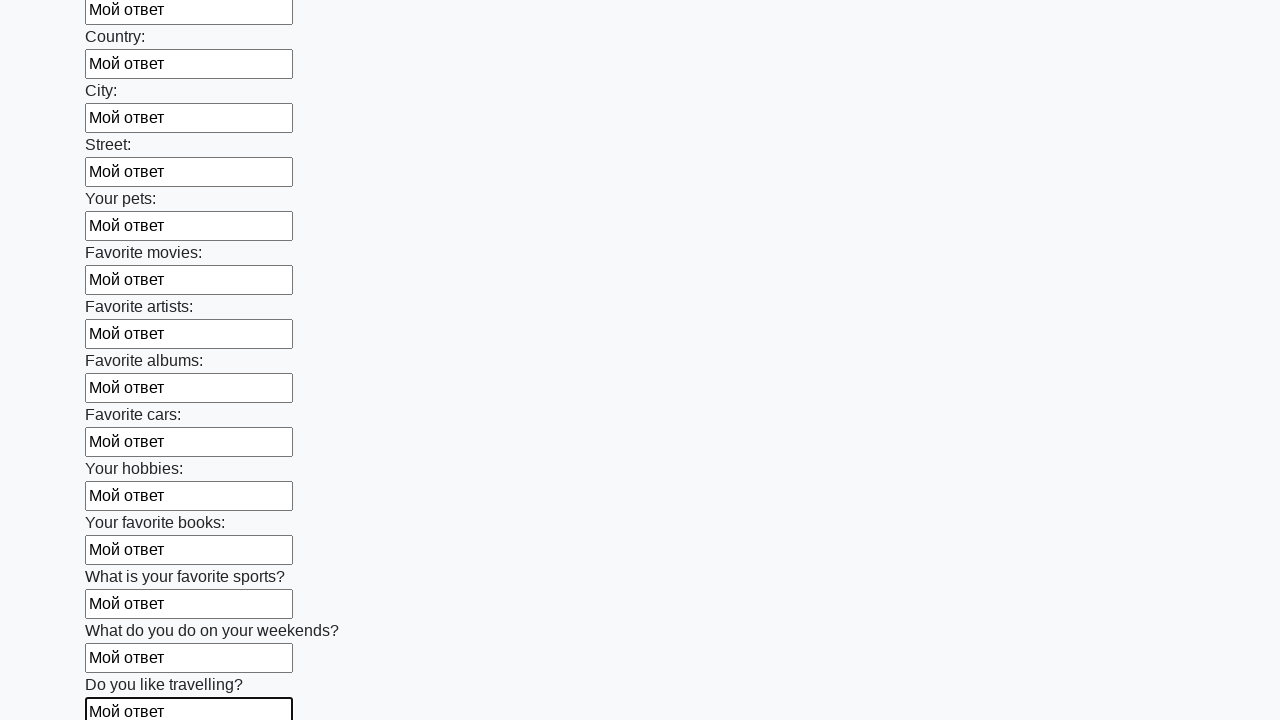

Filled a text input field with 'Мой ответ' on input[type='text'] >> nth=16
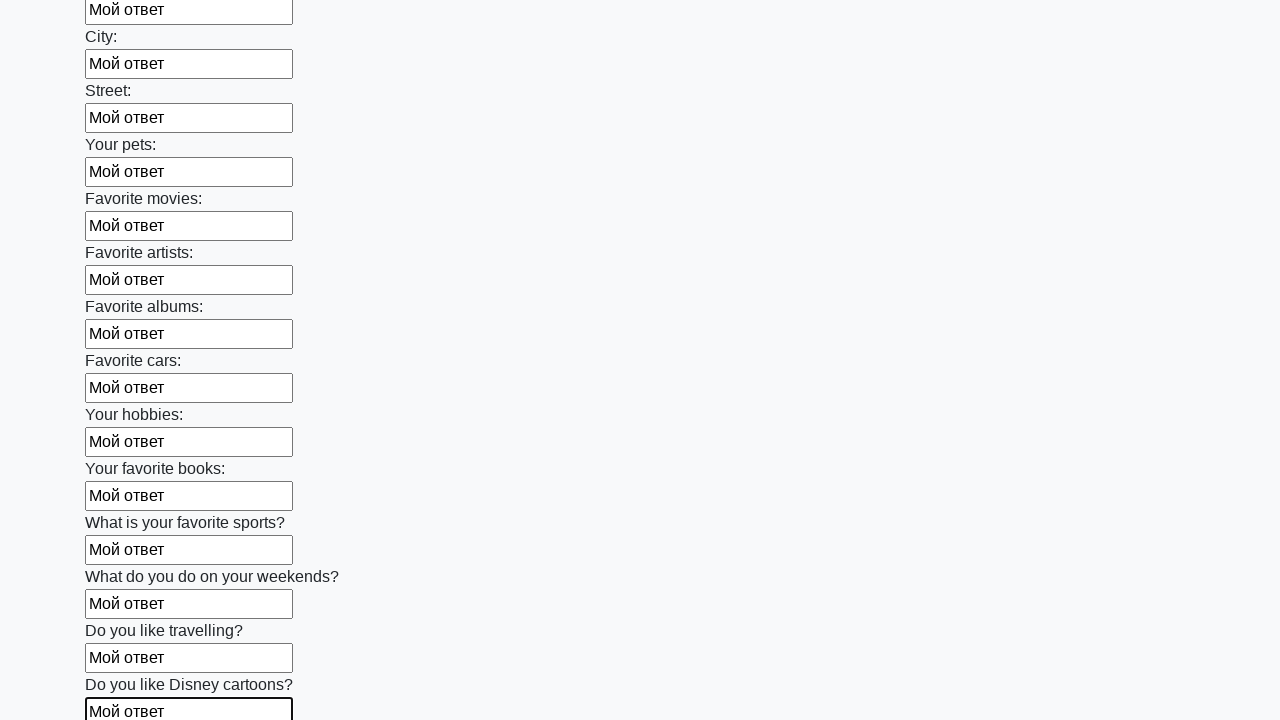

Filled a text input field with 'Мой ответ' on input[type='text'] >> nth=17
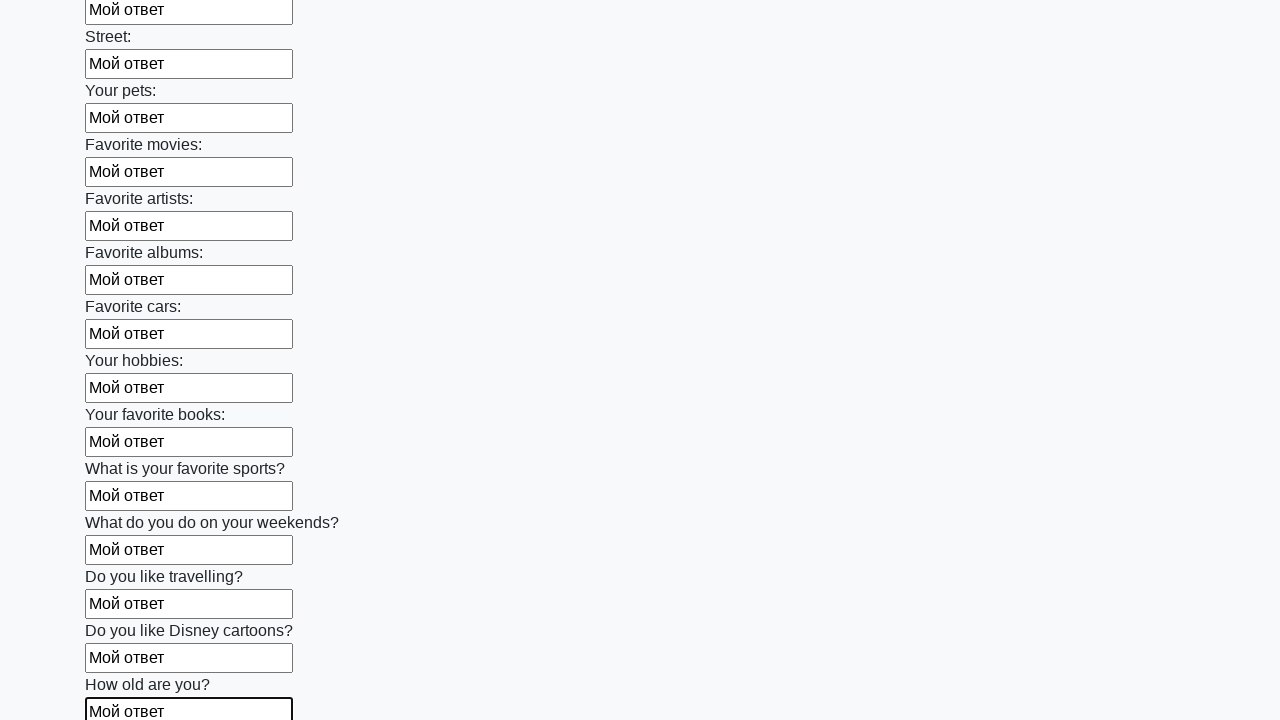

Filled a text input field with 'Мой ответ' on input[type='text'] >> nth=18
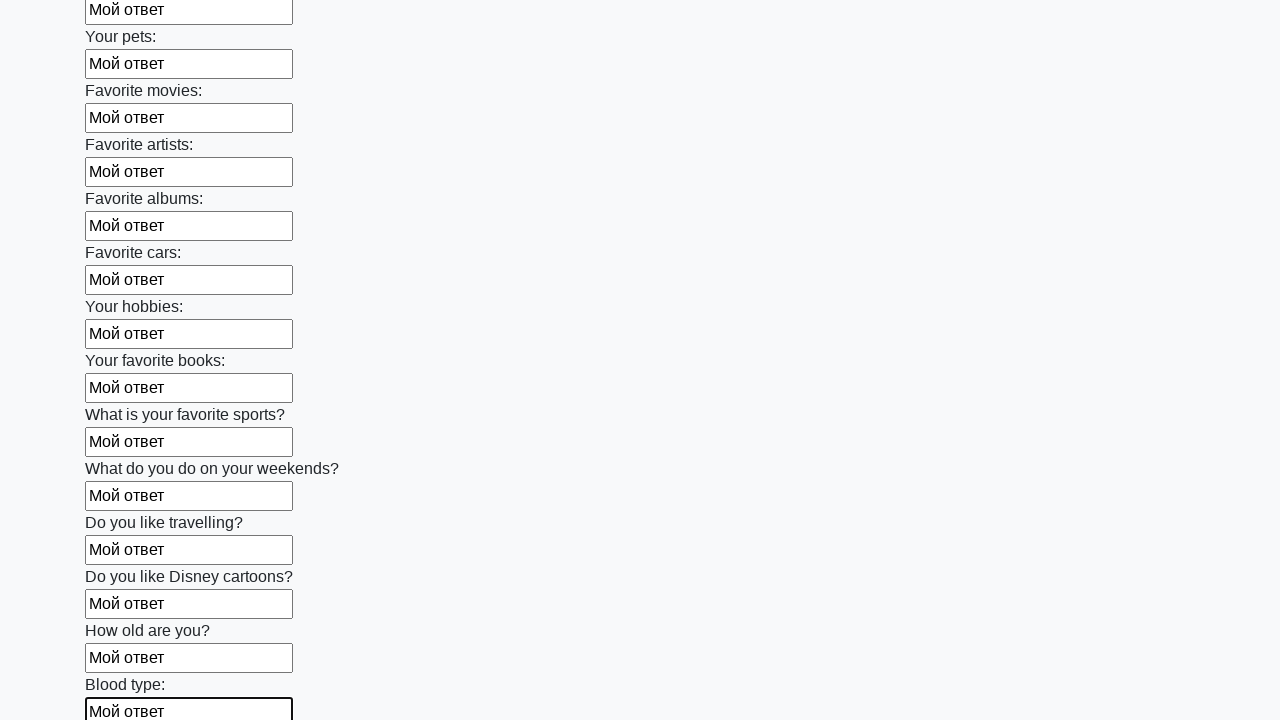

Filled a text input field with 'Мой ответ' on input[type='text'] >> nth=19
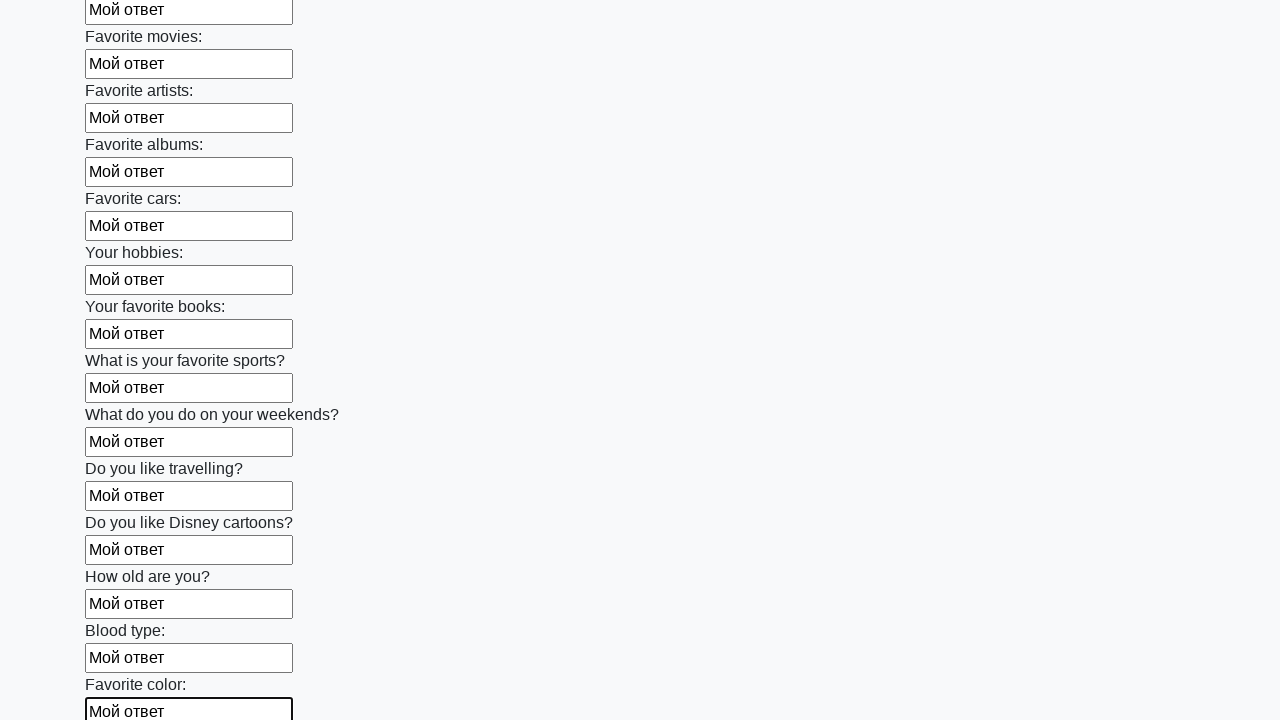

Filled a text input field with 'Мой ответ' on input[type='text'] >> nth=20
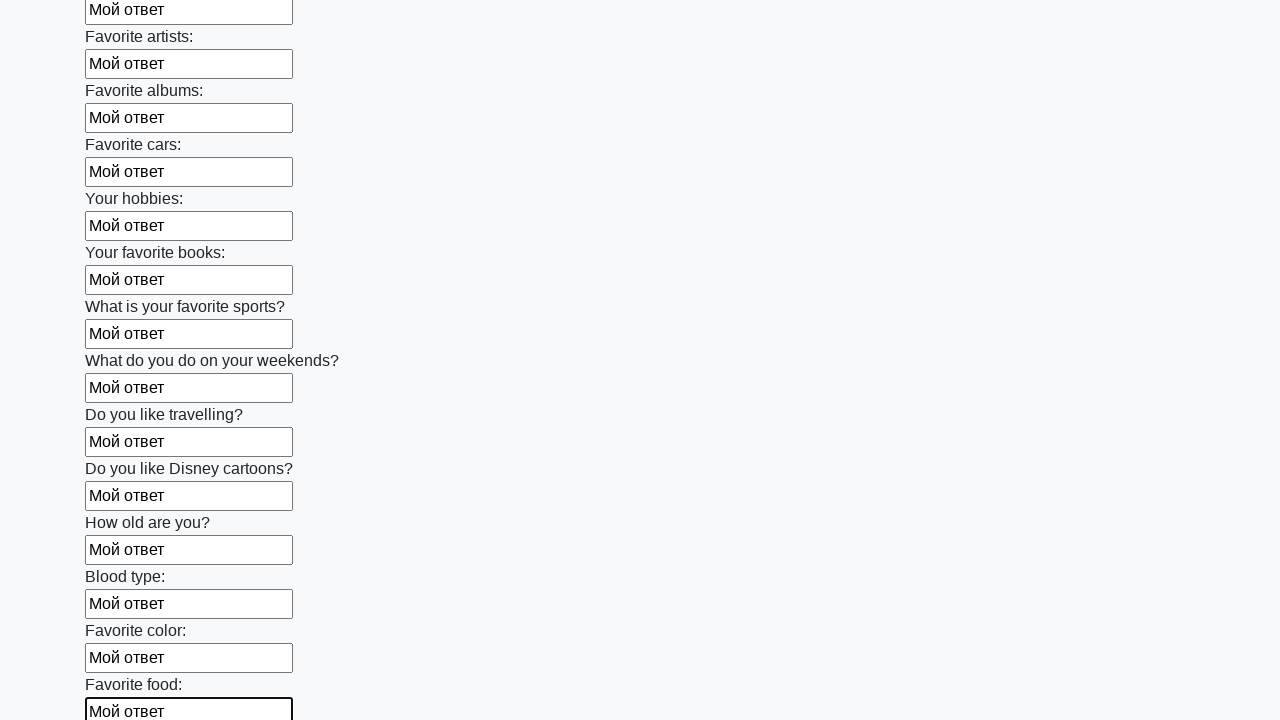

Filled a text input field with 'Мой ответ' on input[type='text'] >> nth=21
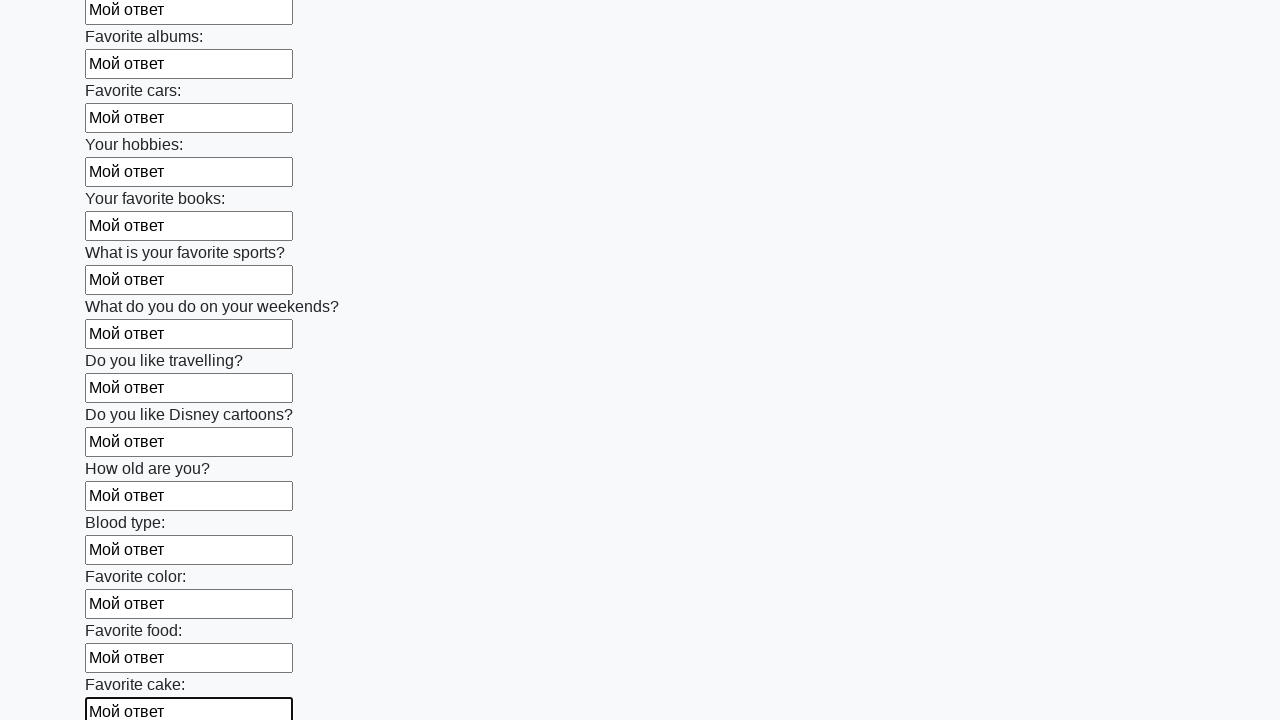

Filled a text input field with 'Мой ответ' on input[type='text'] >> nth=22
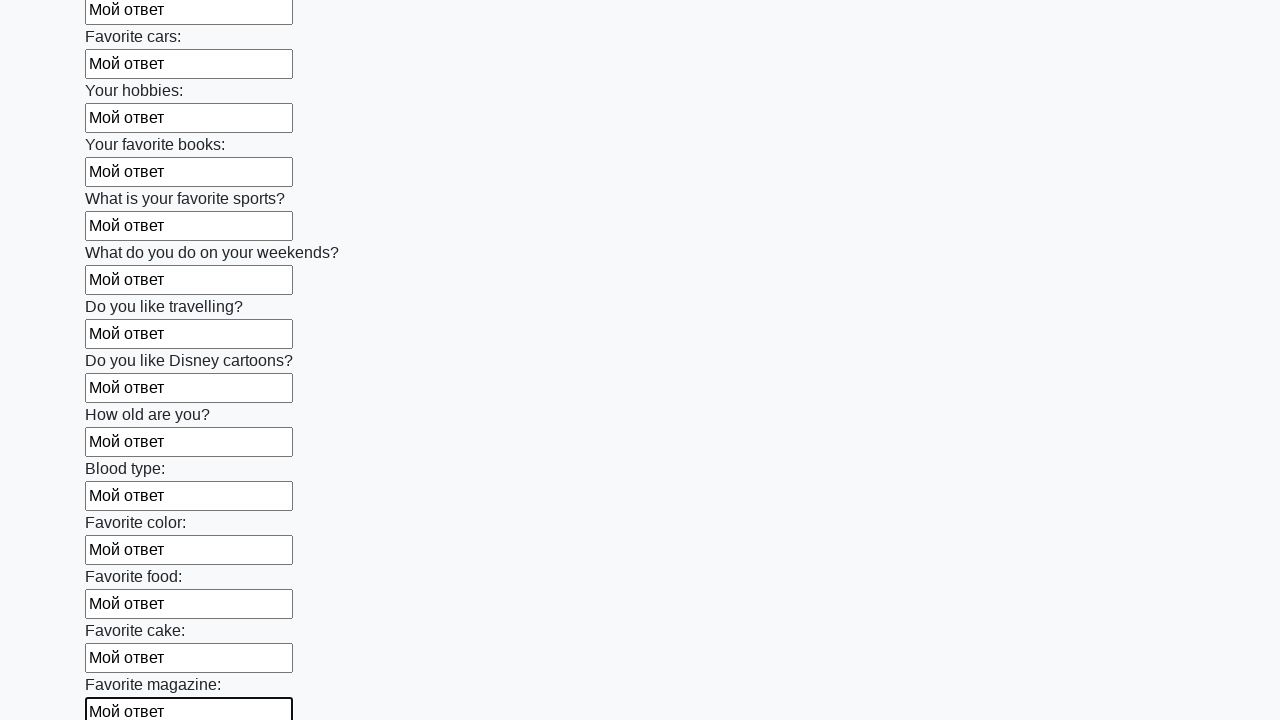

Filled a text input field with 'Мой ответ' on input[type='text'] >> nth=23
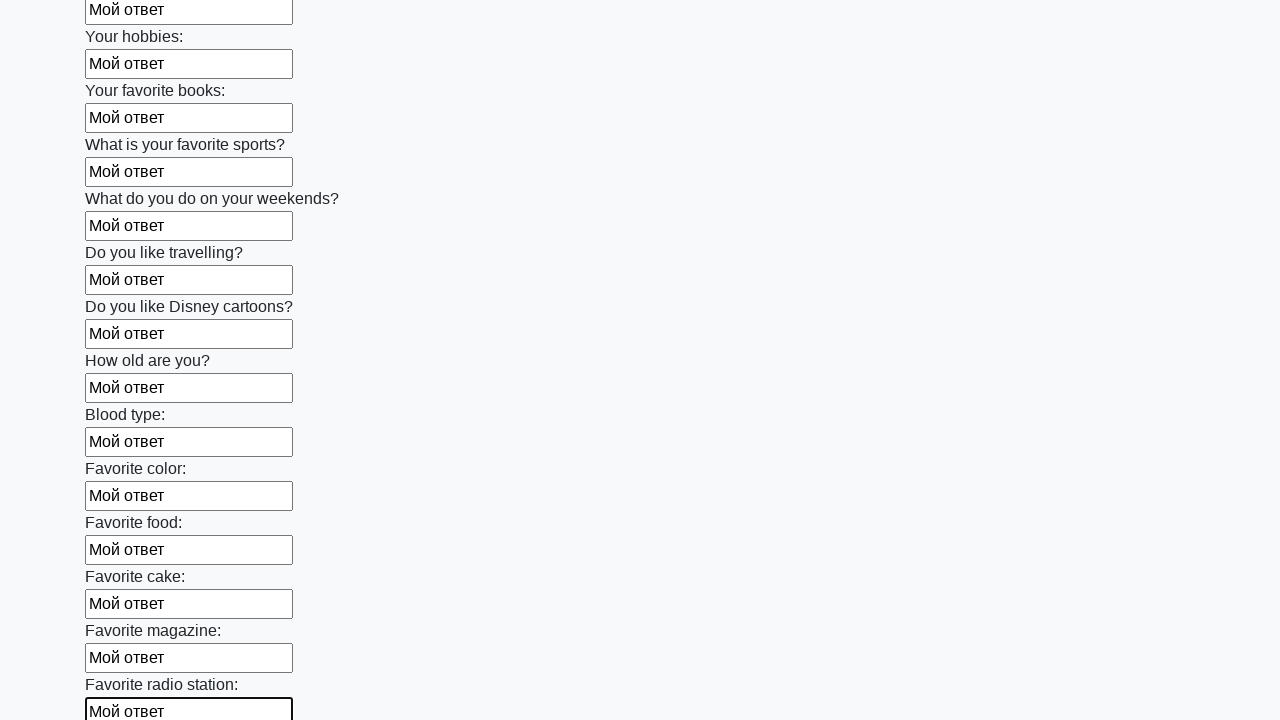

Filled a text input field with 'Мой ответ' on input[type='text'] >> nth=24
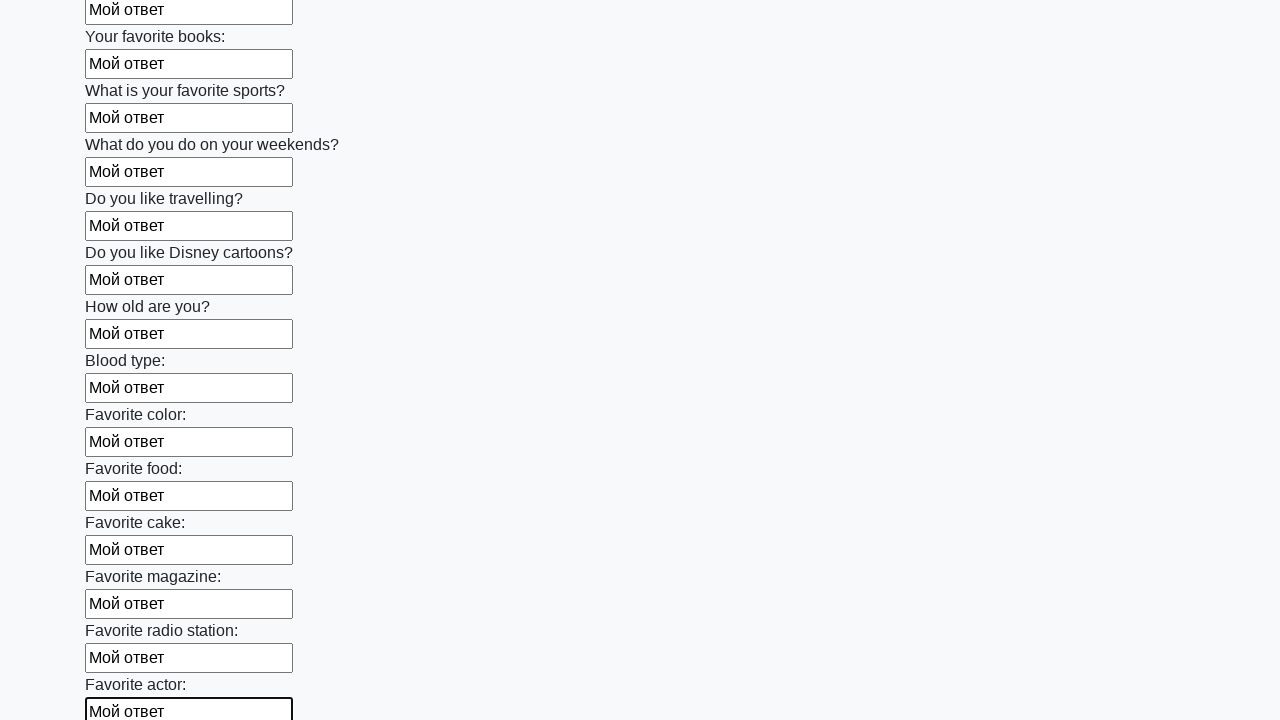

Filled a text input field with 'Мой ответ' on input[type='text'] >> nth=25
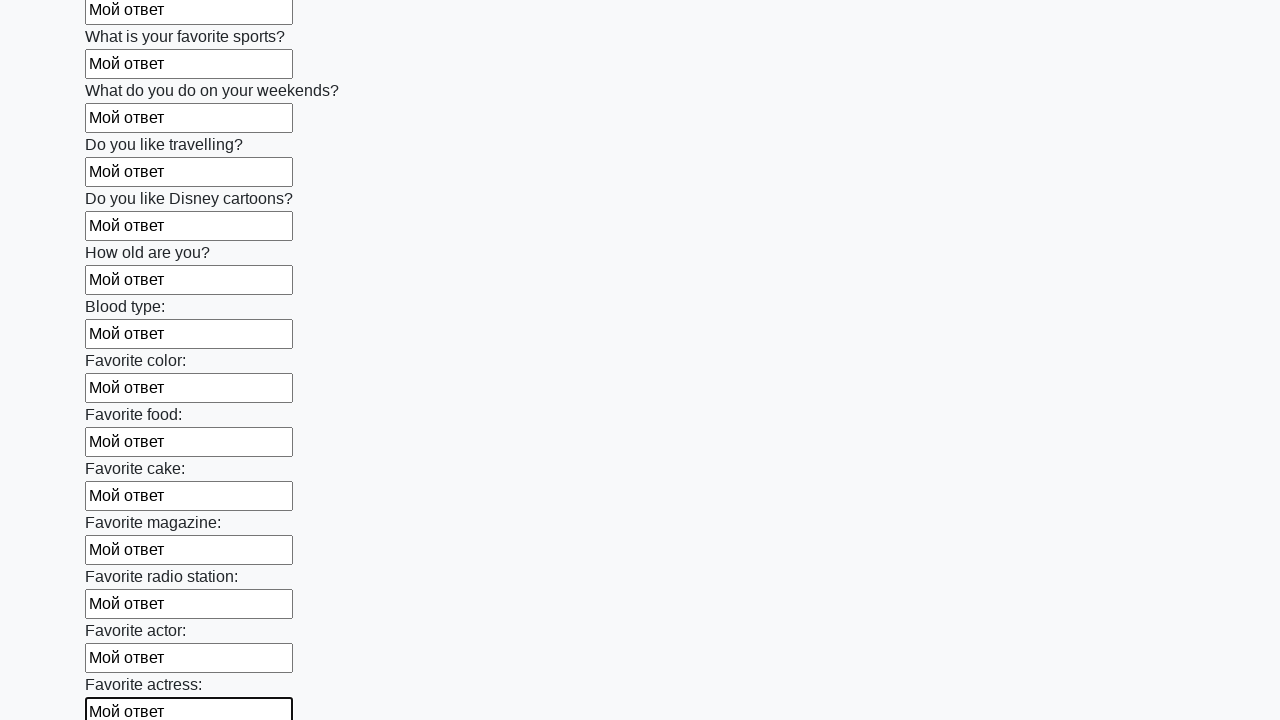

Filled a text input field with 'Мой ответ' on input[type='text'] >> nth=26
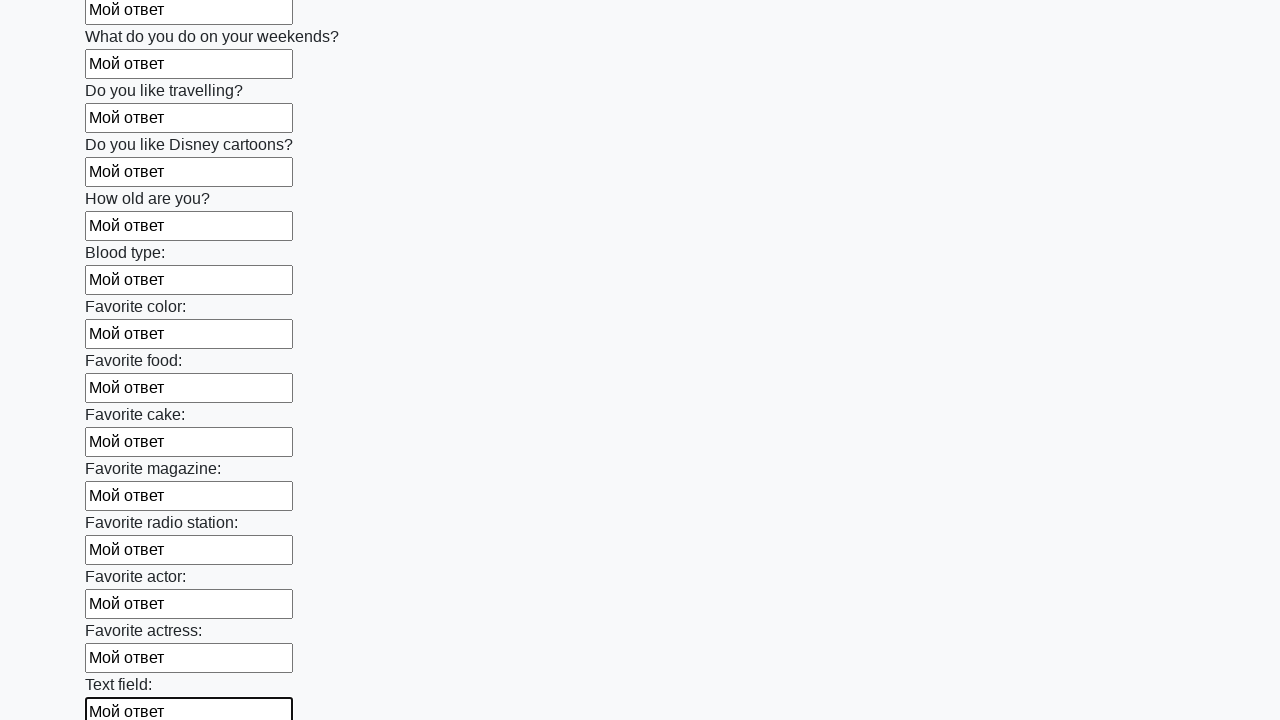

Filled a text input field with 'Мой ответ' on input[type='text'] >> nth=27
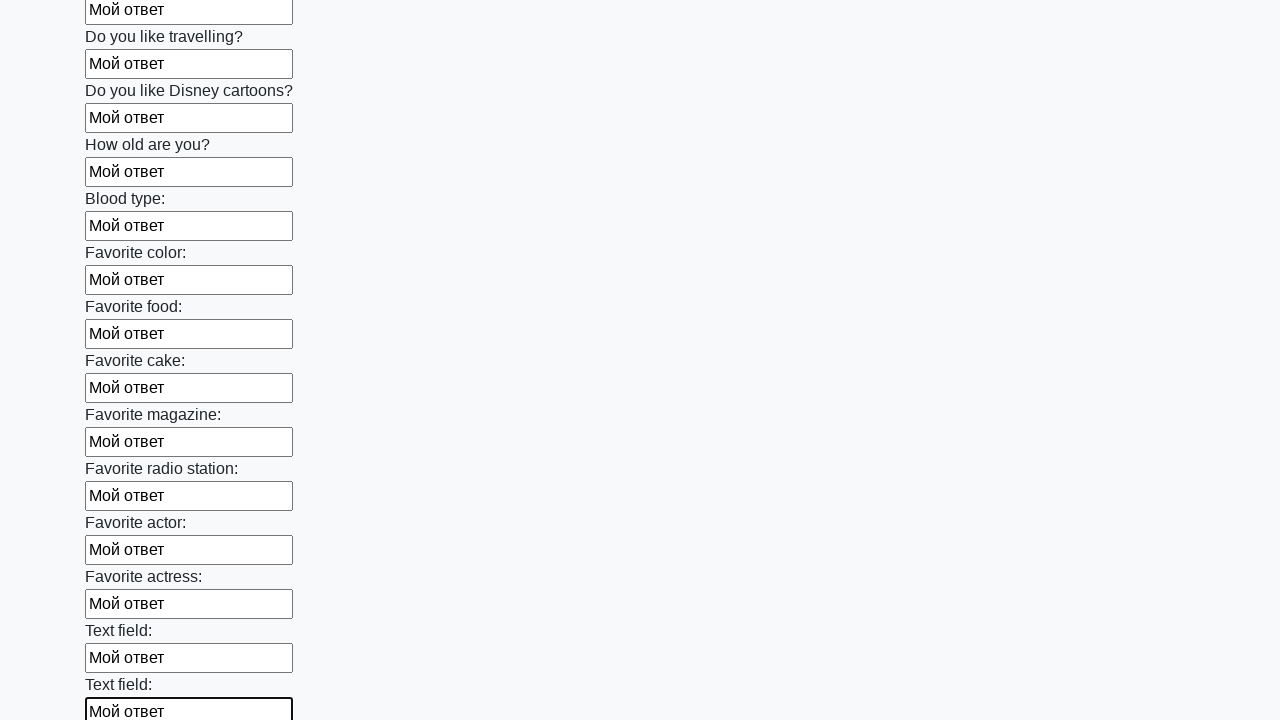

Filled a text input field with 'Мой ответ' on input[type='text'] >> nth=28
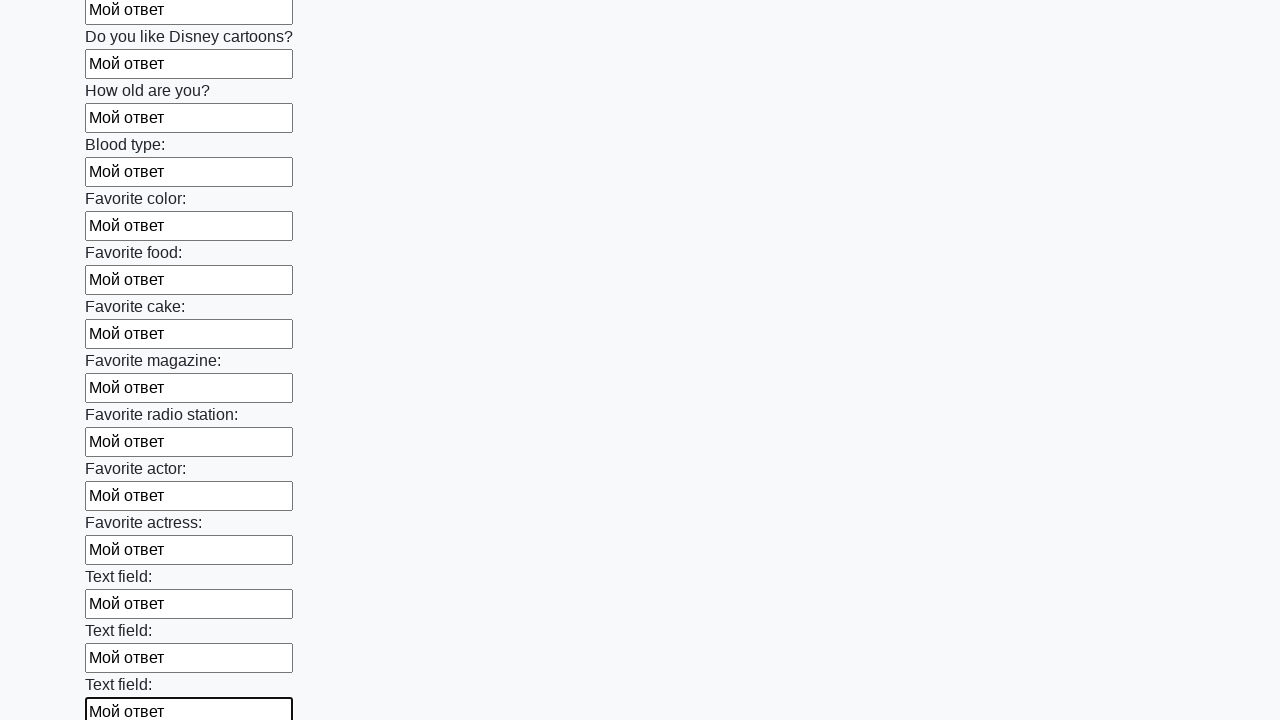

Filled a text input field with 'Мой ответ' on input[type='text'] >> nth=29
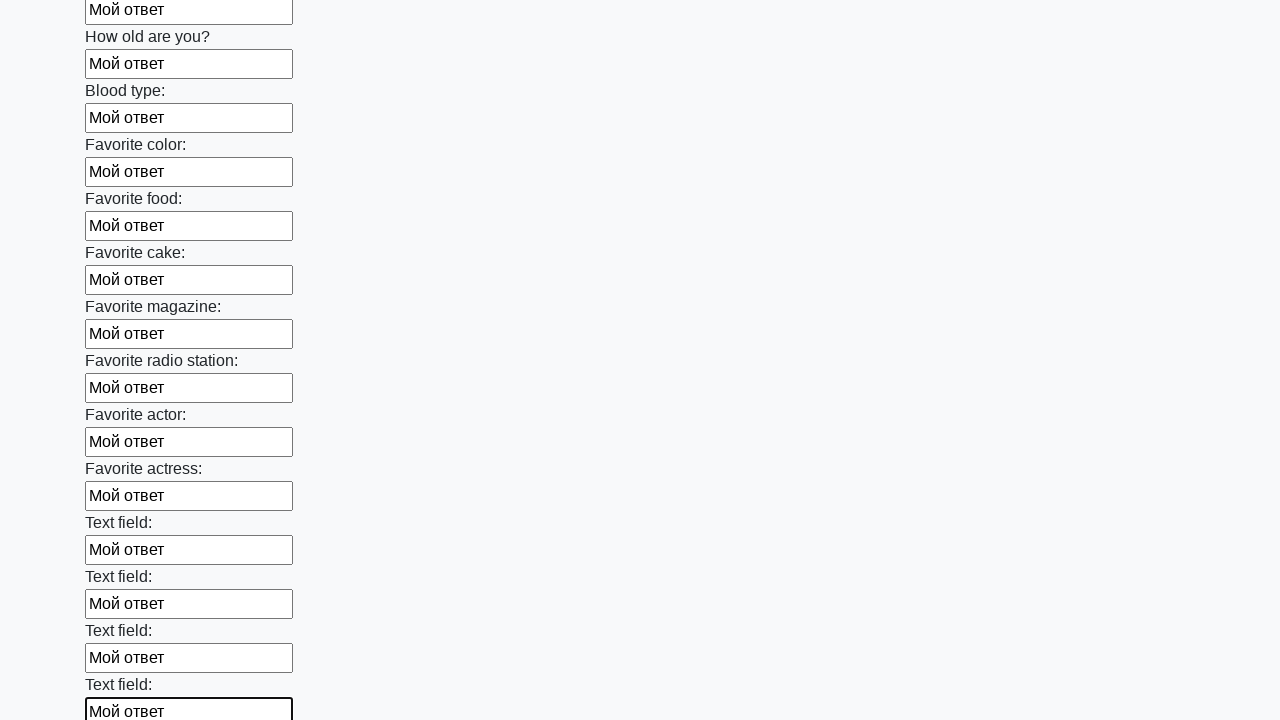

Filled a text input field with 'Мой ответ' on input[type='text'] >> nth=30
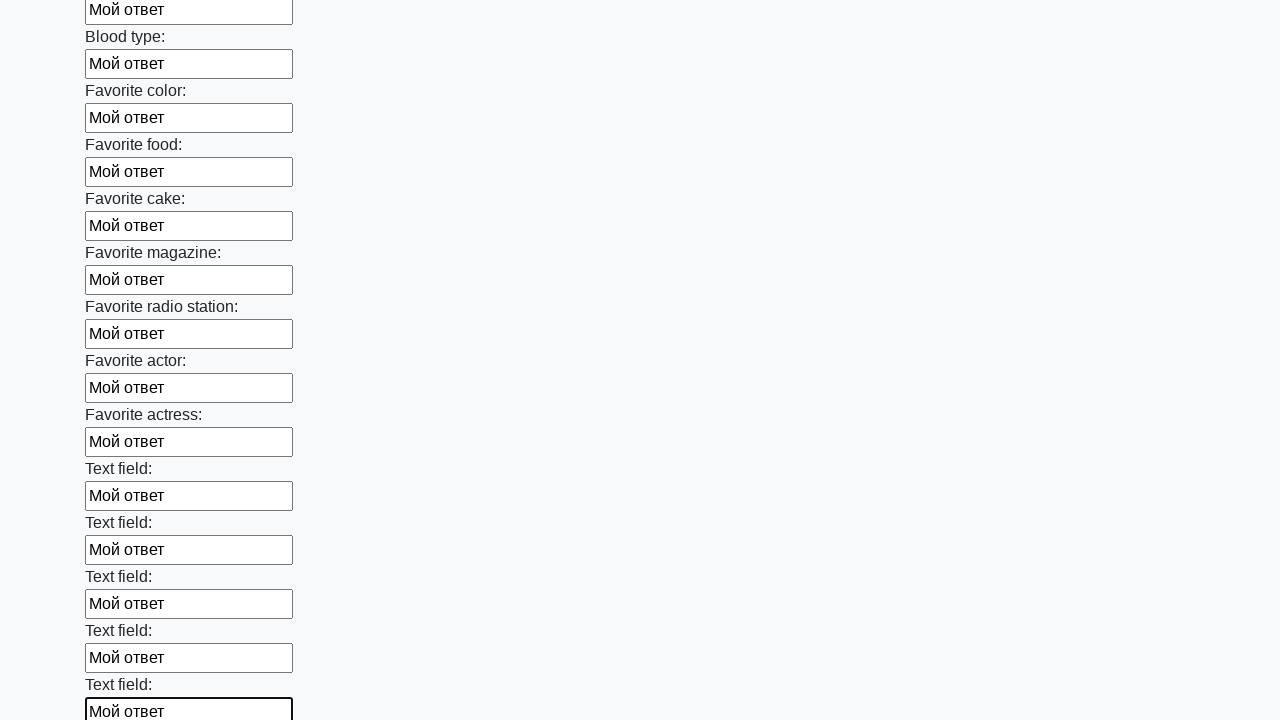

Filled a text input field with 'Мой ответ' on input[type='text'] >> nth=31
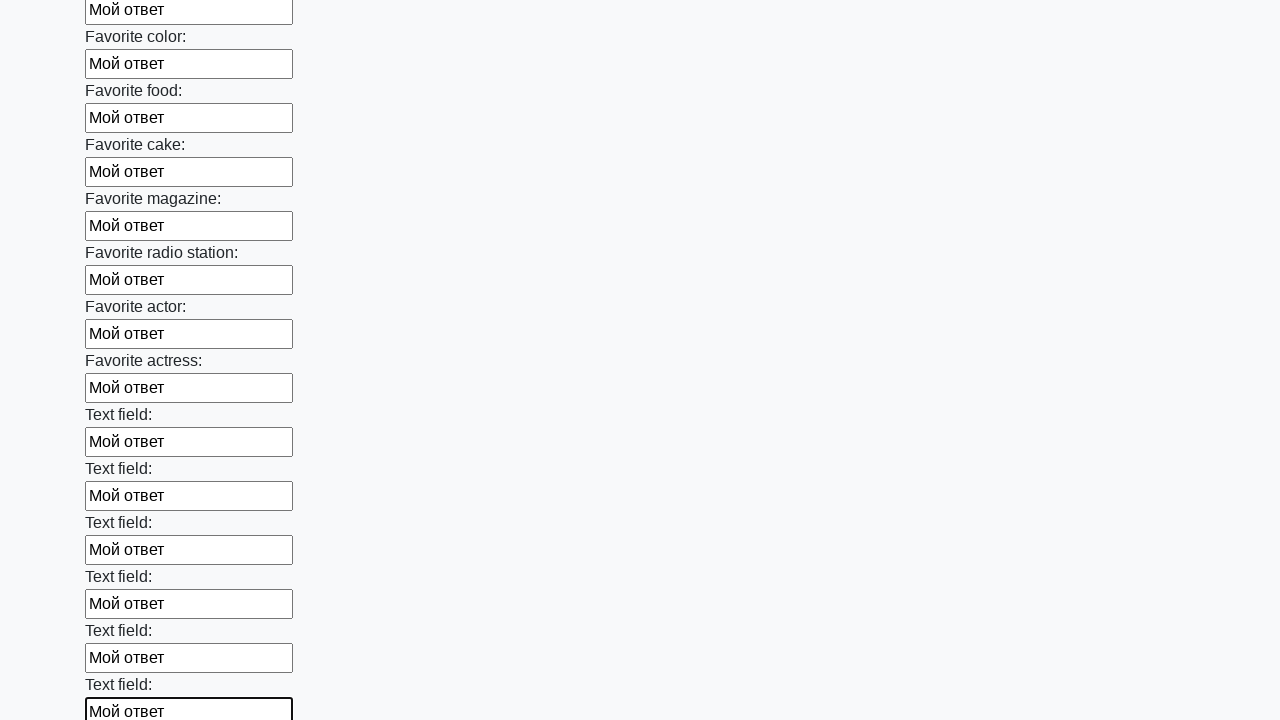

Filled a text input field with 'Мой ответ' on input[type='text'] >> nth=32
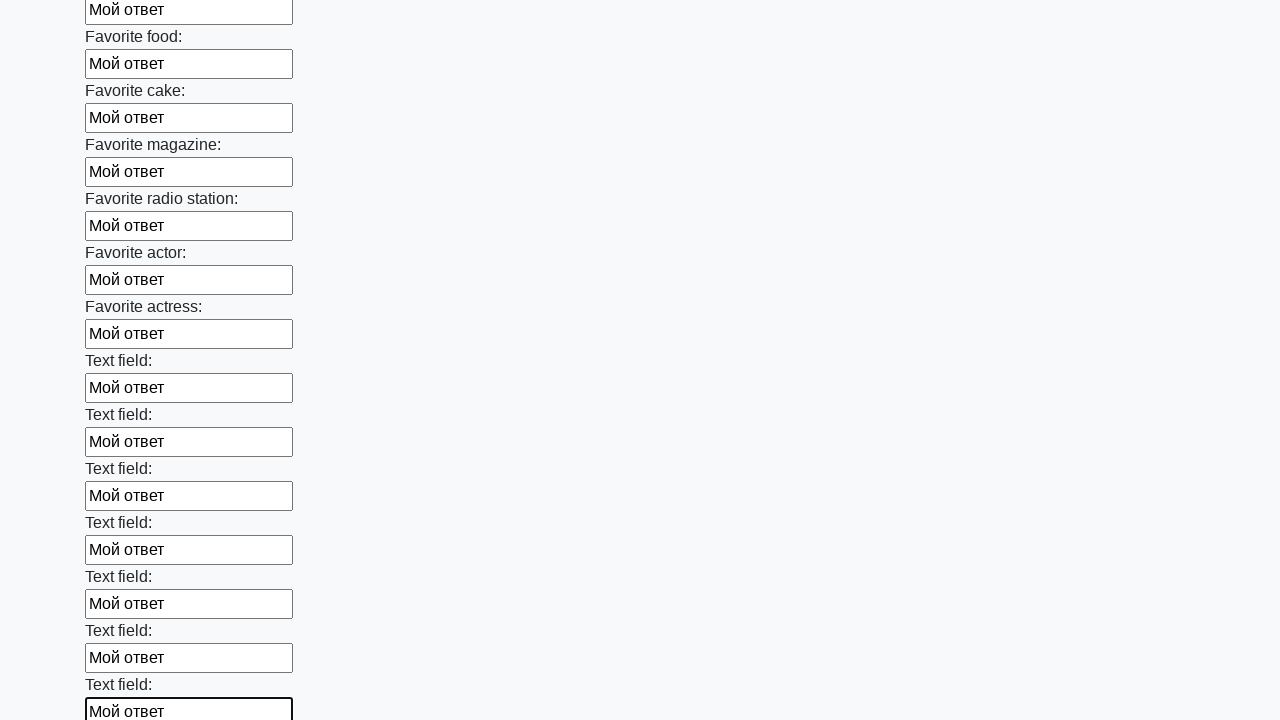

Filled a text input field with 'Мой ответ' on input[type='text'] >> nth=33
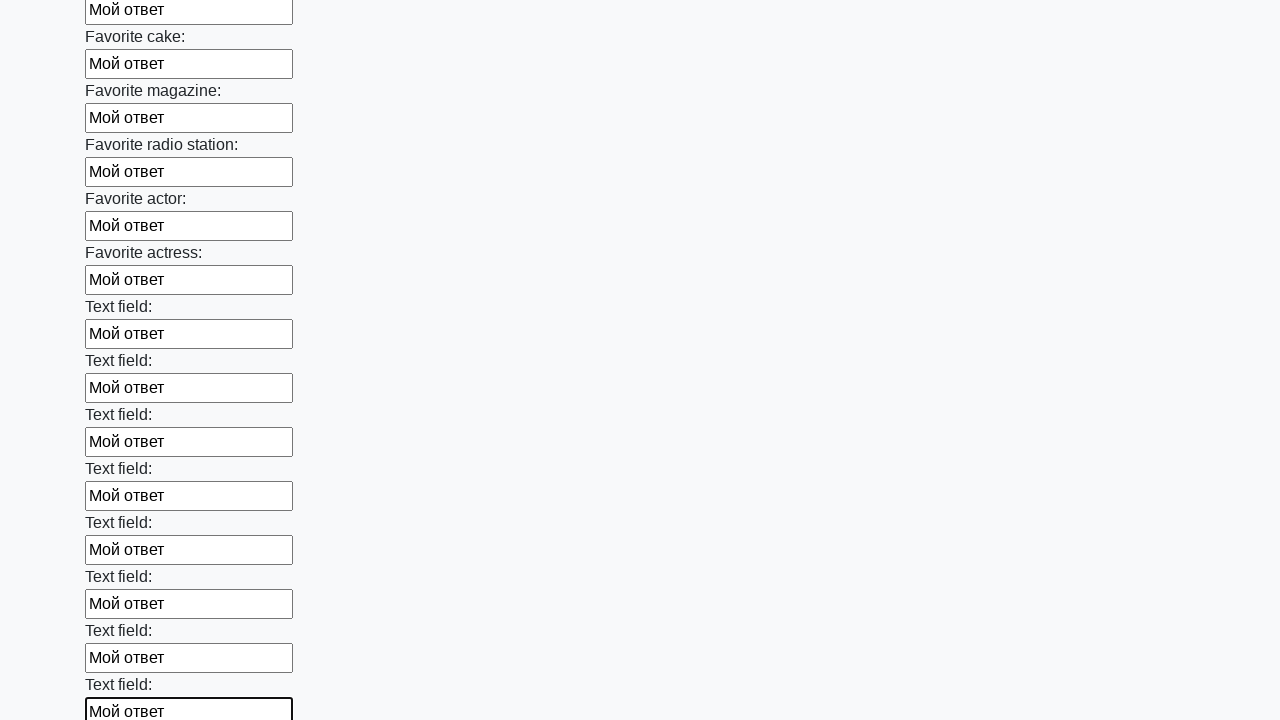

Filled a text input field with 'Мой ответ' on input[type='text'] >> nth=34
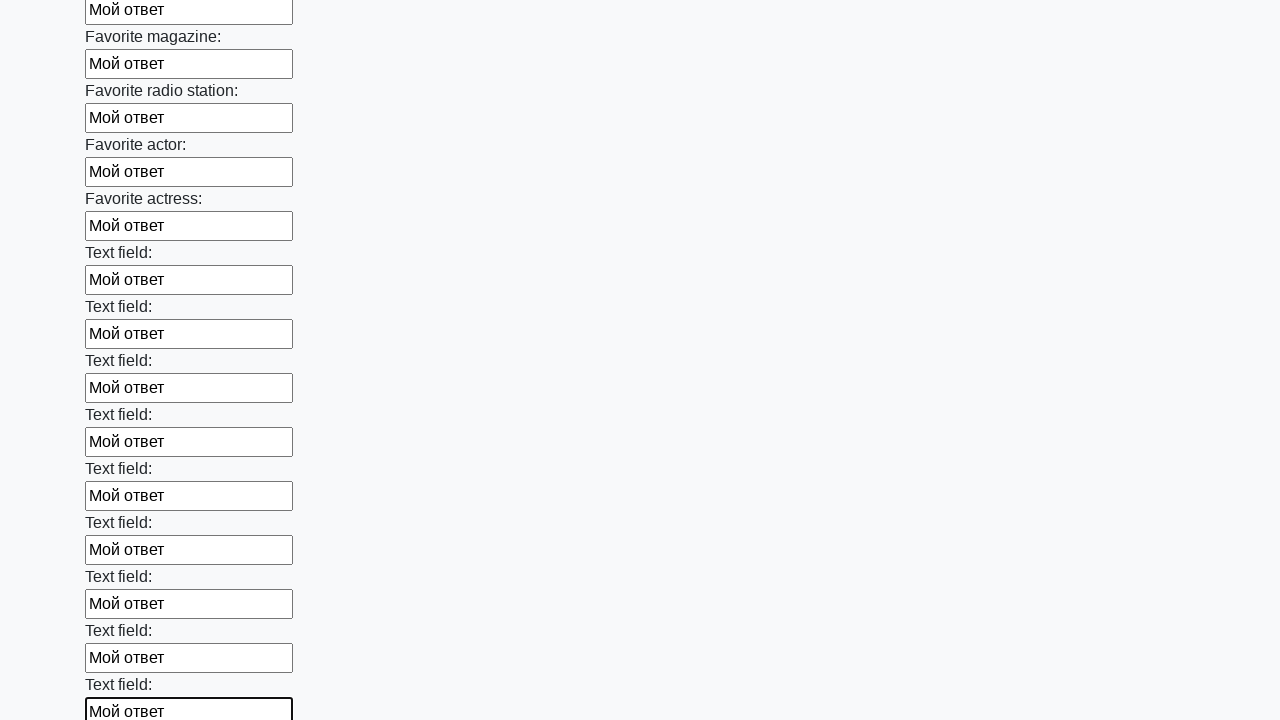

Filled a text input field with 'Мой ответ' on input[type='text'] >> nth=35
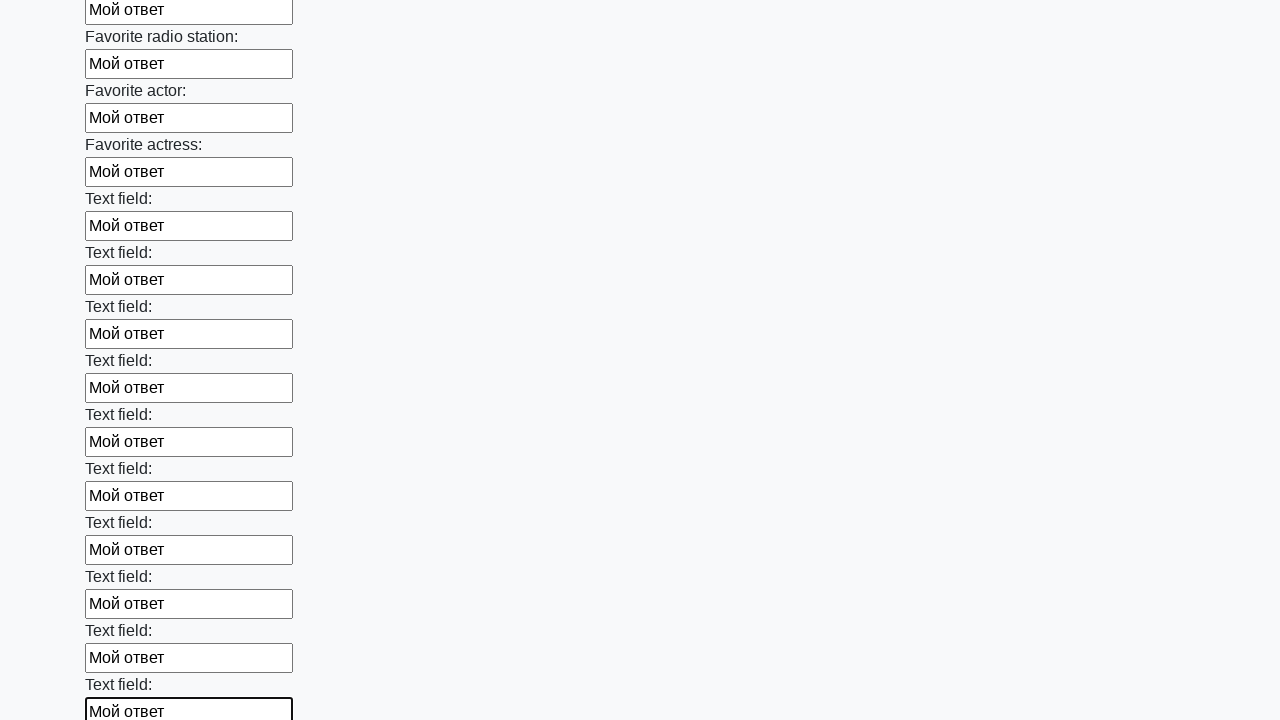

Filled a text input field with 'Мой ответ' on input[type='text'] >> nth=36
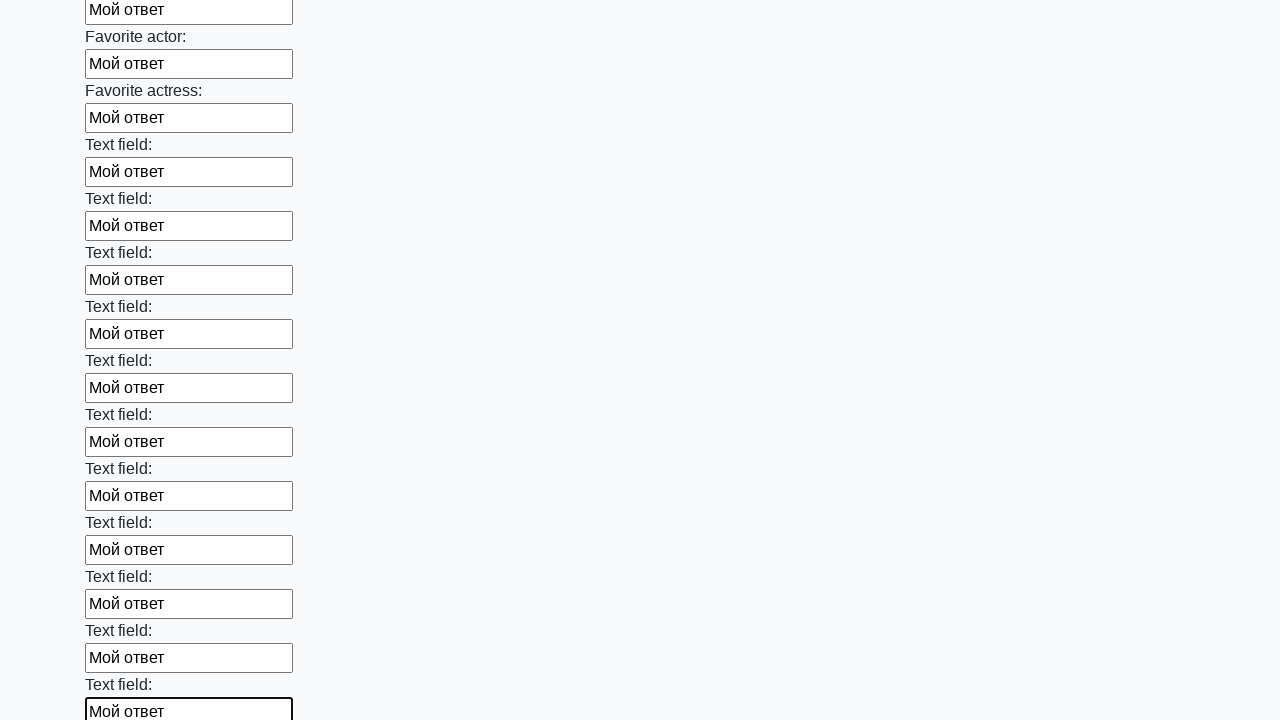

Filled a text input field with 'Мой ответ' on input[type='text'] >> nth=37
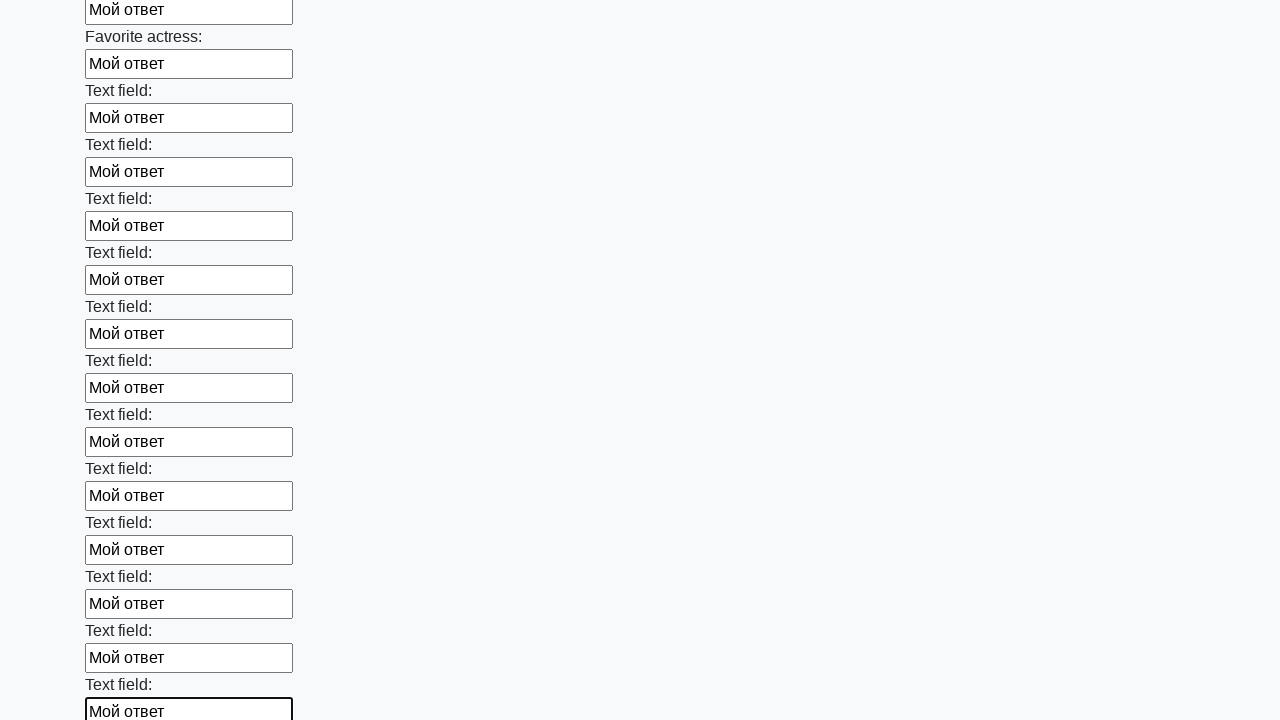

Filled a text input field with 'Мой ответ' on input[type='text'] >> nth=38
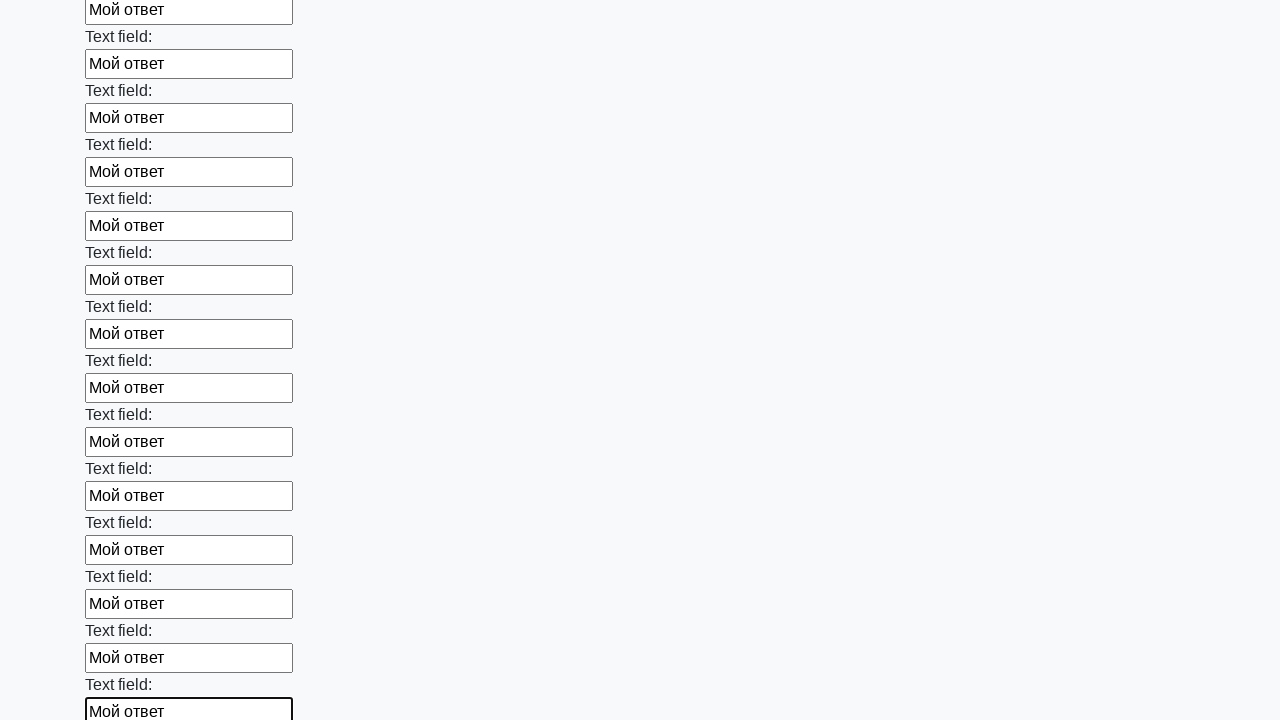

Filled a text input field with 'Мой ответ' on input[type='text'] >> nth=39
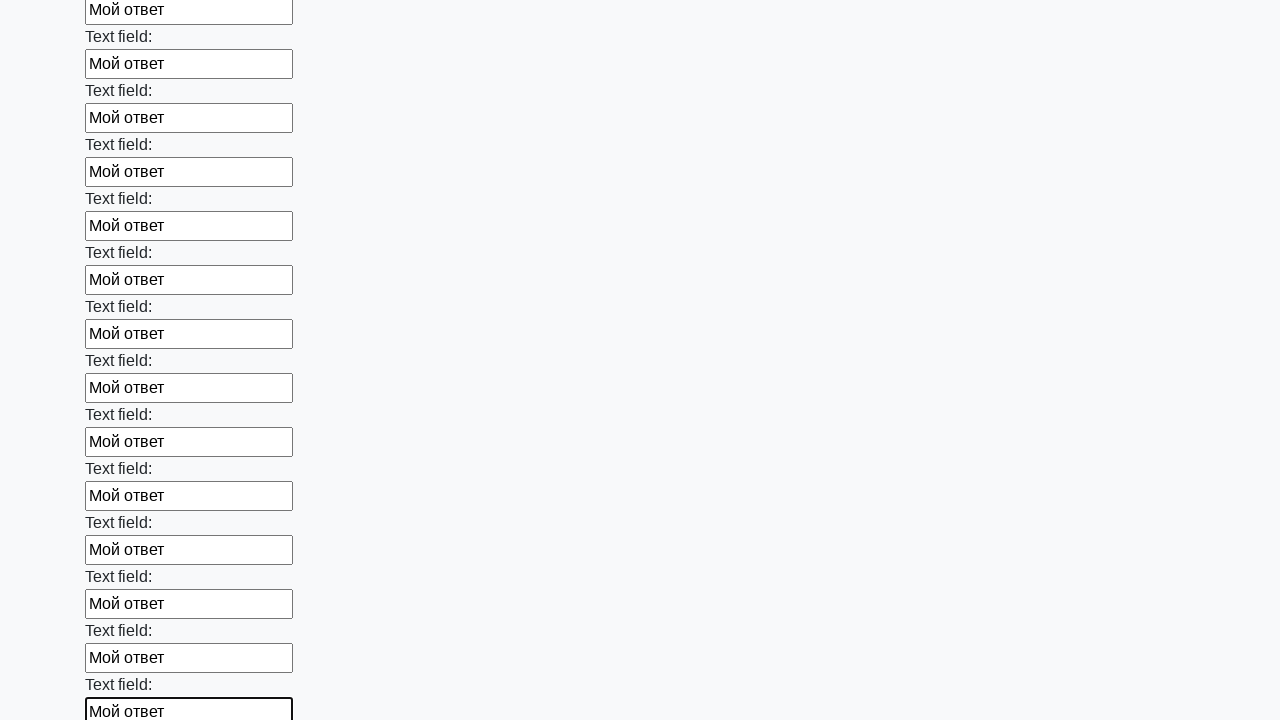

Filled a text input field with 'Мой ответ' on input[type='text'] >> nth=40
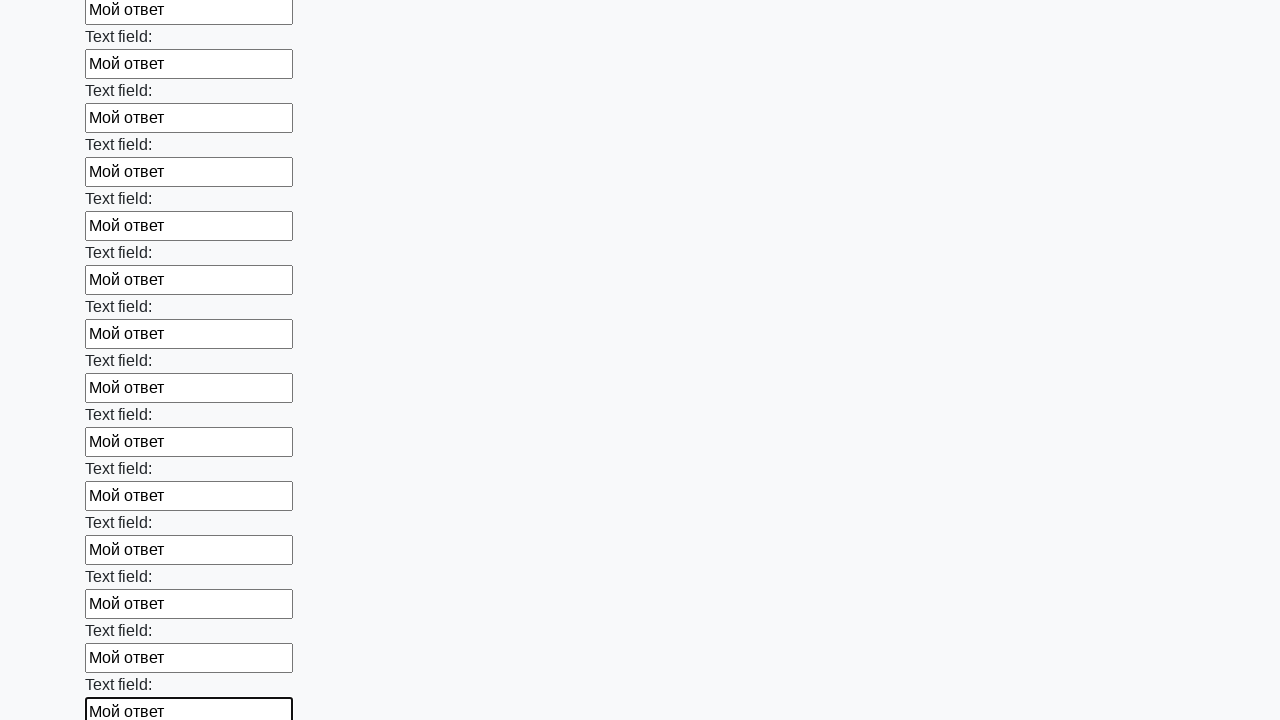

Filled a text input field with 'Мой ответ' on input[type='text'] >> nth=41
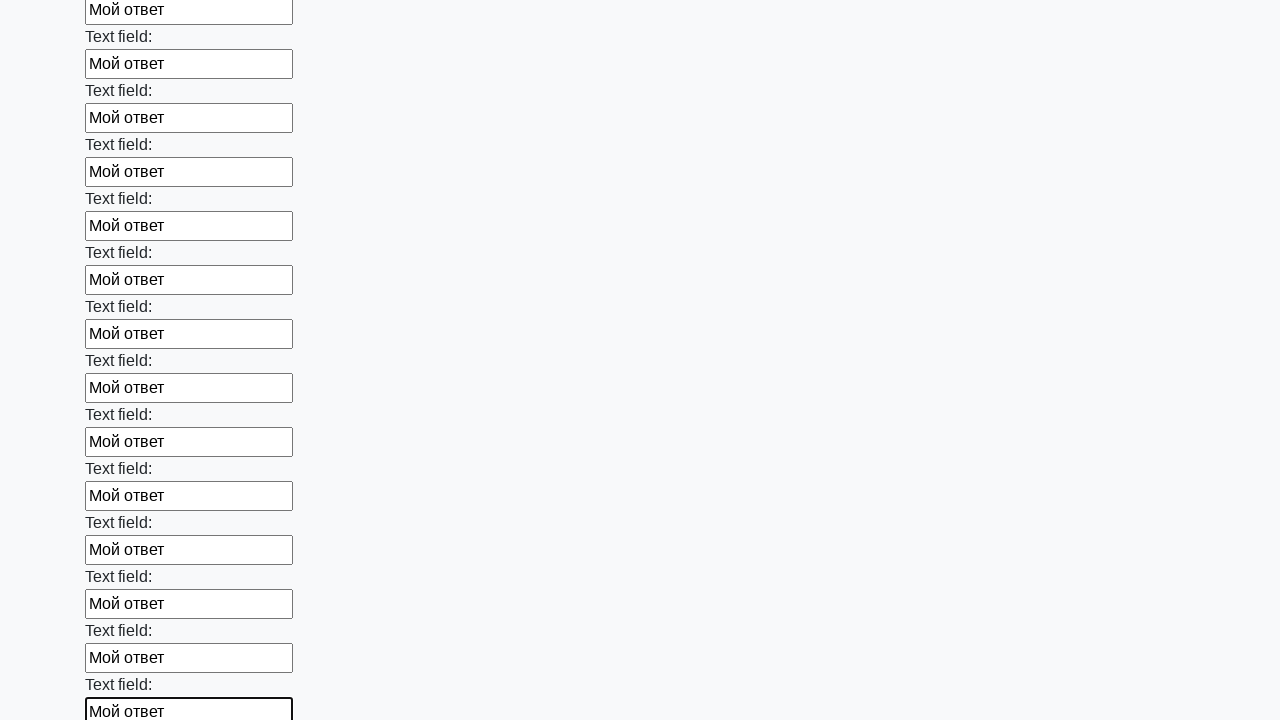

Filled a text input field with 'Мой ответ' on input[type='text'] >> nth=42
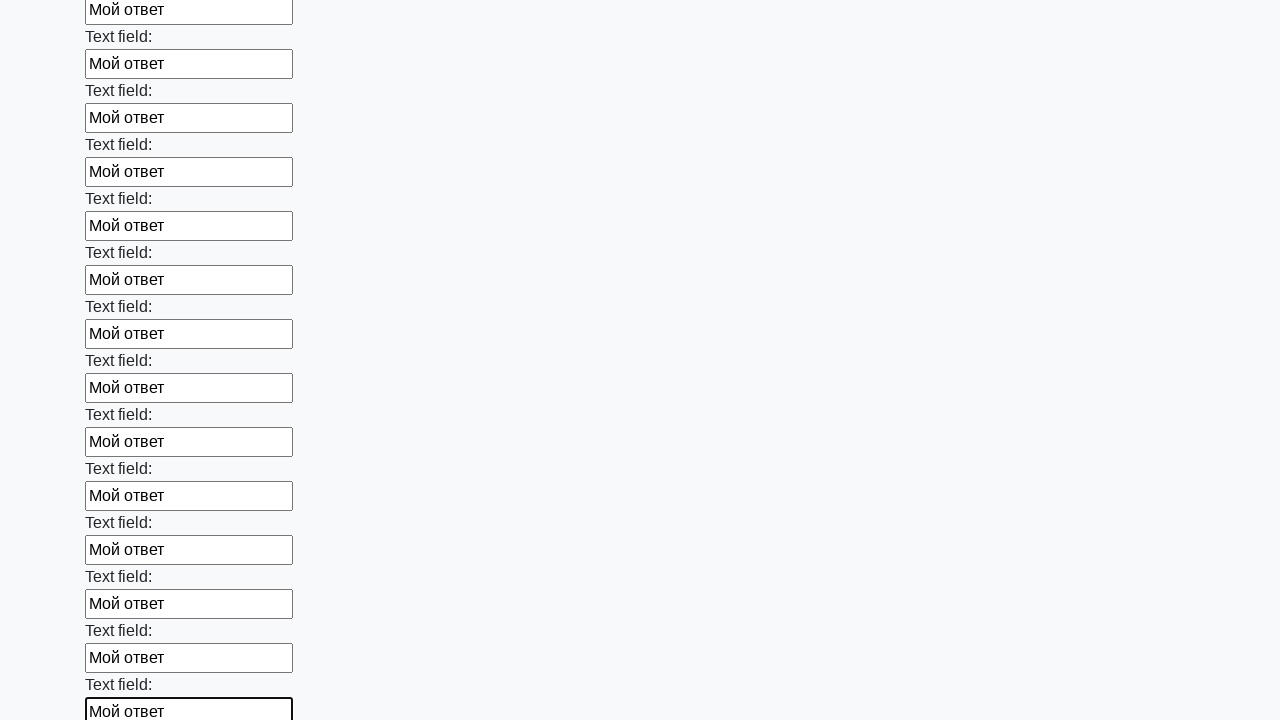

Filled a text input field with 'Мой ответ' on input[type='text'] >> nth=43
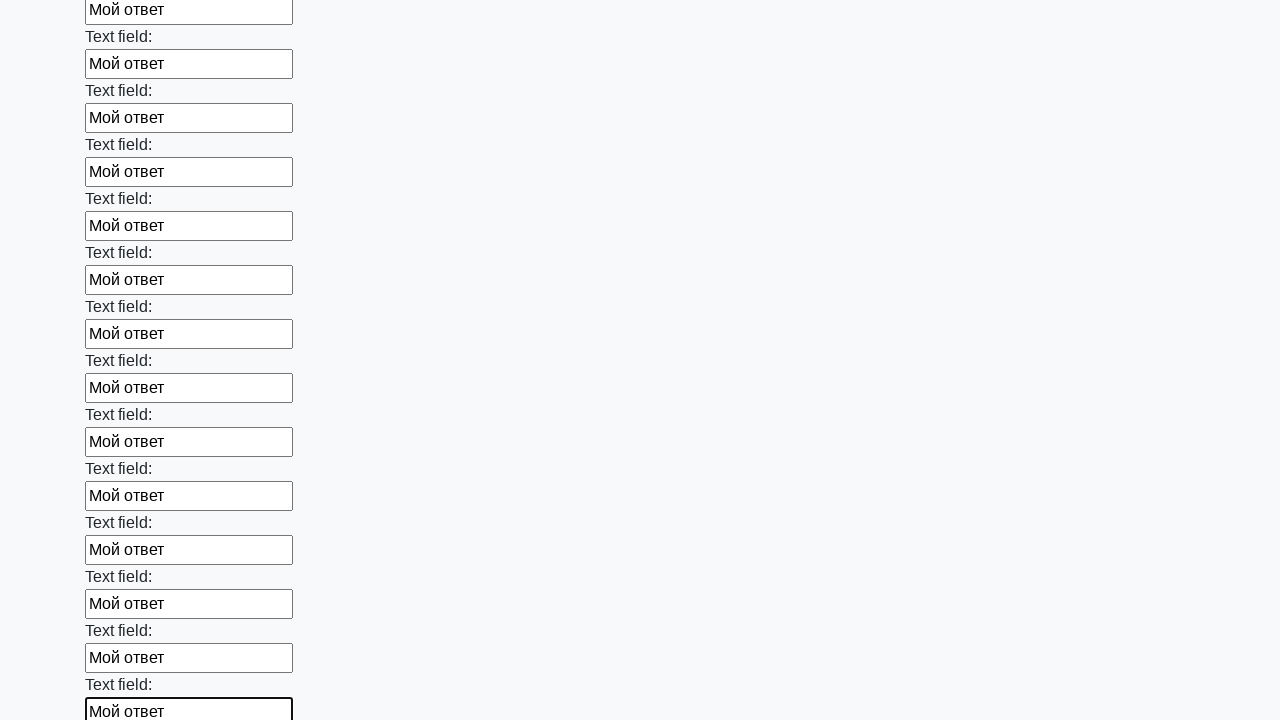

Filled a text input field with 'Мой ответ' on input[type='text'] >> nth=44
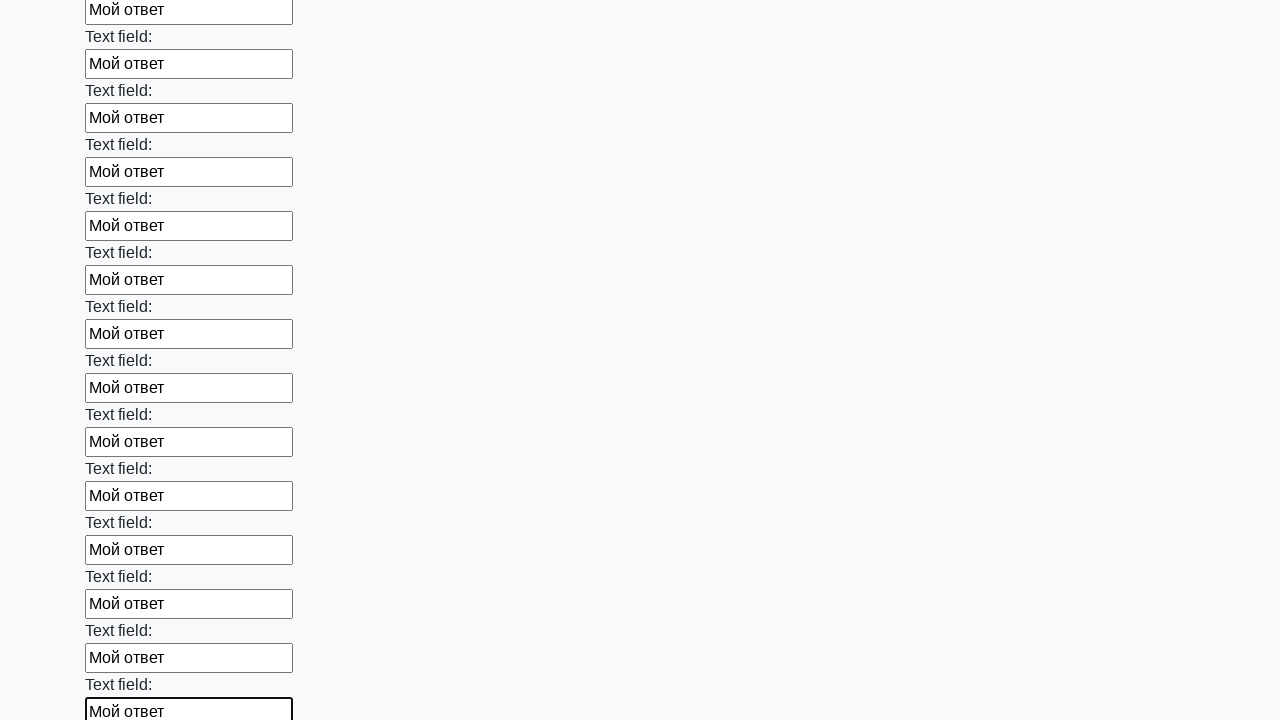

Filled a text input field with 'Мой ответ' on input[type='text'] >> nth=45
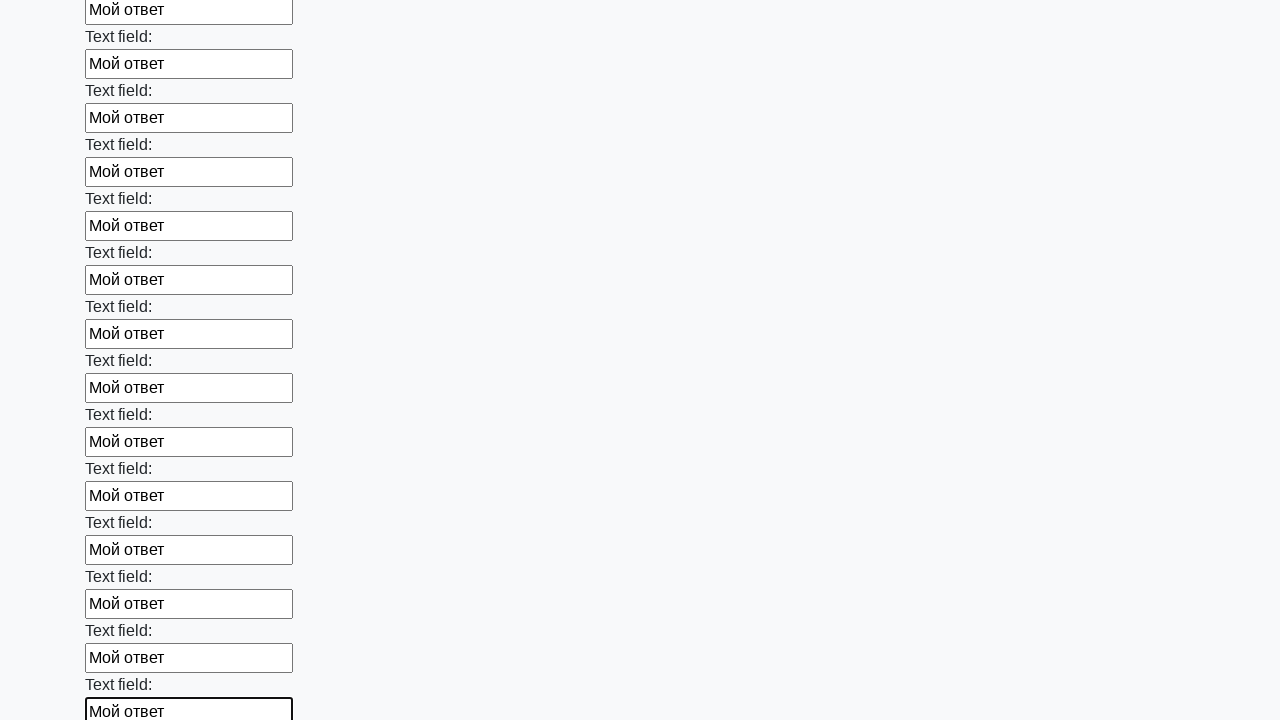

Filled a text input field with 'Мой ответ' on input[type='text'] >> nth=46
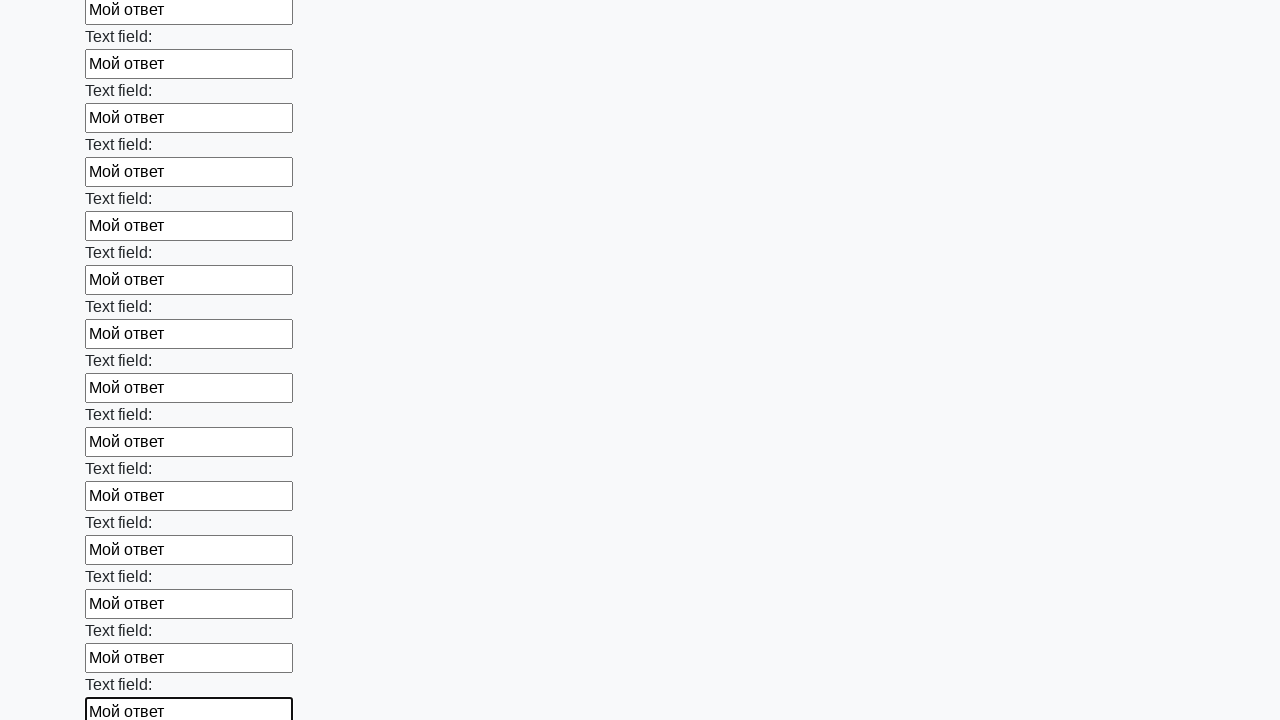

Filled a text input field with 'Мой ответ' on input[type='text'] >> nth=47
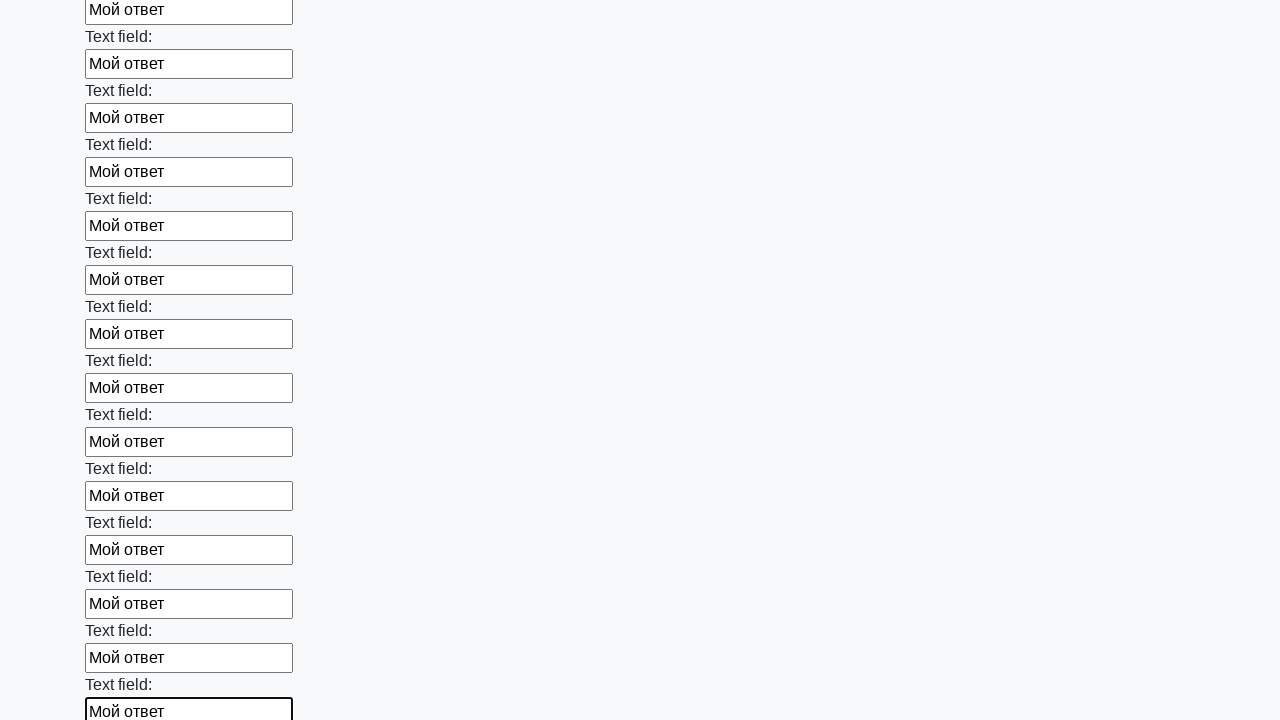

Filled a text input field with 'Мой ответ' on input[type='text'] >> nth=48
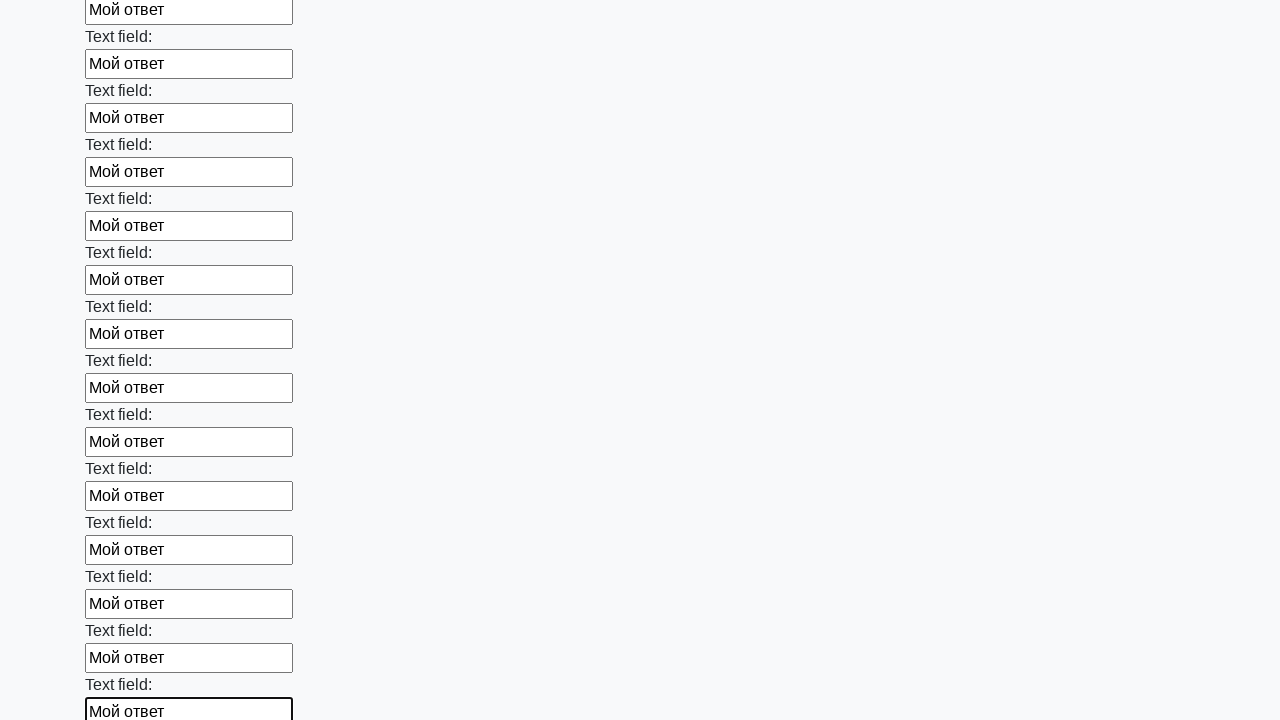

Filled a text input field with 'Мой ответ' on input[type='text'] >> nth=49
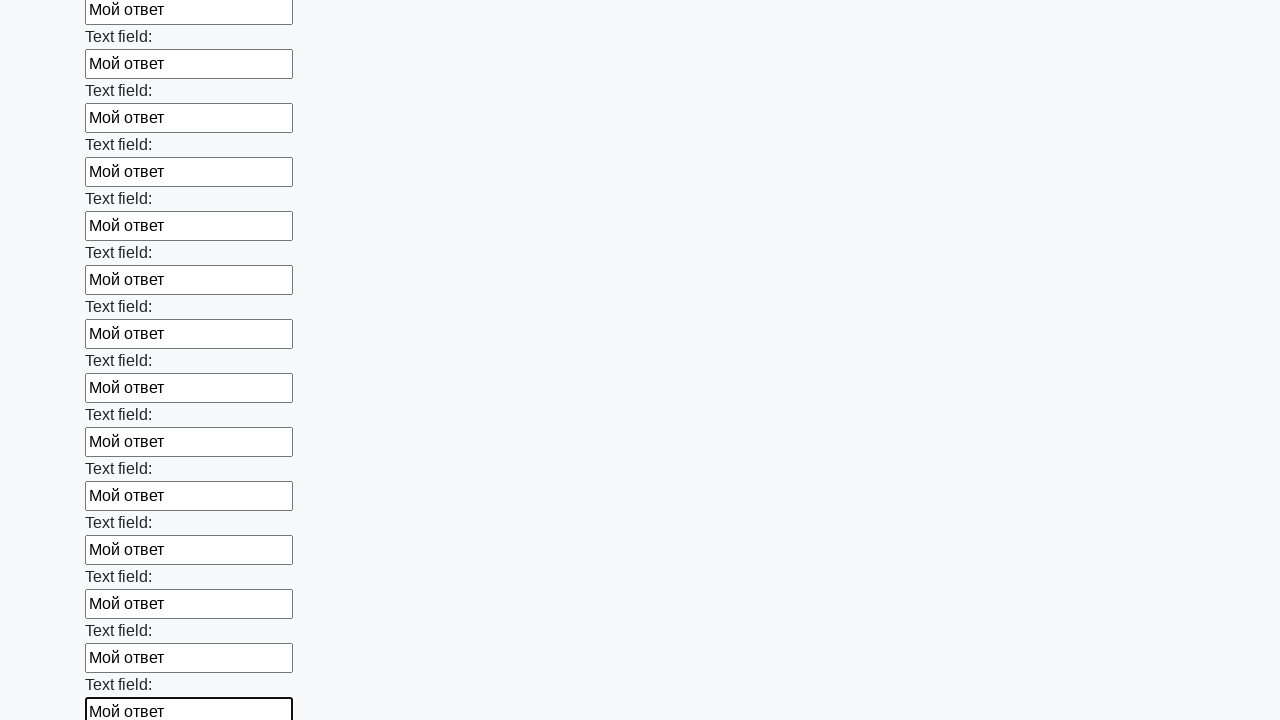

Filled a text input field with 'Мой ответ' on input[type='text'] >> nth=50
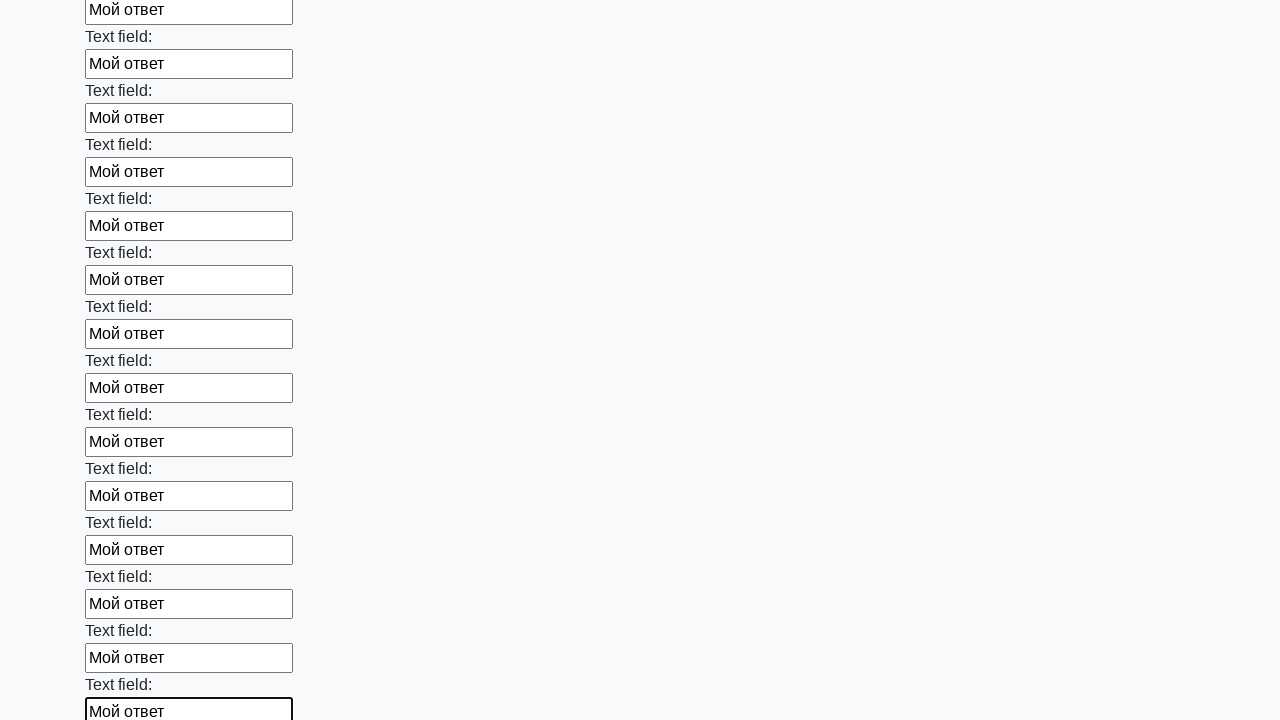

Filled a text input field with 'Мой ответ' on input[type='text'] >> nth=51
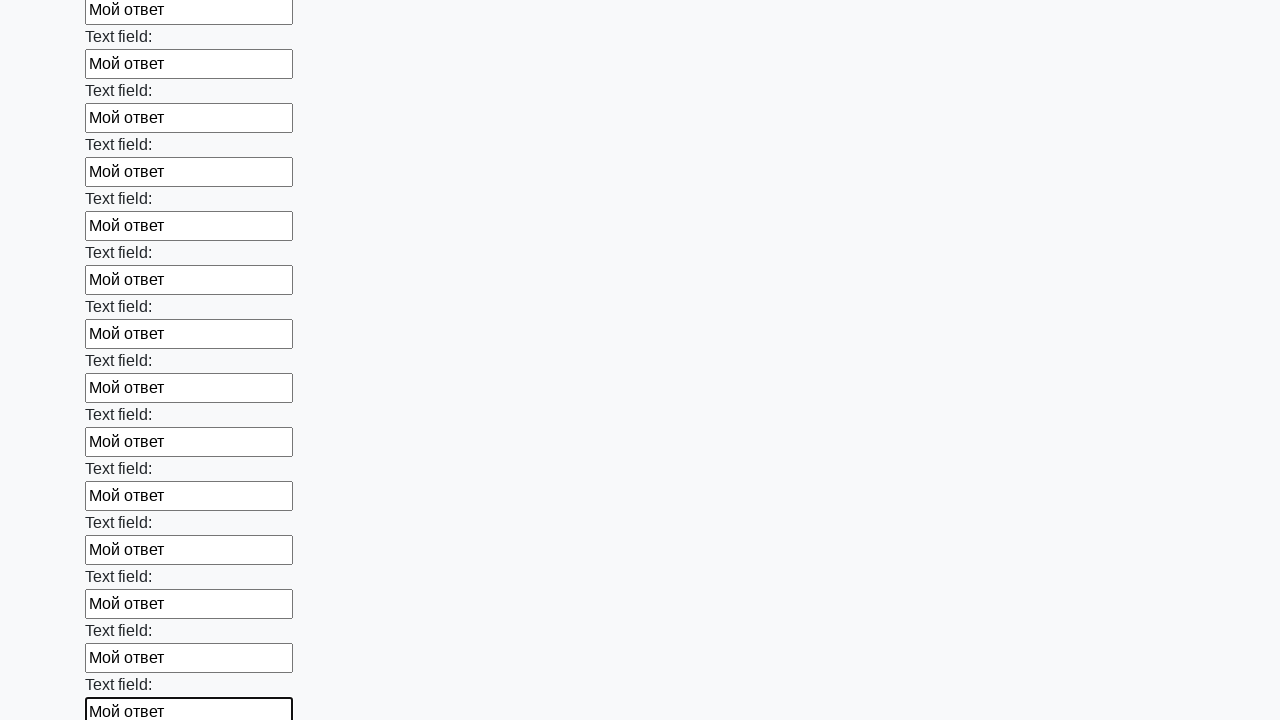

Filled a text input field with 'Мой ответ' on input[type='text'] >> nth=52
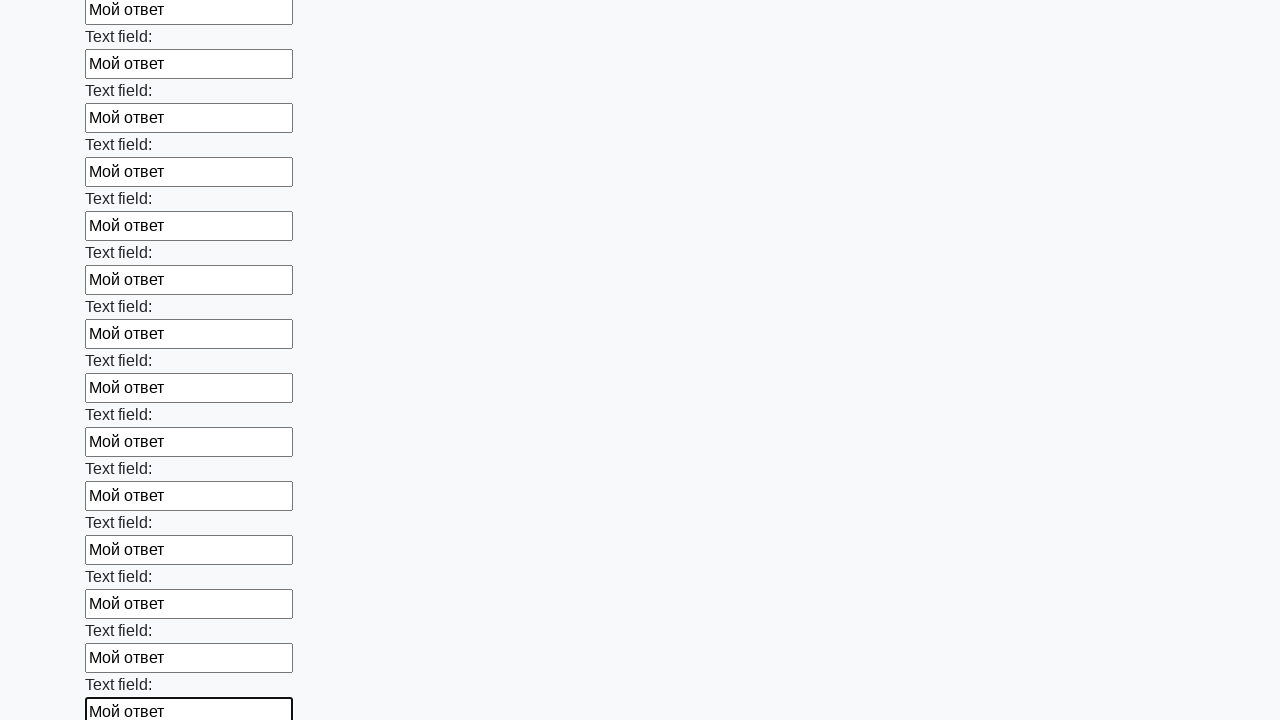

Filled a text input field with 'Мой ответ' on input[type='text'] >> nth=53
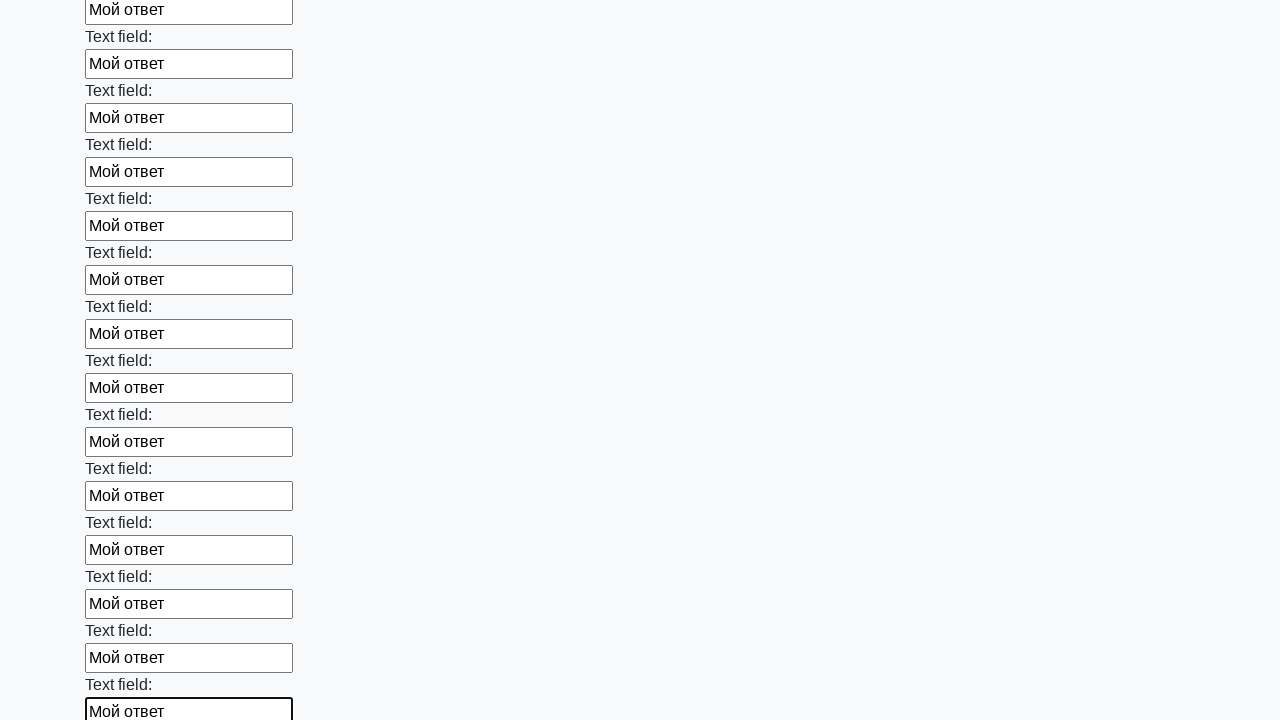

Filled a text input field with 'Мой ответ' on input[type='text'] >> nth=54
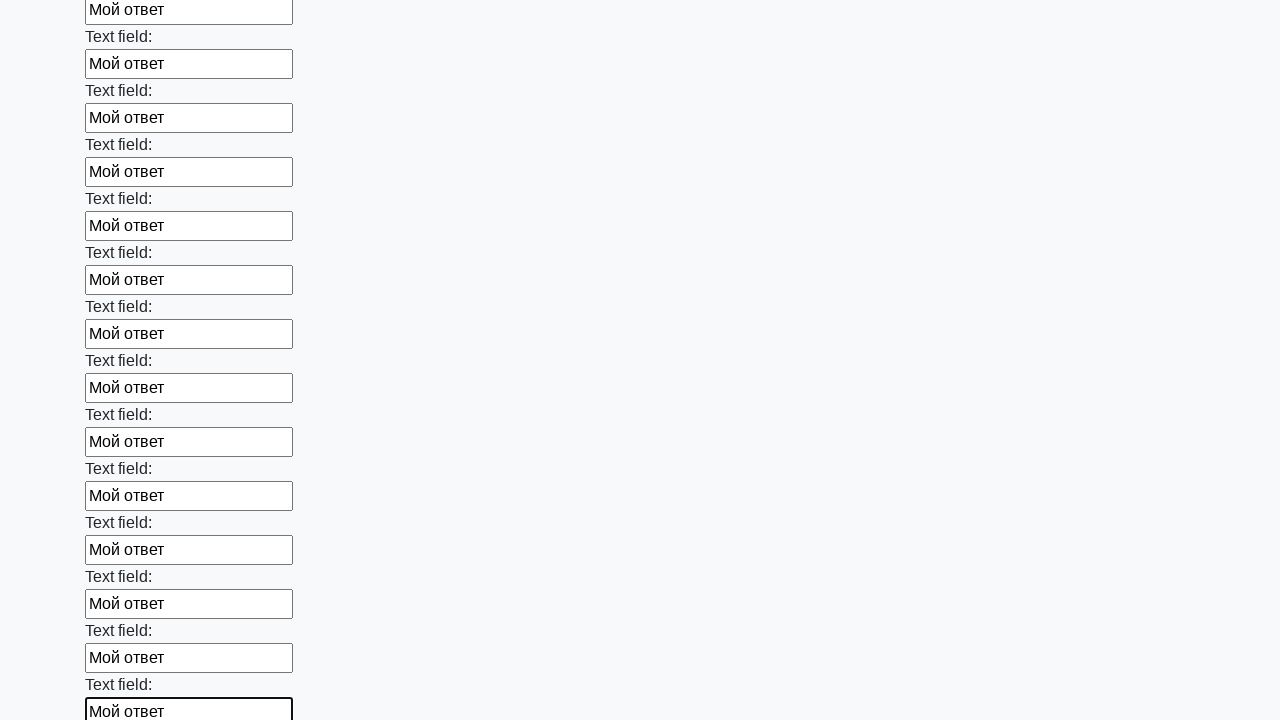

Filled a text input field with 'Мой ответ' on input[type='text'] >> nth=55
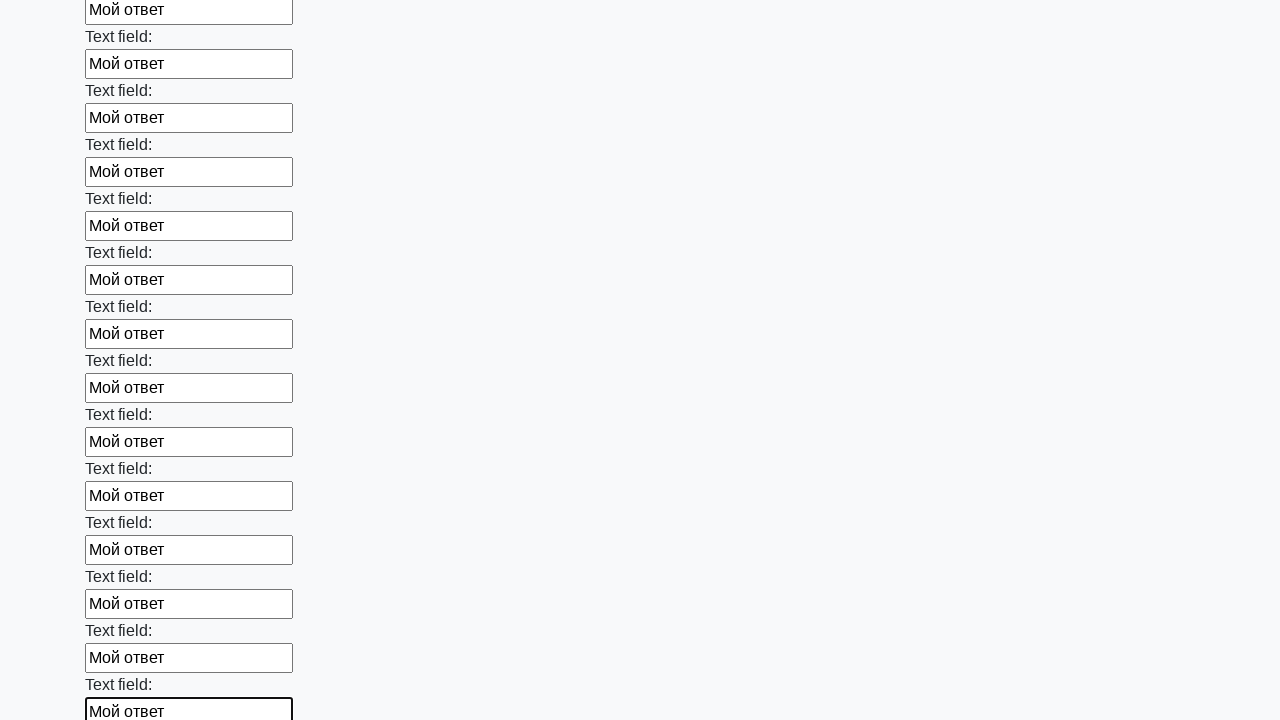

Filled a text input field with 'Мой ответ' on input[type='text'] >> nth=56
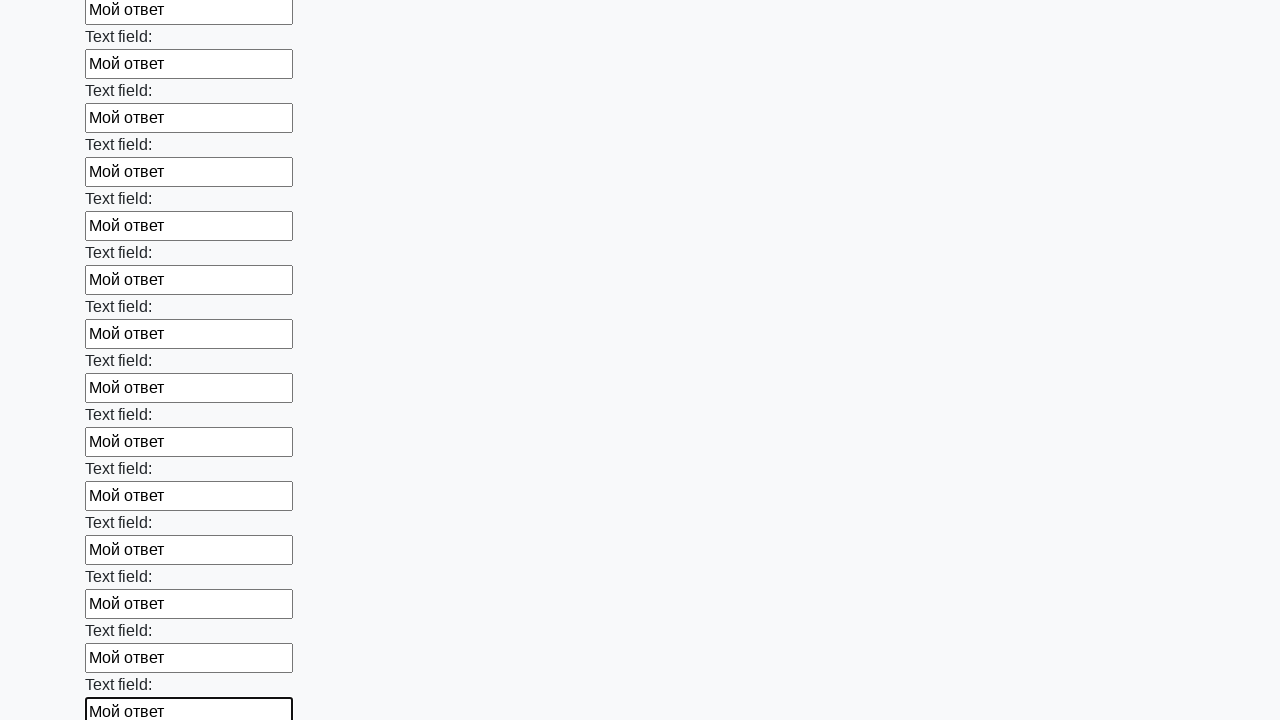

Filled a text input field with 'Мой ответ' on input[type='text'] >> nth=57
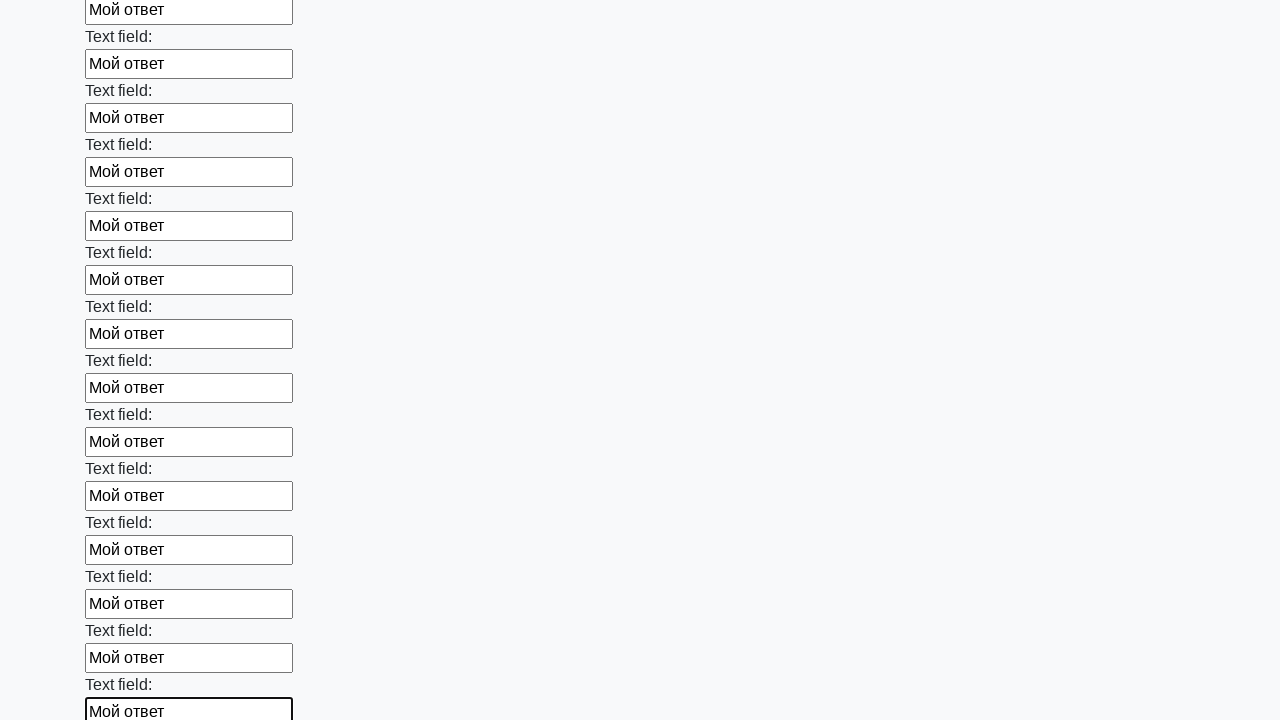

Filled a text input field with 'Мой ответ' on input[type='text'] >> nth=58
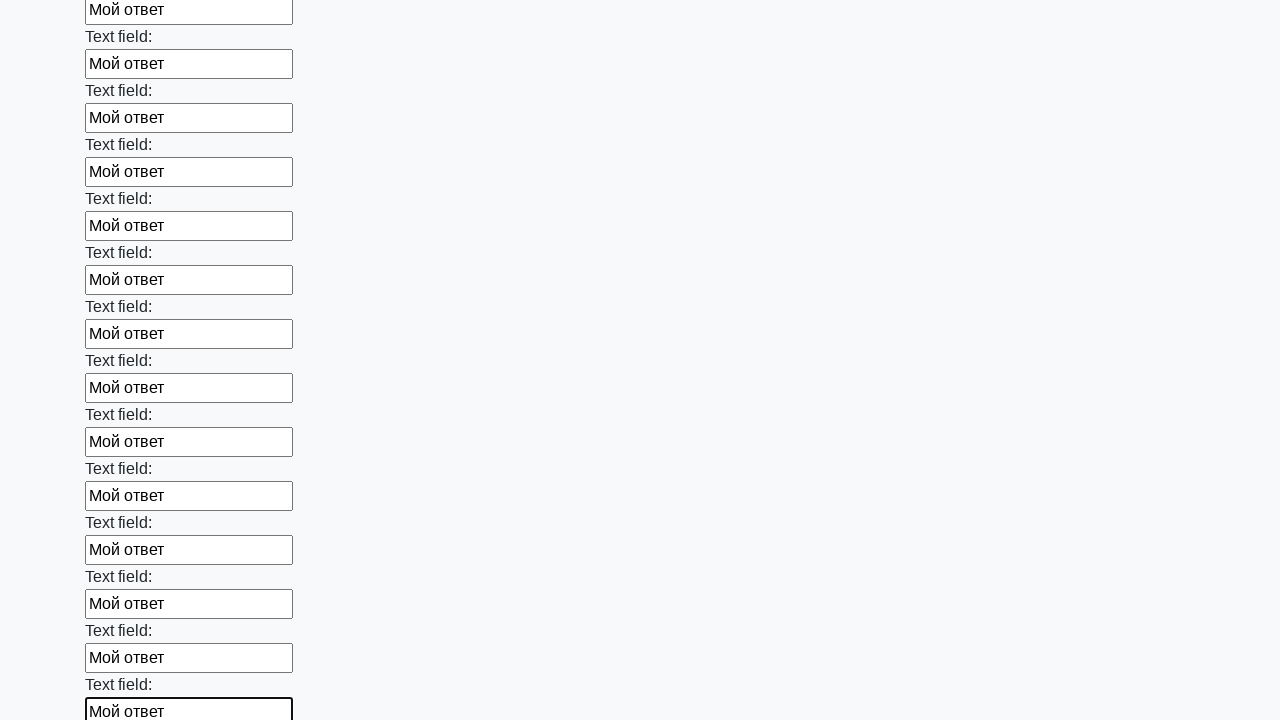

Filled a text input field with 'Мой ответ' on input[type='text'] >> nth=59
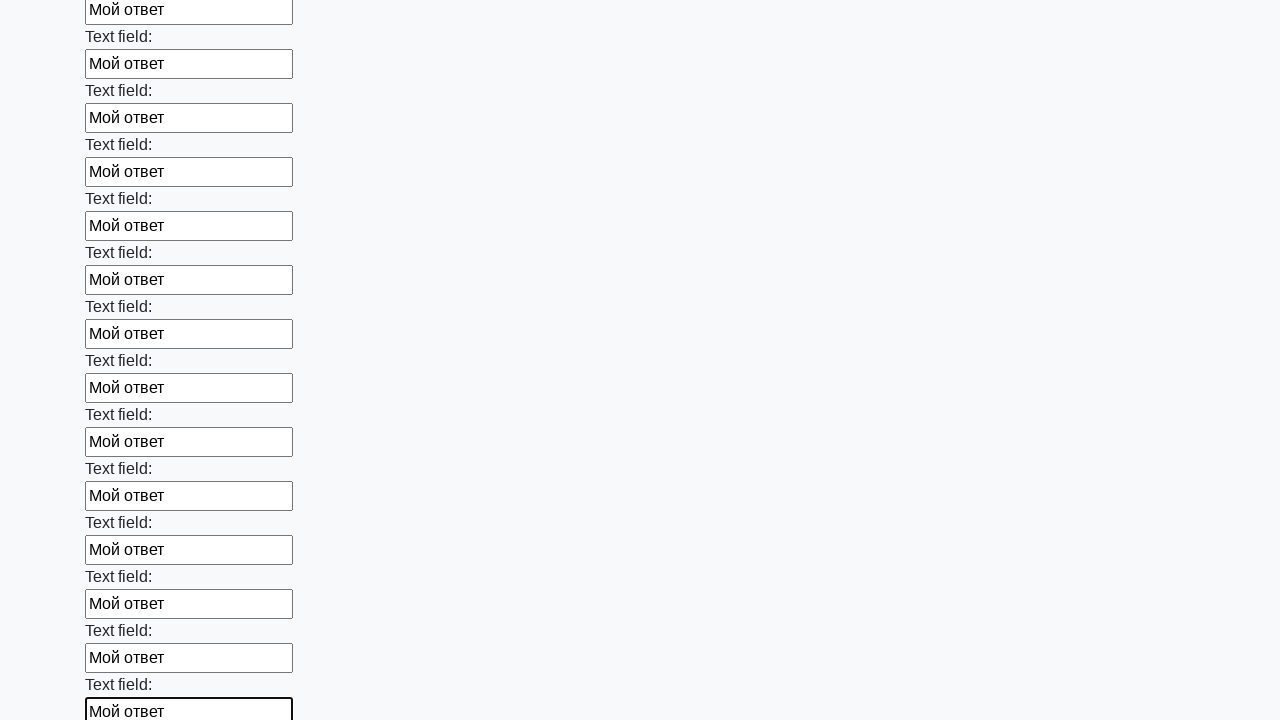

Filled a text input field with 'Мой ответ' on input[type='text'] >> nth=60
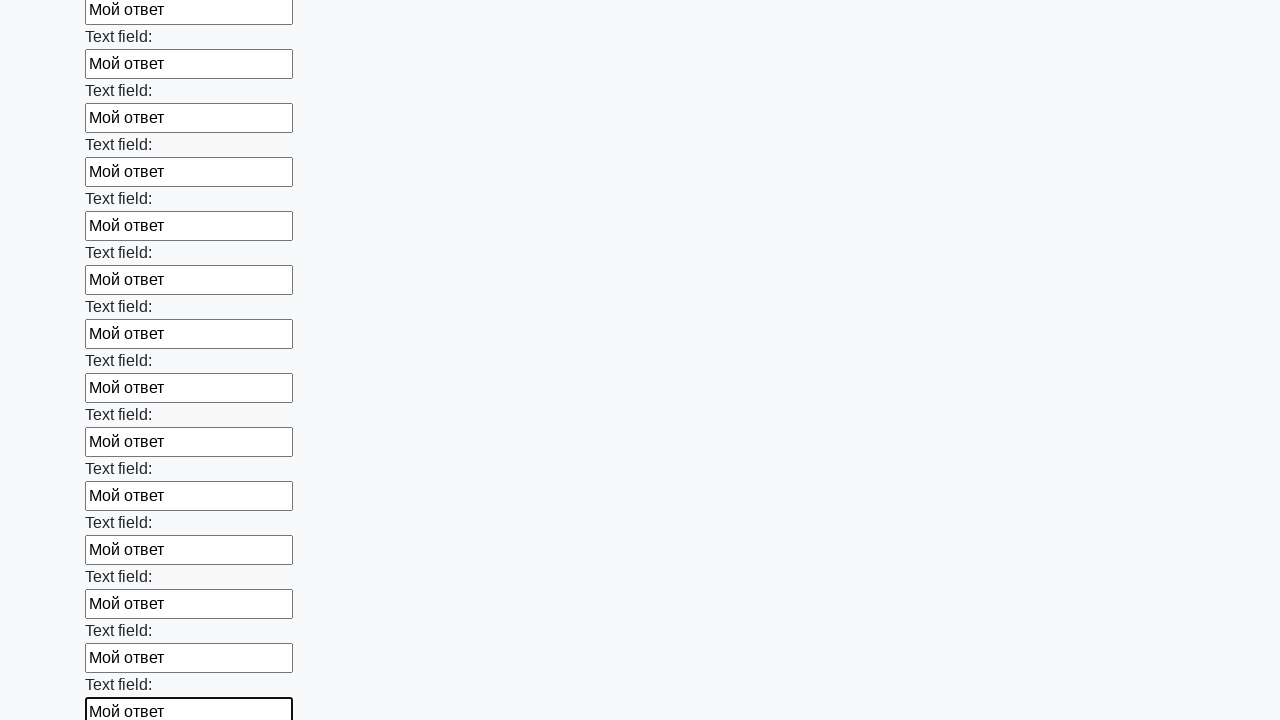

Filled a text input field with 'Мой ответ' on input[type='text'] >> nth=61
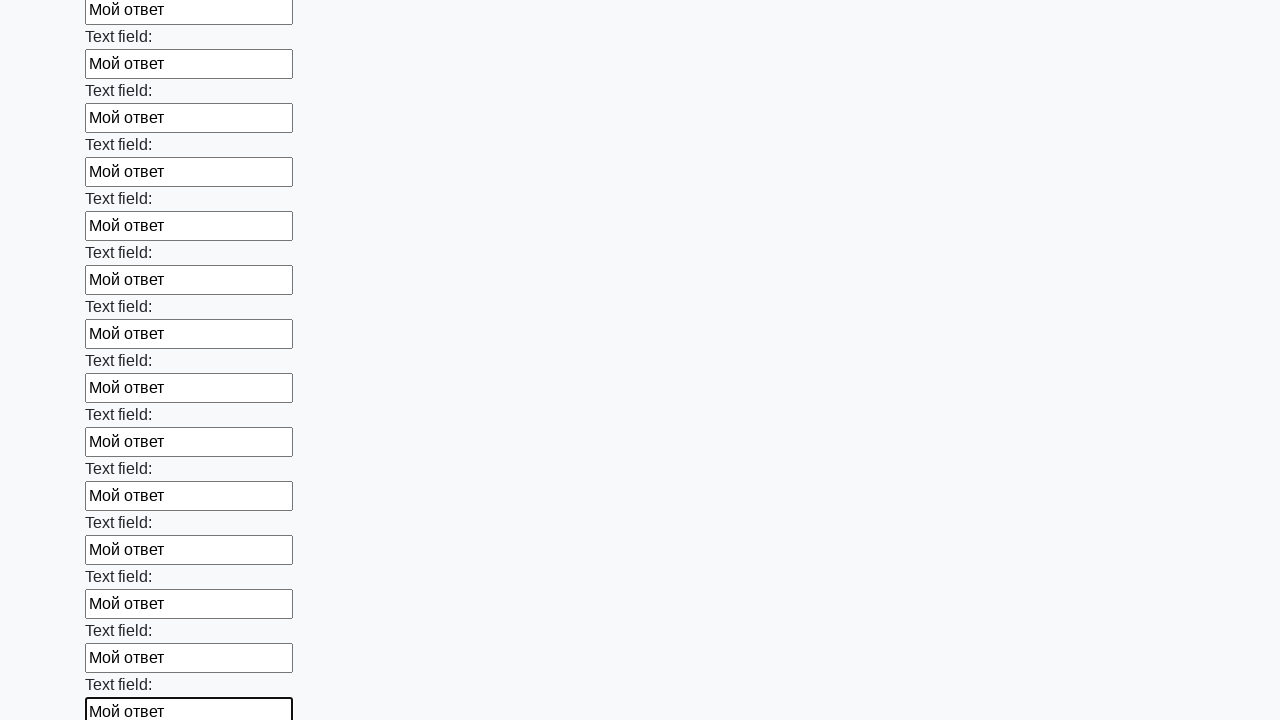

Filled a text input field with 'Мой ответ' on input[type='text'] >> nth=62
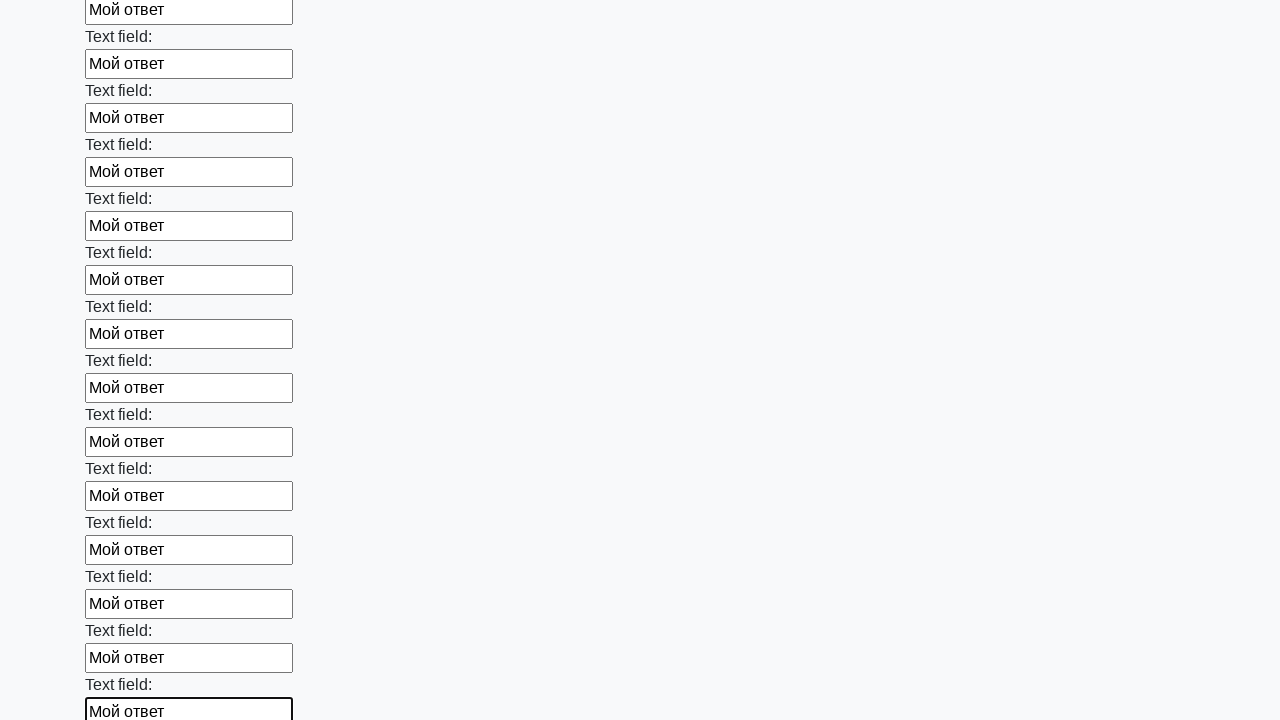

Filled a text input field with 'Мой ответ' on input[type='text'] >> nth=63
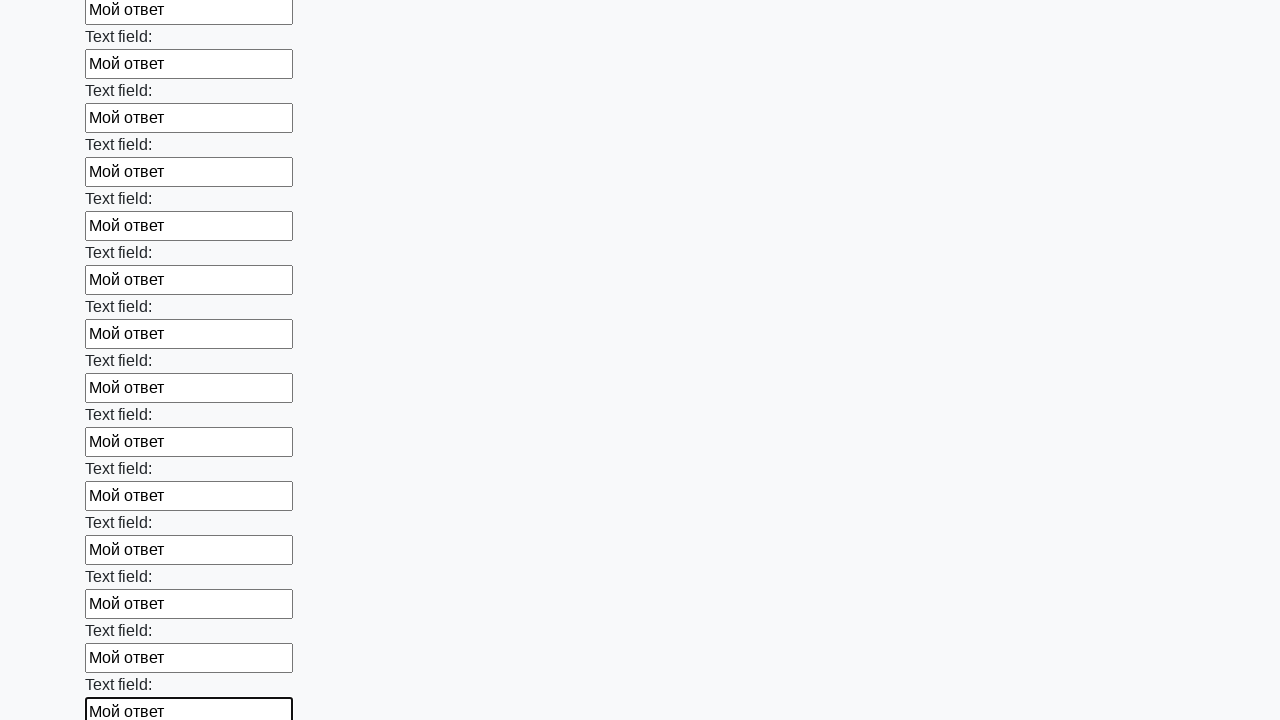

Filled a text input field with 'Мой ответ' on input[type='text'] >> nth=64
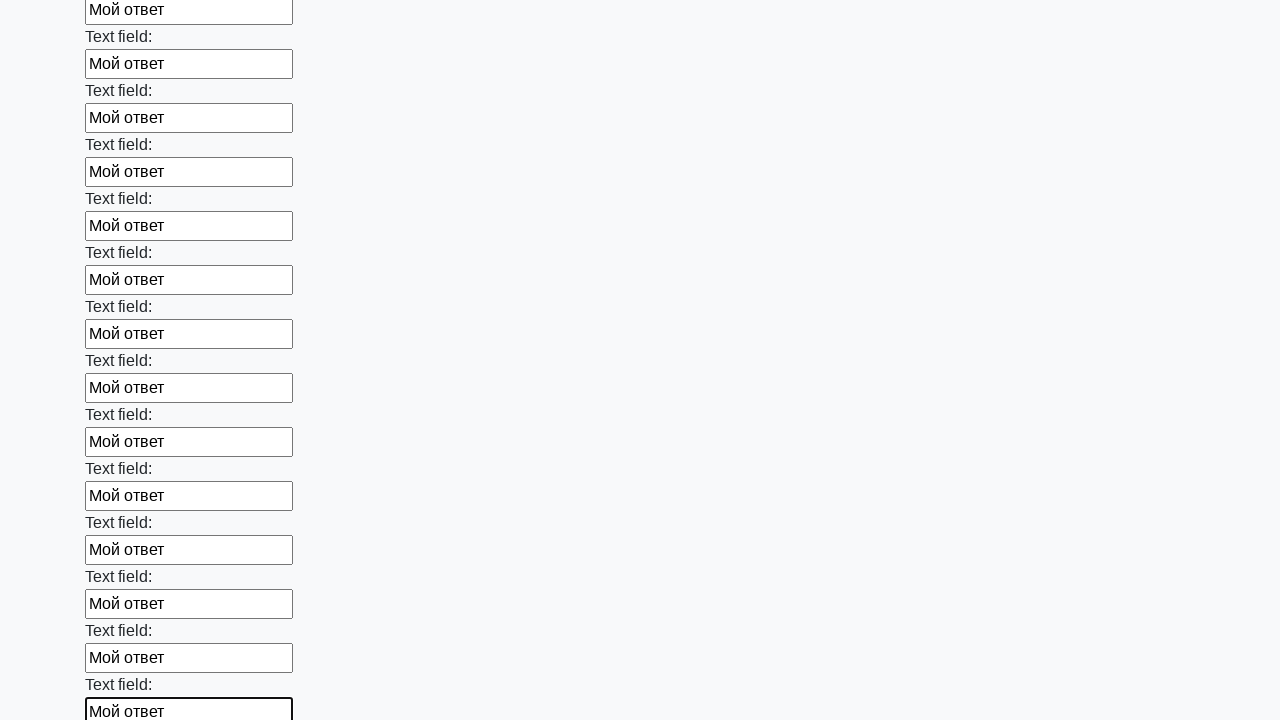

Filled a text input field with 'Мой ответ' on input[type='text'] >> nth=65
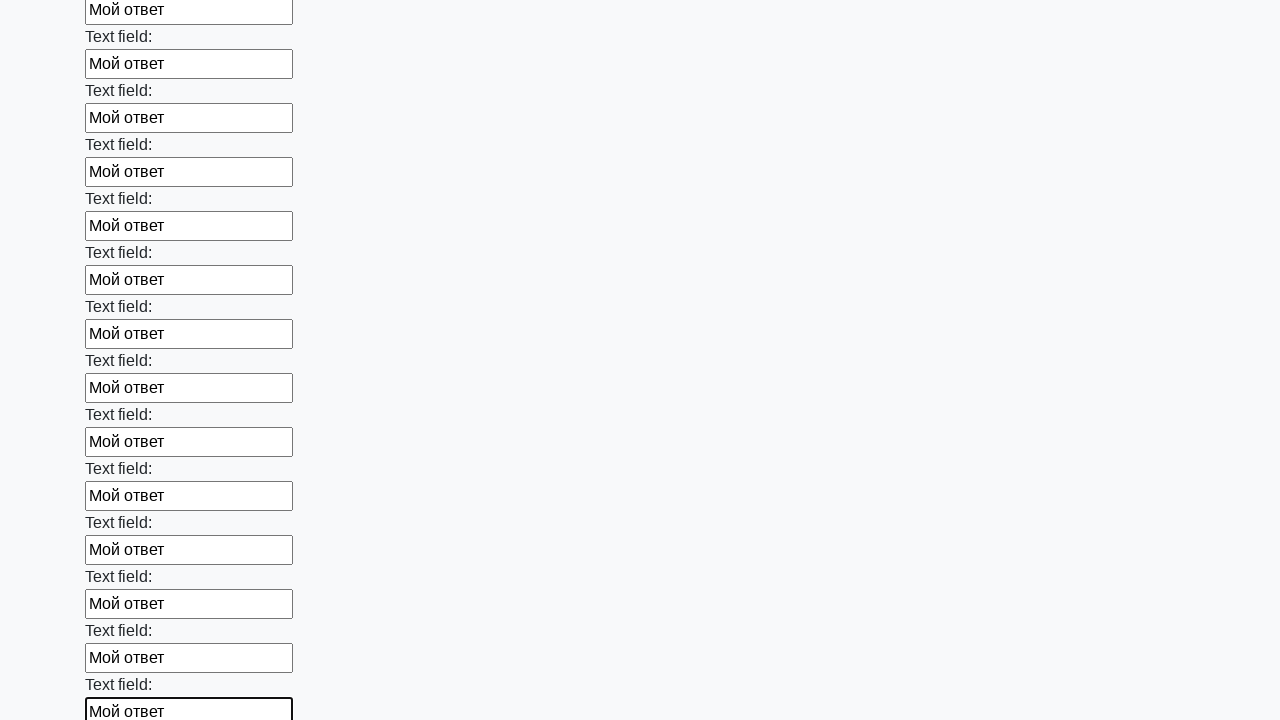

Filled a text input field with 'Мой ответ' on input[type='text'] >> nth=66
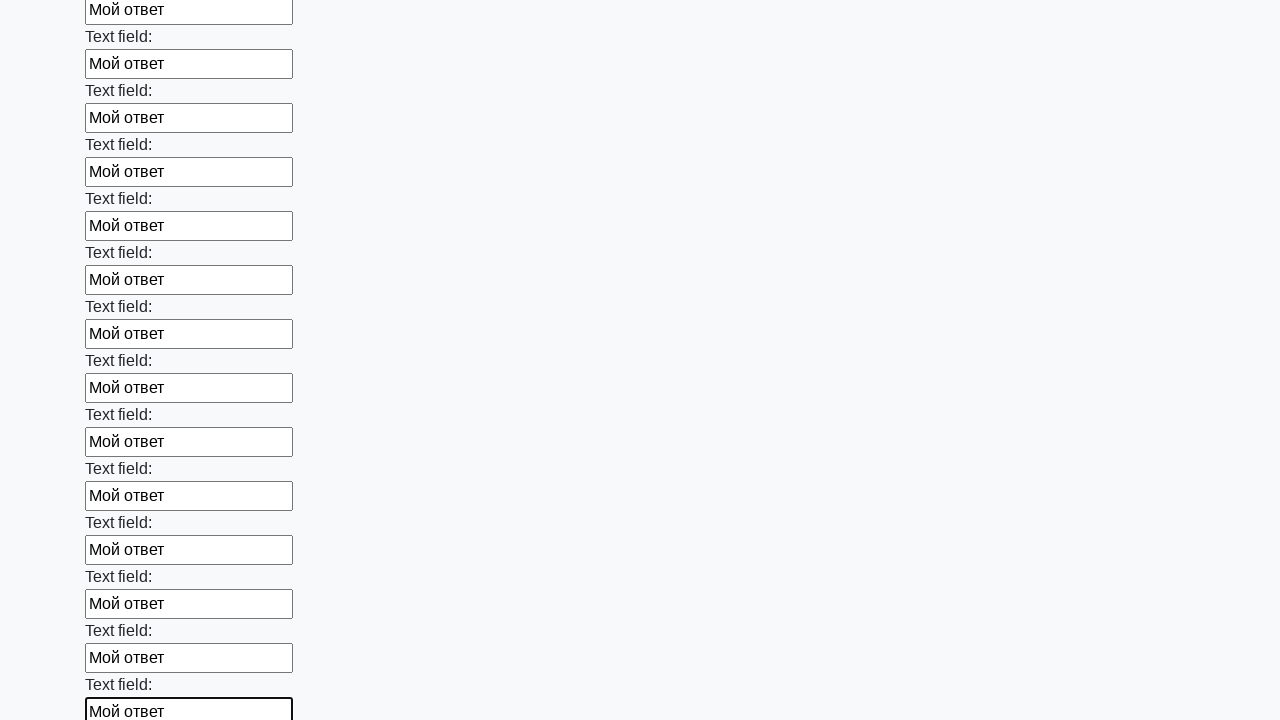

Filled a text input field with 'Мой ответ' on input[type='text'] >> nth=67
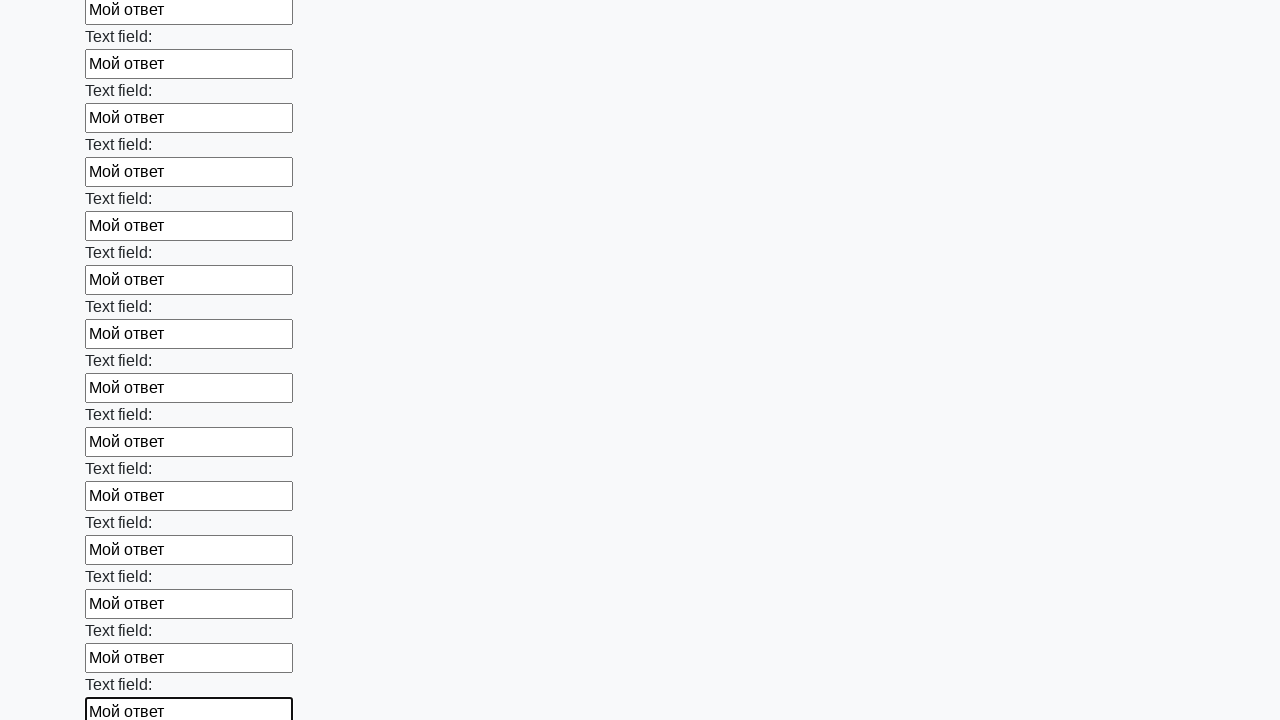

Filled a text input field with 'Мой ответ' on input[type='text'] >> nth=68
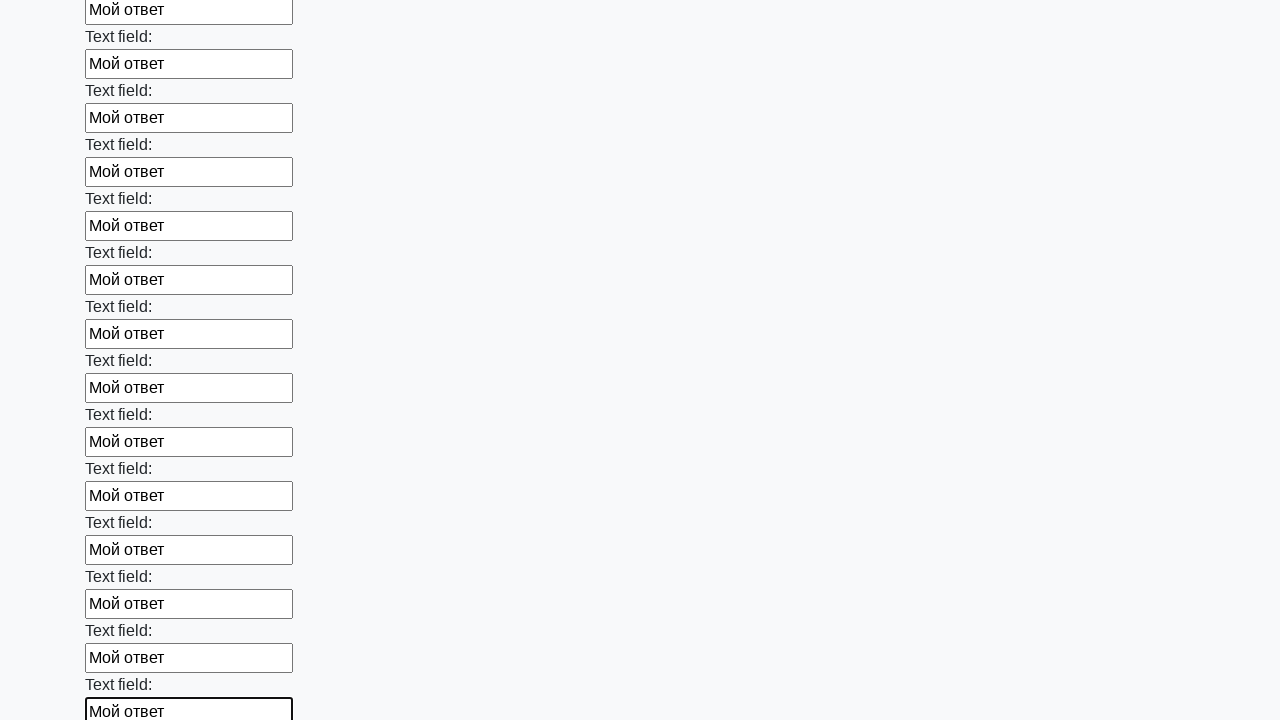

Filled a text input field with 'Мой ответ' on input[type='text'] >> nth=69
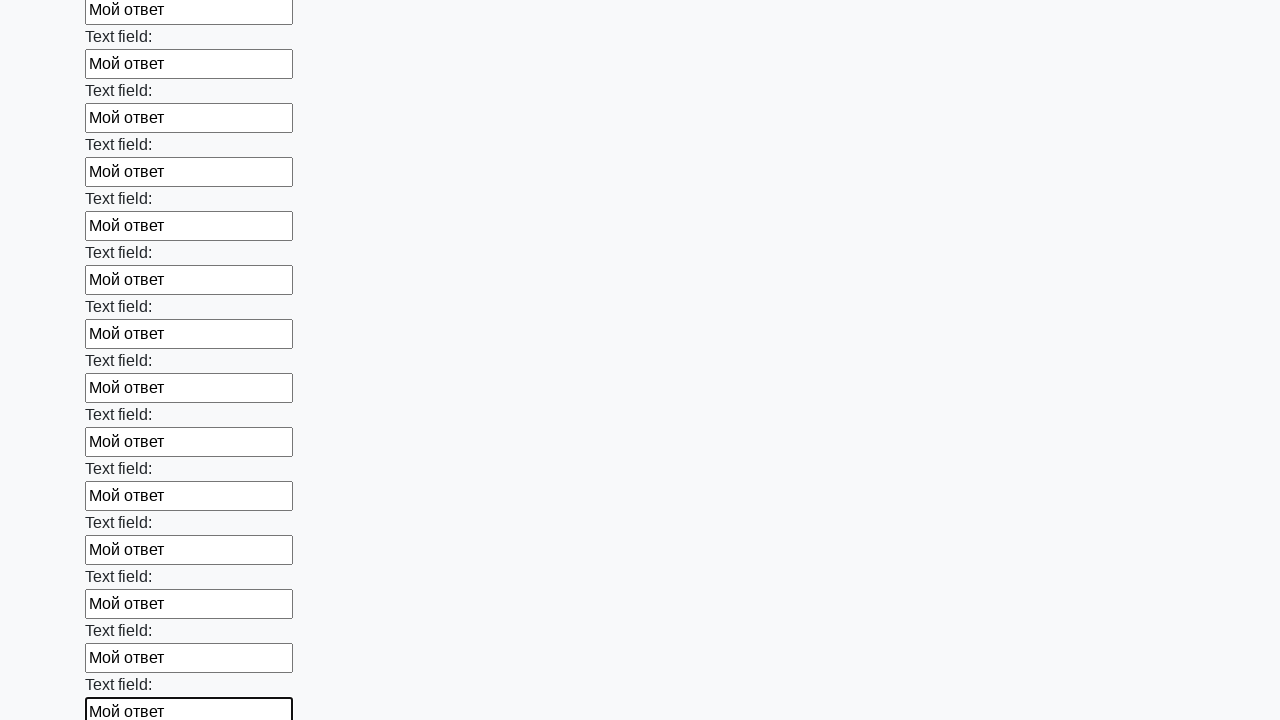

Filled a text input field with 'Мой ответ' on input[type='text'] >> nth=70
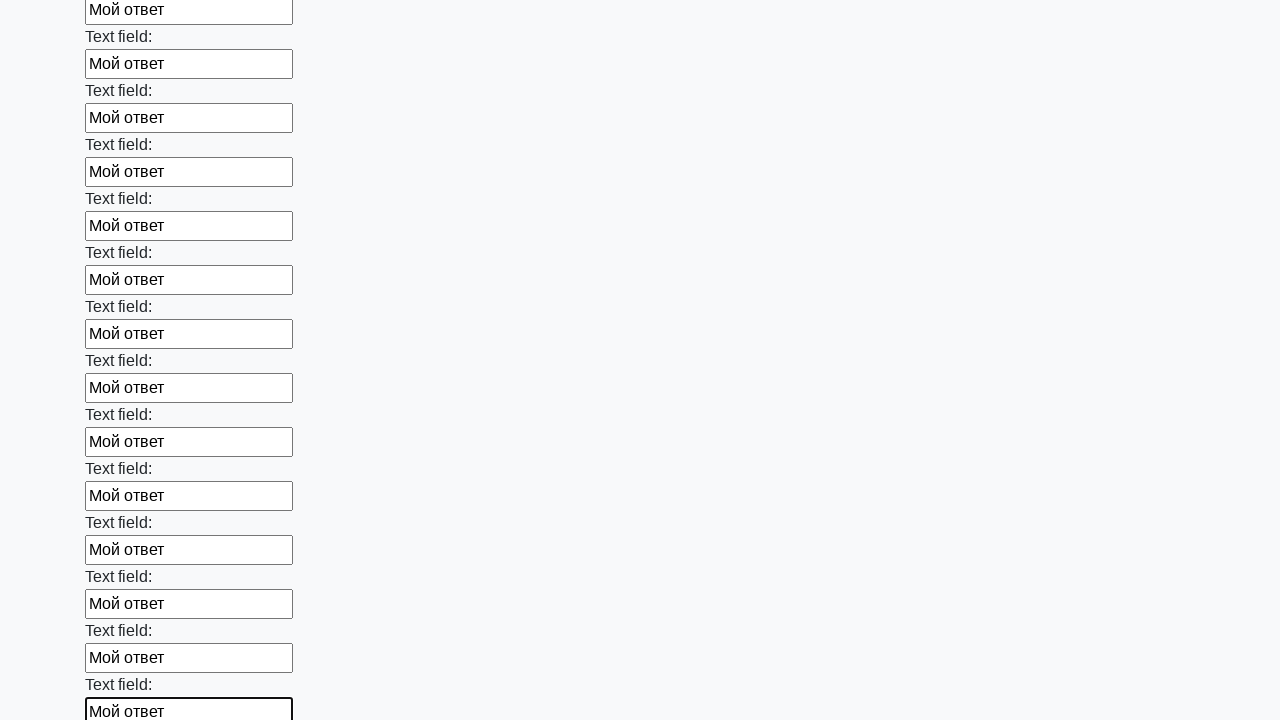

Filled a text input field with 'Мой ответ' on input[type='text'] >> nth=71
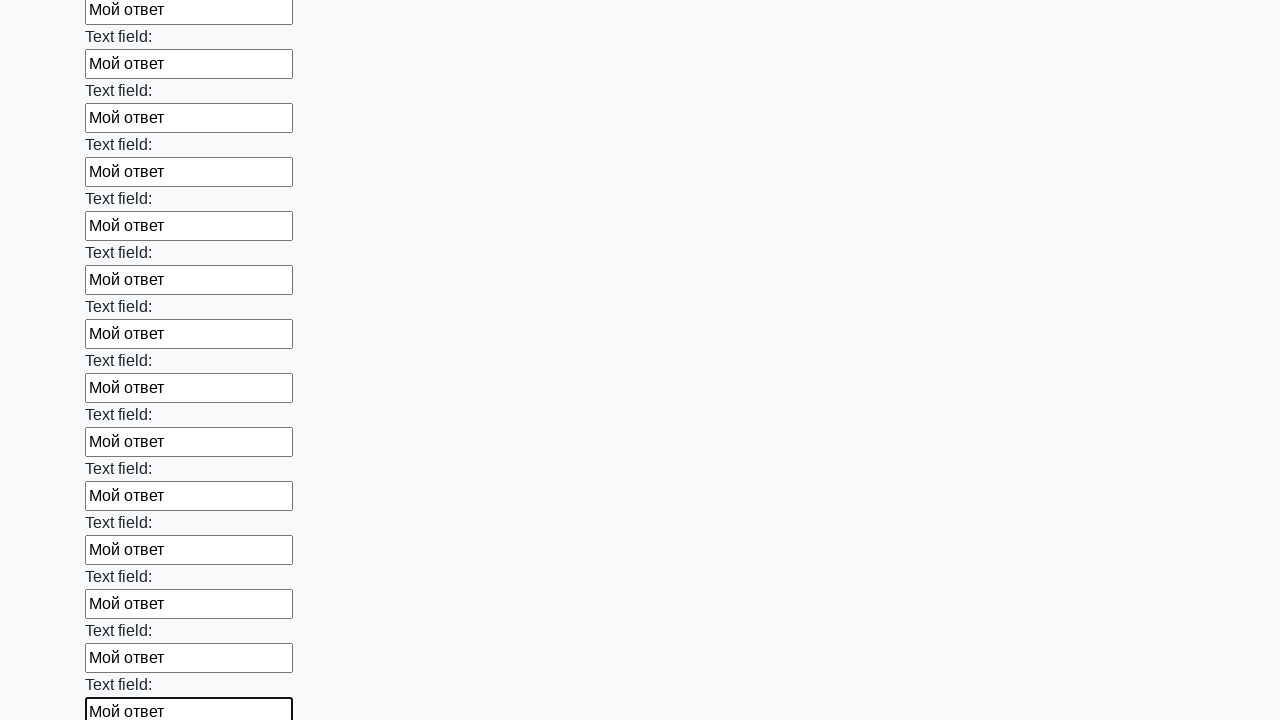

Filled a text input field with 'Мой ответ' on input[type='text'] >> nth=72
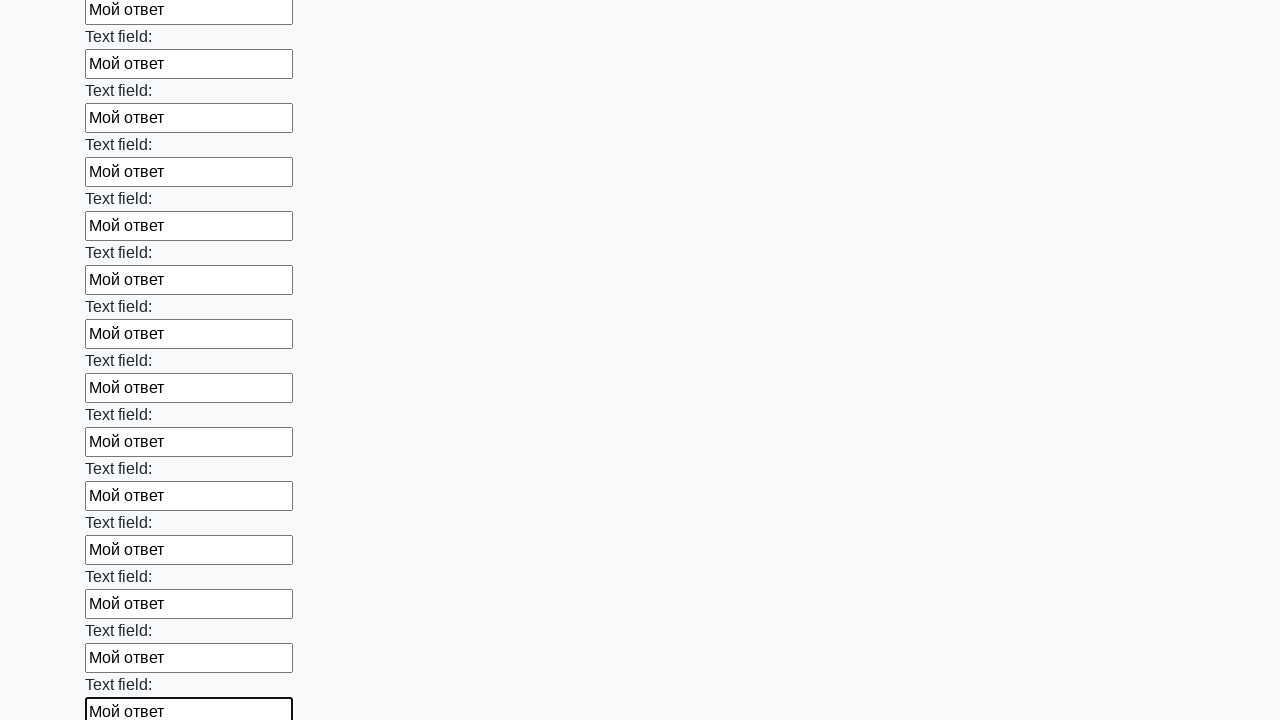

Filled a text input field with 'Мой ответ' on input[type='text'] >> nth=73
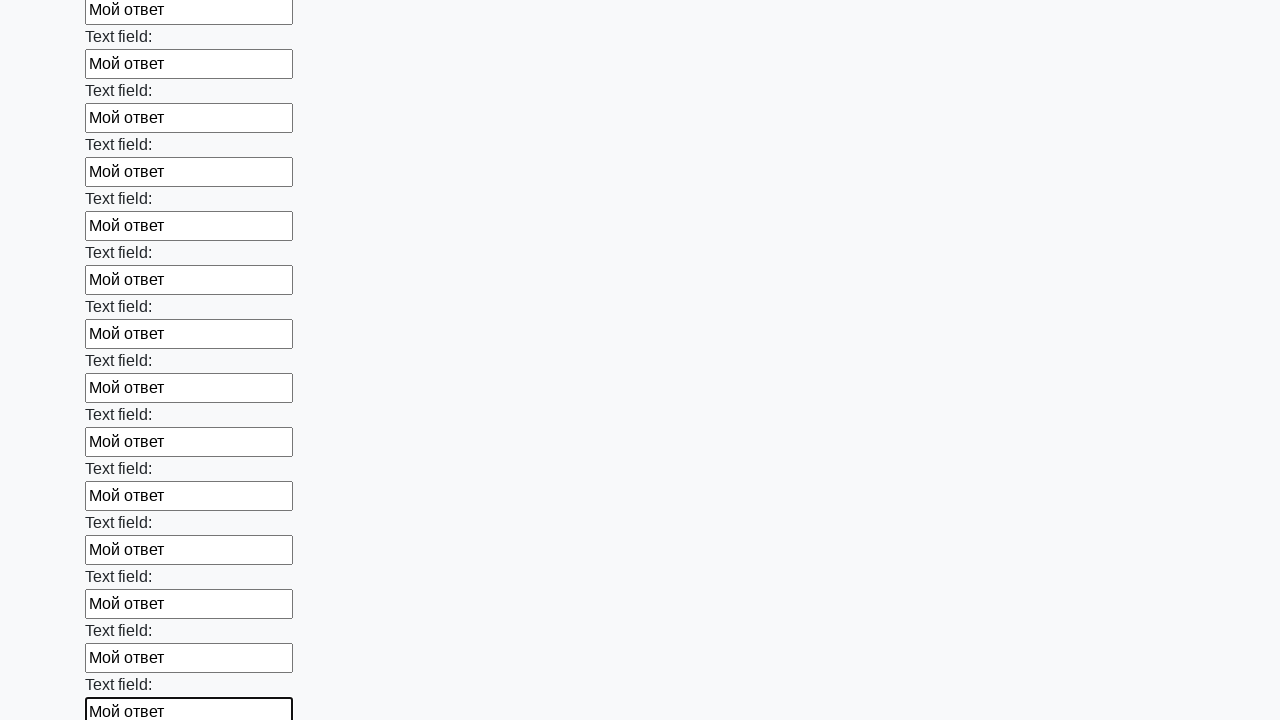

Filled a text input field with 'Мой ответ' on input[type='text'] >> nth=74
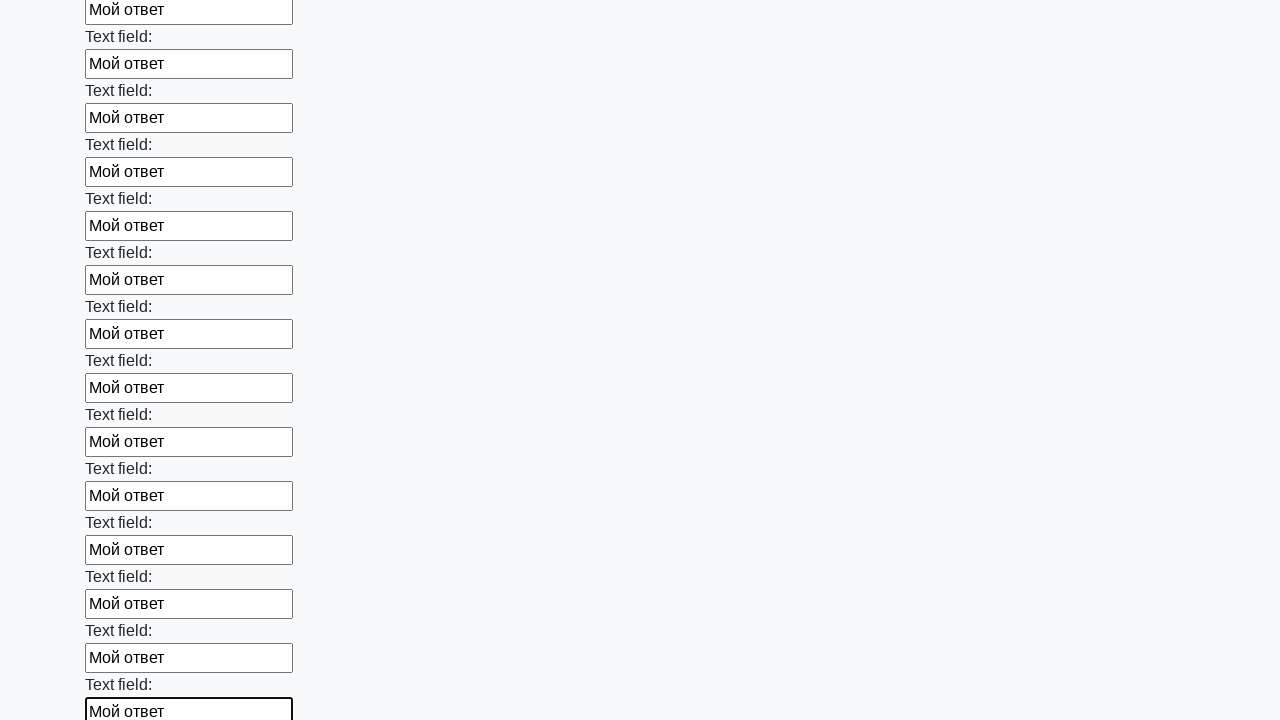

Filled a text input field with 'Мой ответ' on input[type='text'] >> nth=75
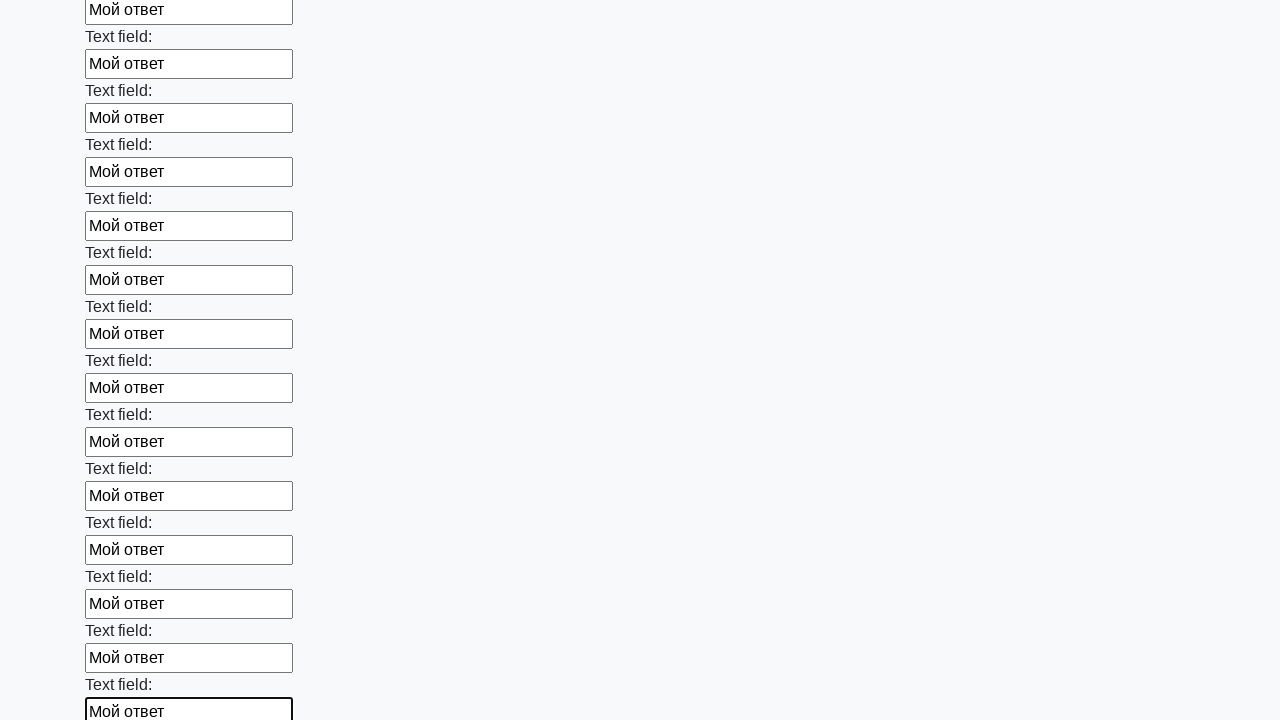

Filled a text input field with 'Мой ответ' on input[type='text'] >> nth=76
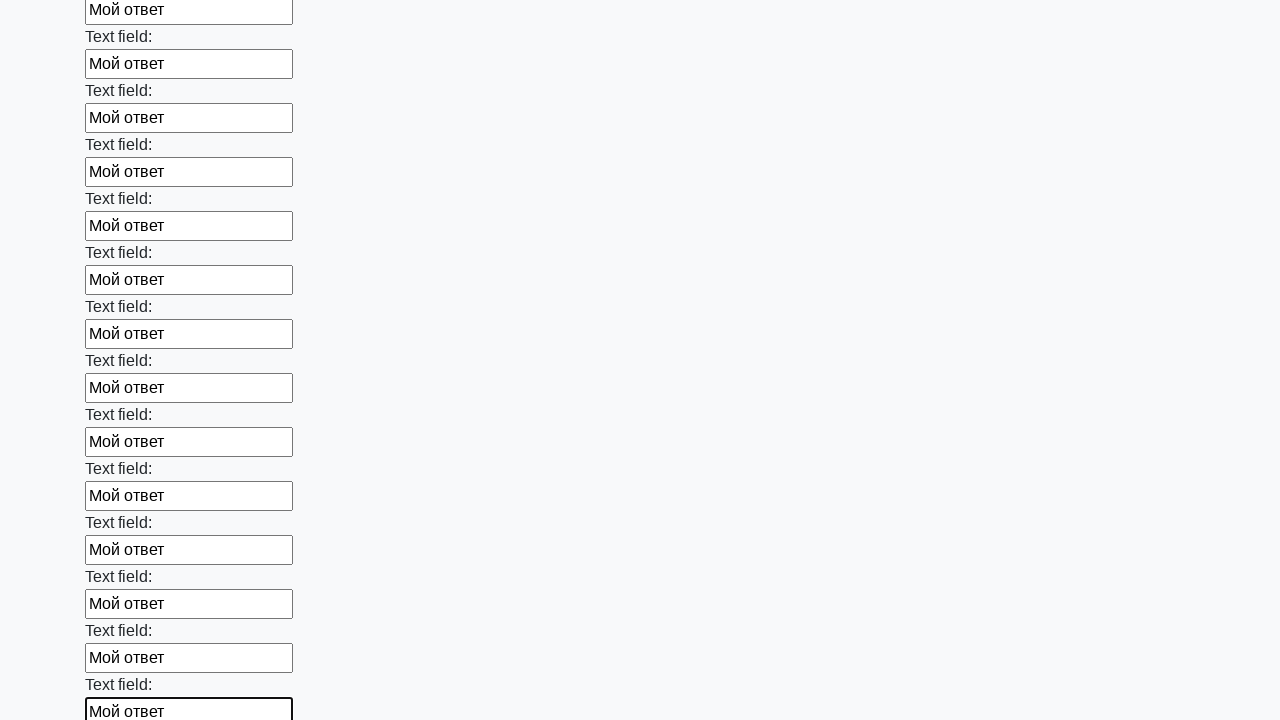

Filled a text input field with 'Мой ответ' on input[type='text'] >> nth=77
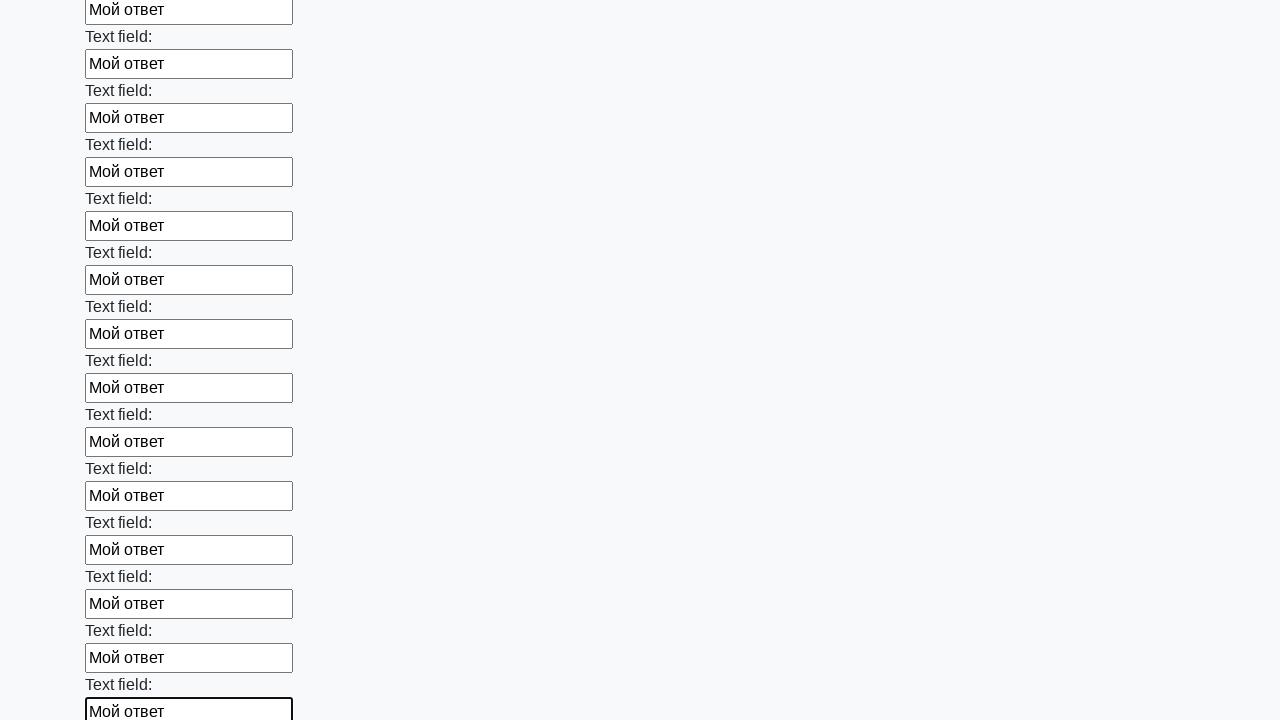

Filled a text input field with 'Мой ответ' on input[type='text'] >> nth=78
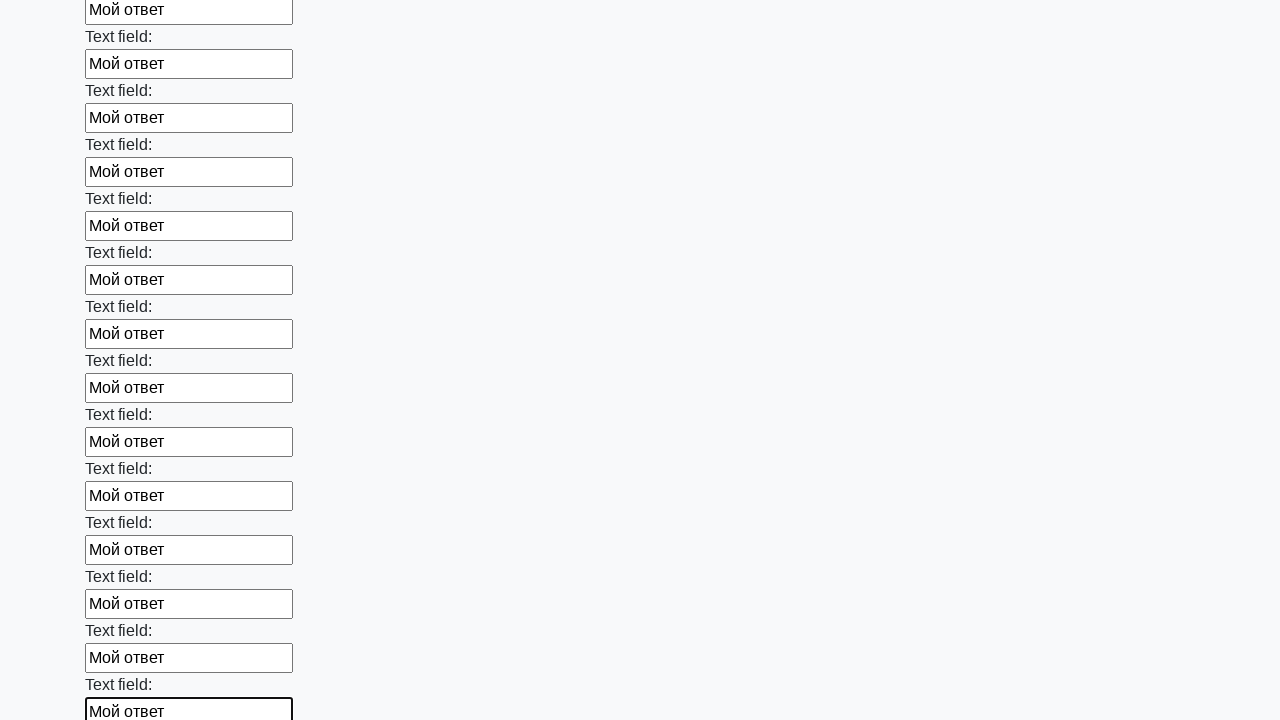

Filled a text input field with 'Мой ответ' on input[type='text'] >> nth=79
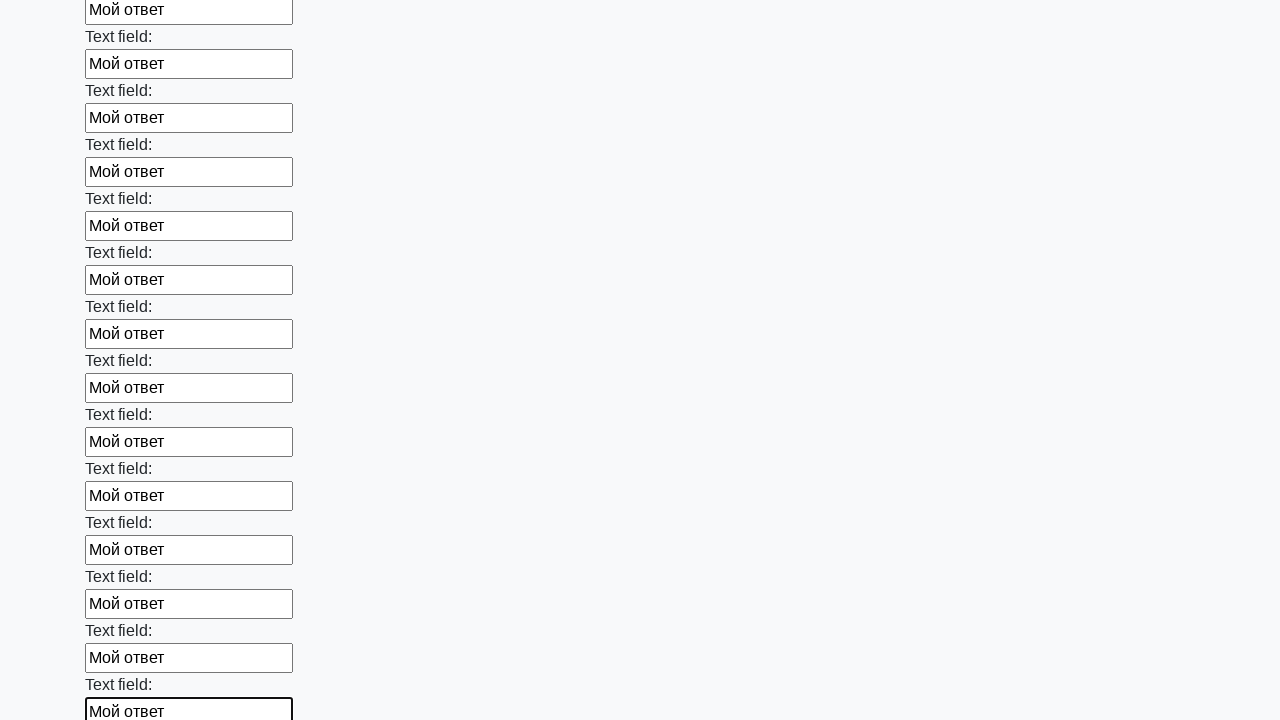

Filled a text input field with 'Мой ответ' on input[type='text'] >> nth=80
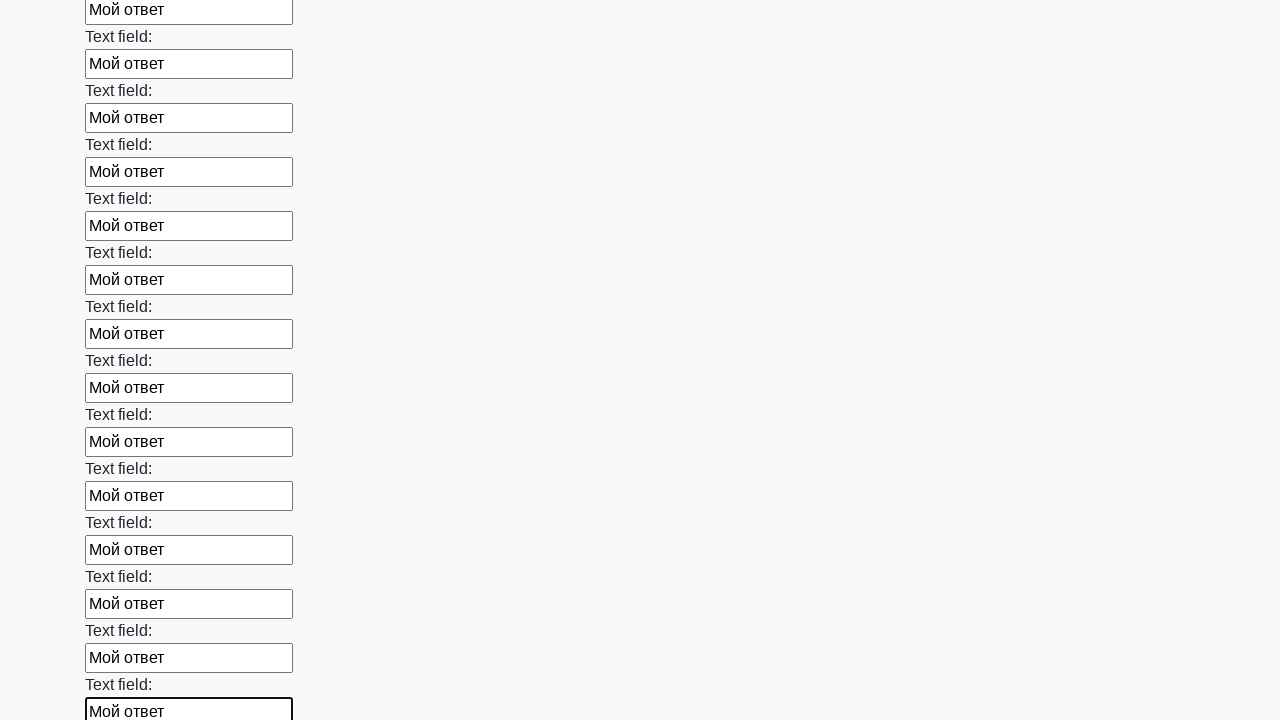

Filled a text input field with 'Мой ответ' on input[type='text'] >> nth=81
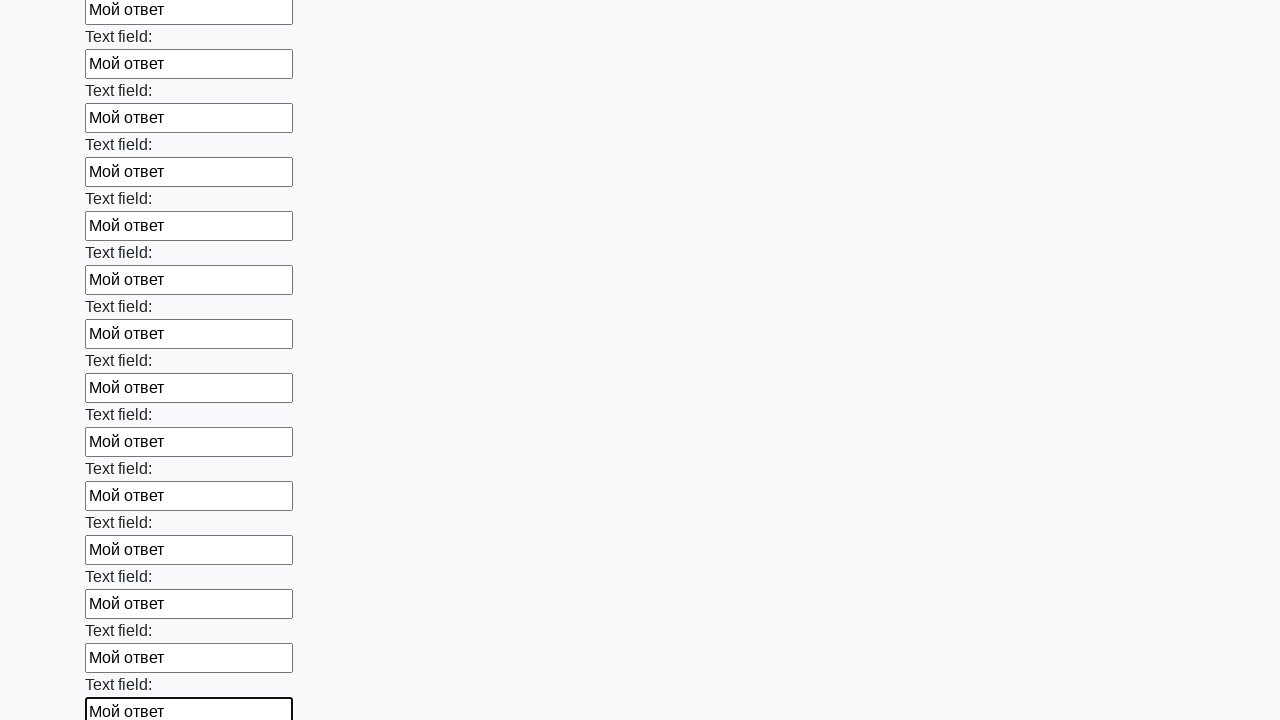

Filled a text input field with 'Мой ответ' on input[type='text'] >> nth=82
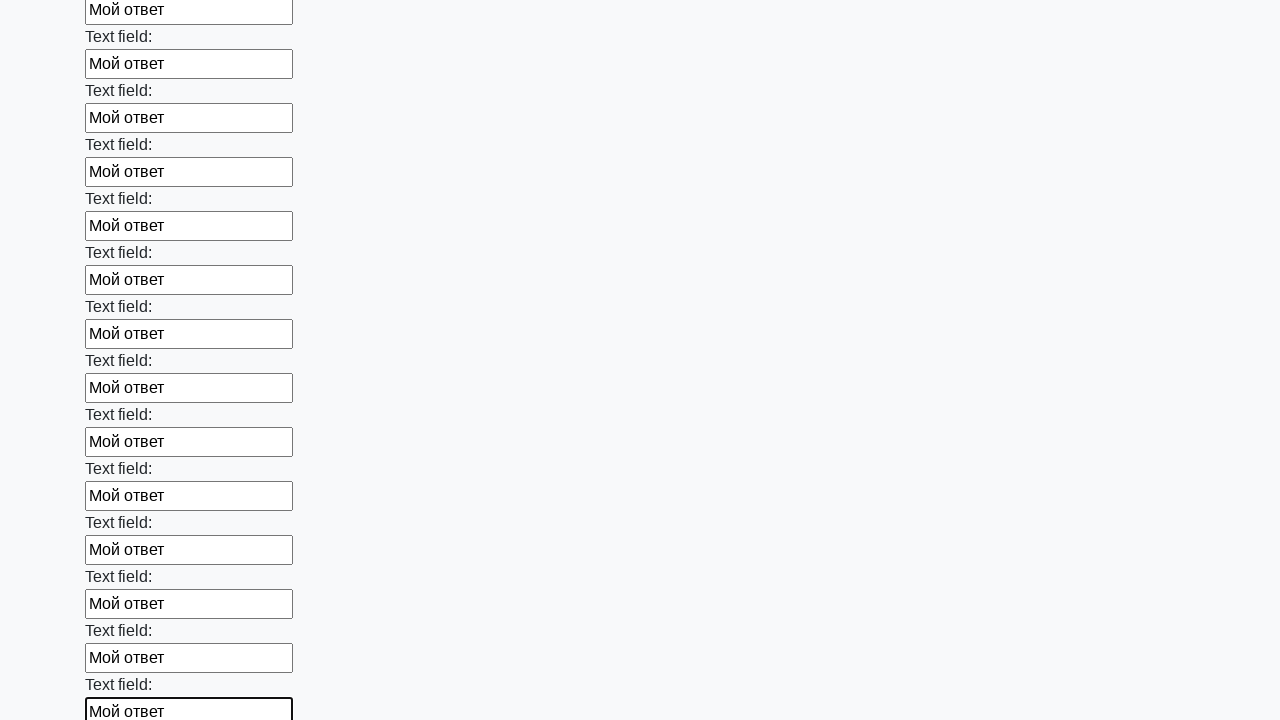

Filled a text input field with 'Мой ответ' on input[type='text'] >> nth=83
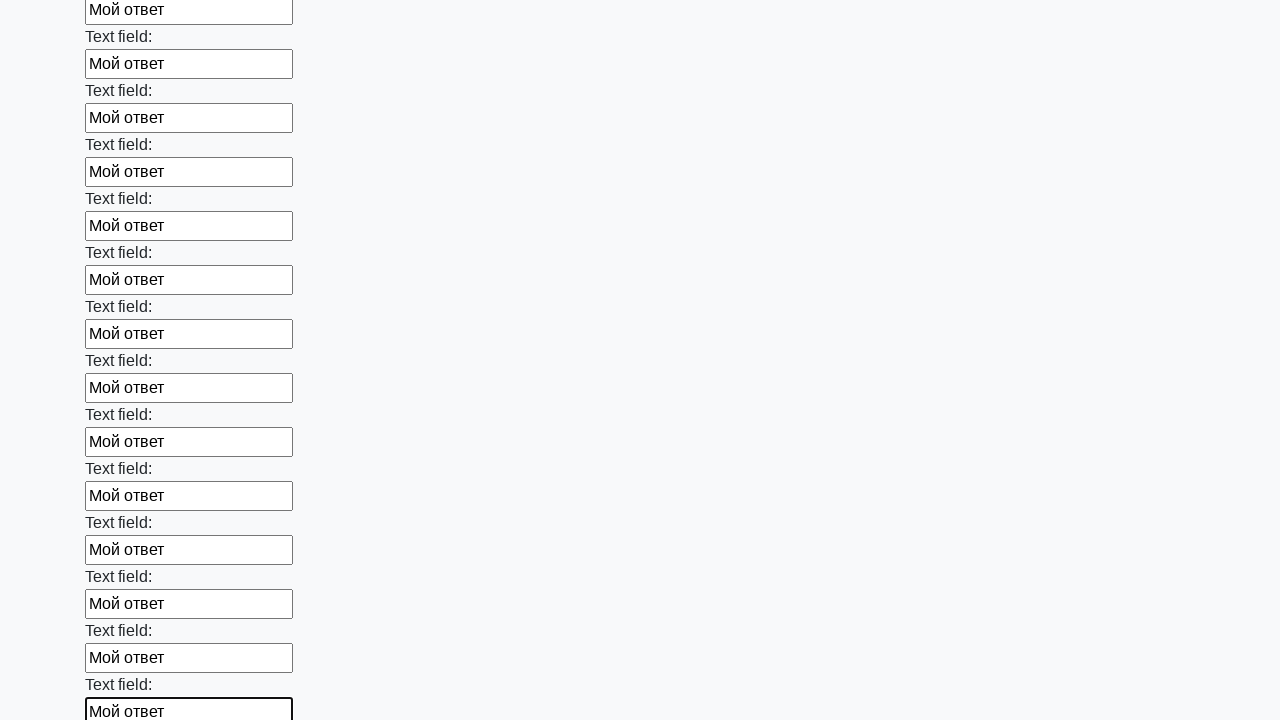

Filled a text input field with 'Мой ответ' on input[type='text'] >> nth=84
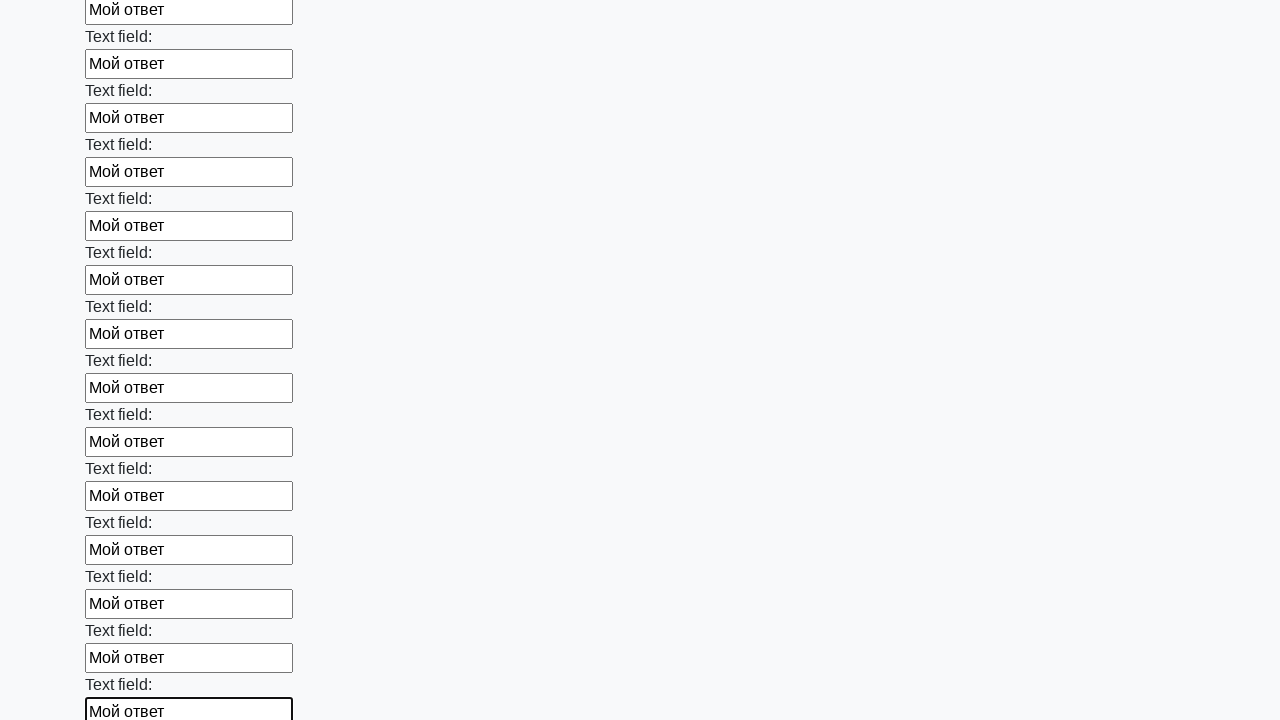

Filled a text input field with 'Мой ответ' on input[type='text'] >> nth=85
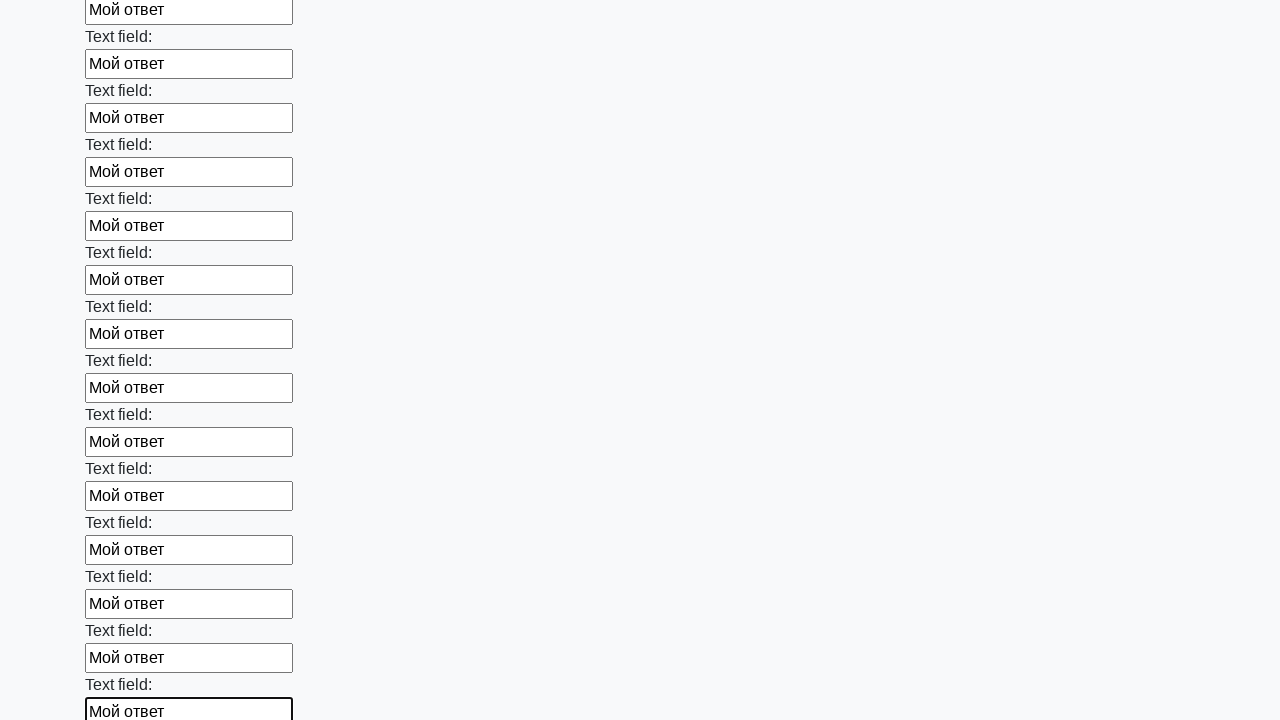

Filled a text input field with 'Мой ответ' on input[type='text'] >> nth=86
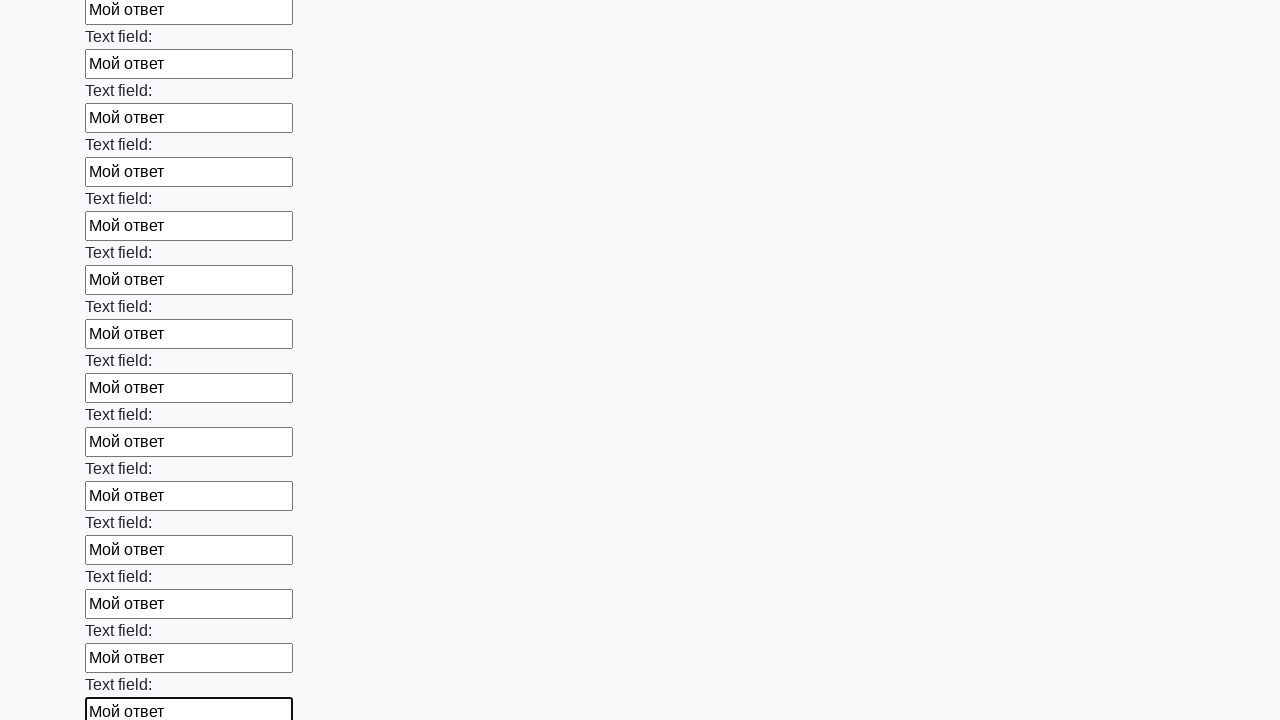

Filled a text input field with 'Мой ответ' on input[type='text'] >> nth=87
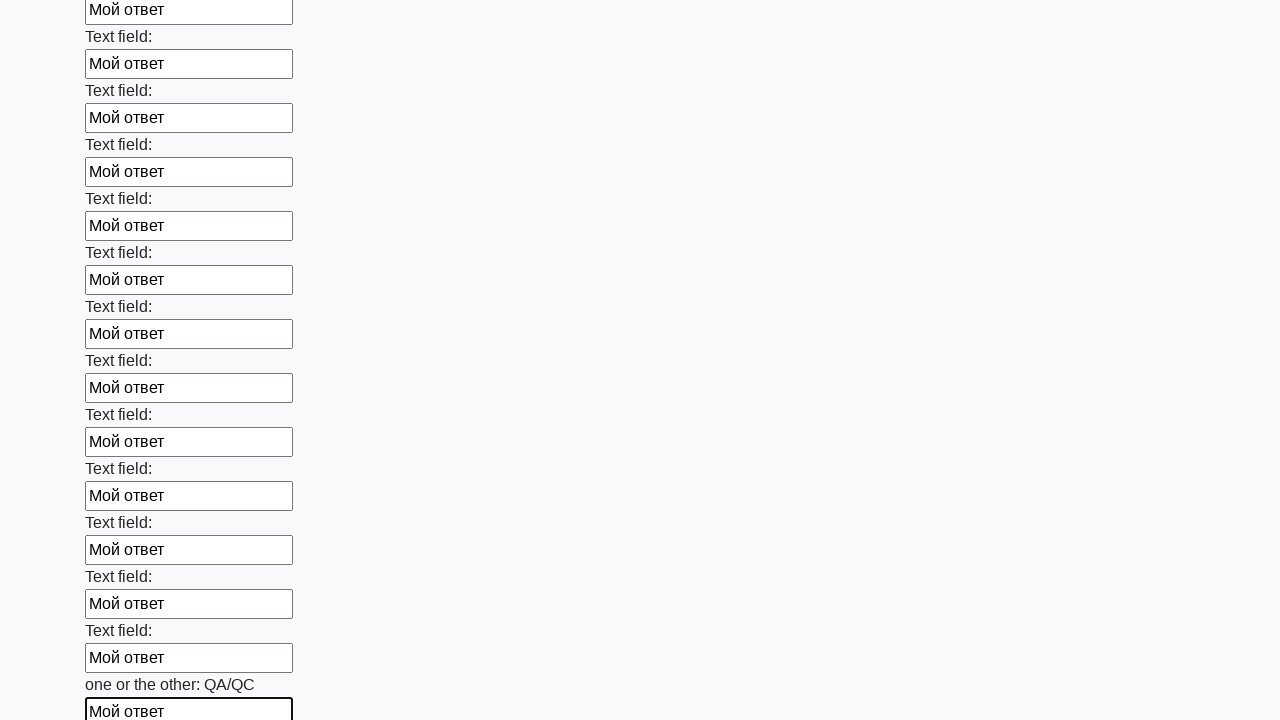

Filled a text input field with 'Мой ответ' on input[type='text'] >> nth=88
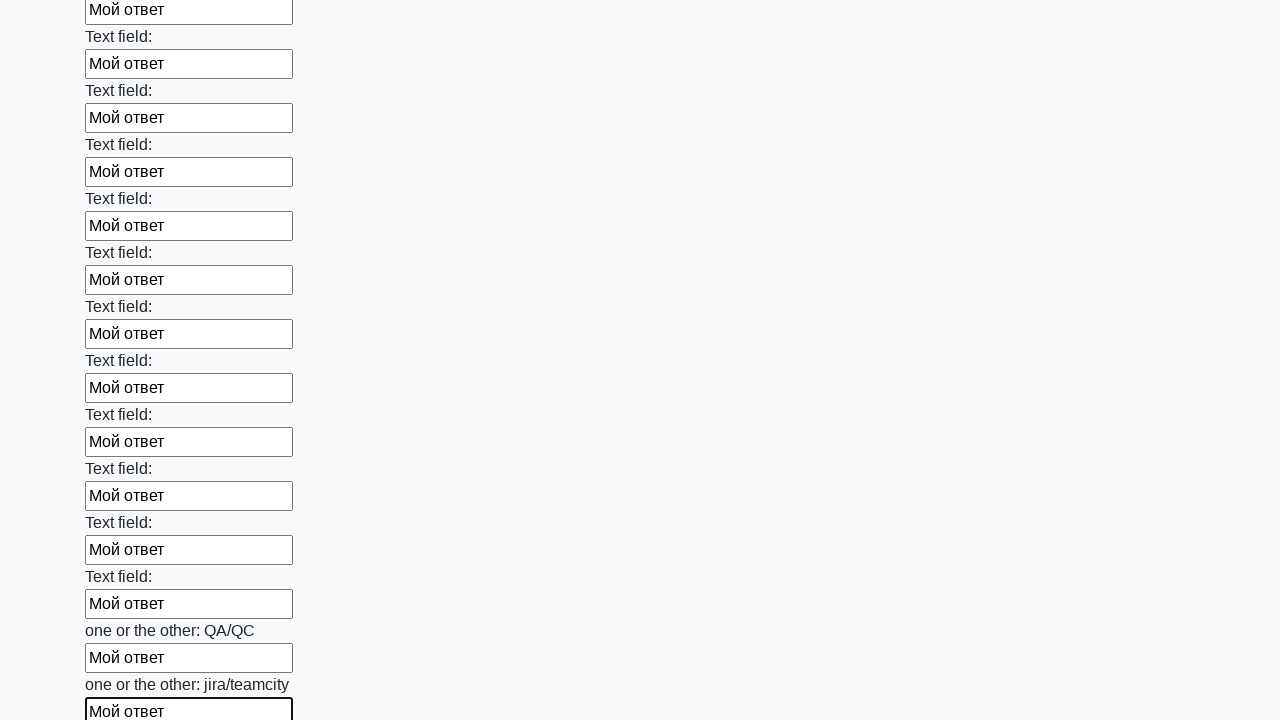

Filled a text input field with 'Мой ответ' on input[type='text'] >> nth=89
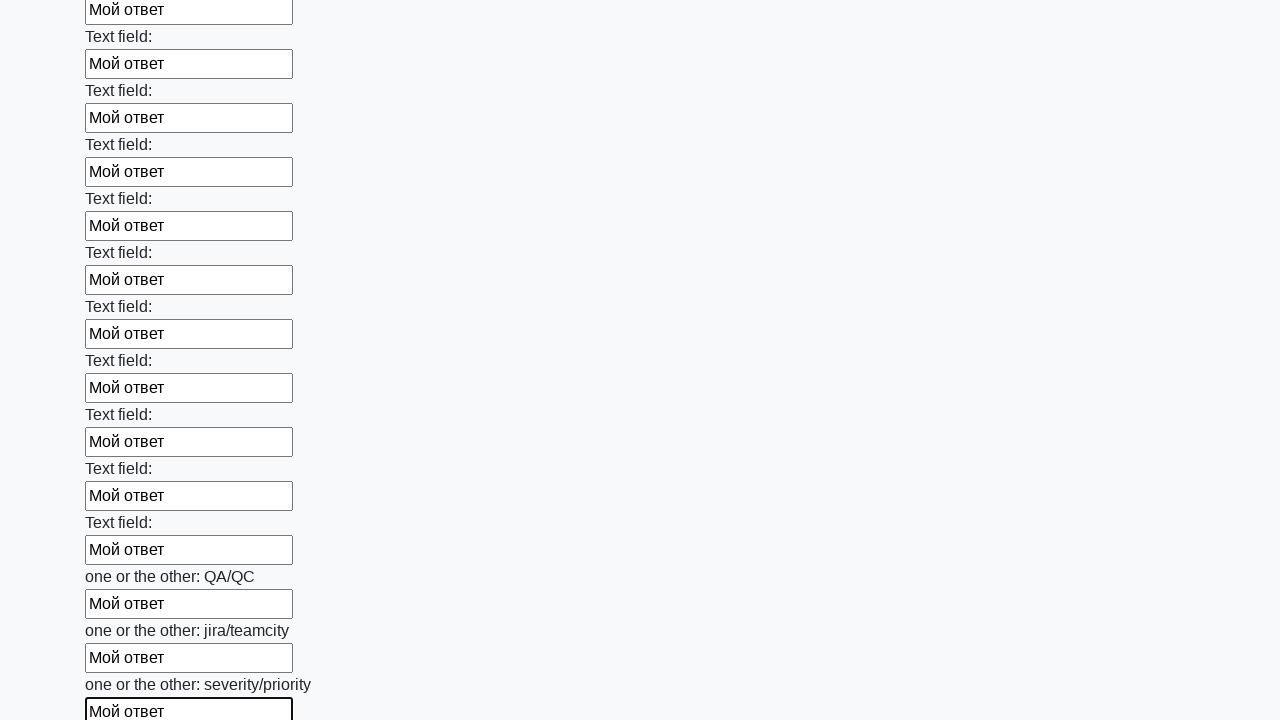

Filled a text input field with 'Мой ответ' on input[type='text'] >> nth=90
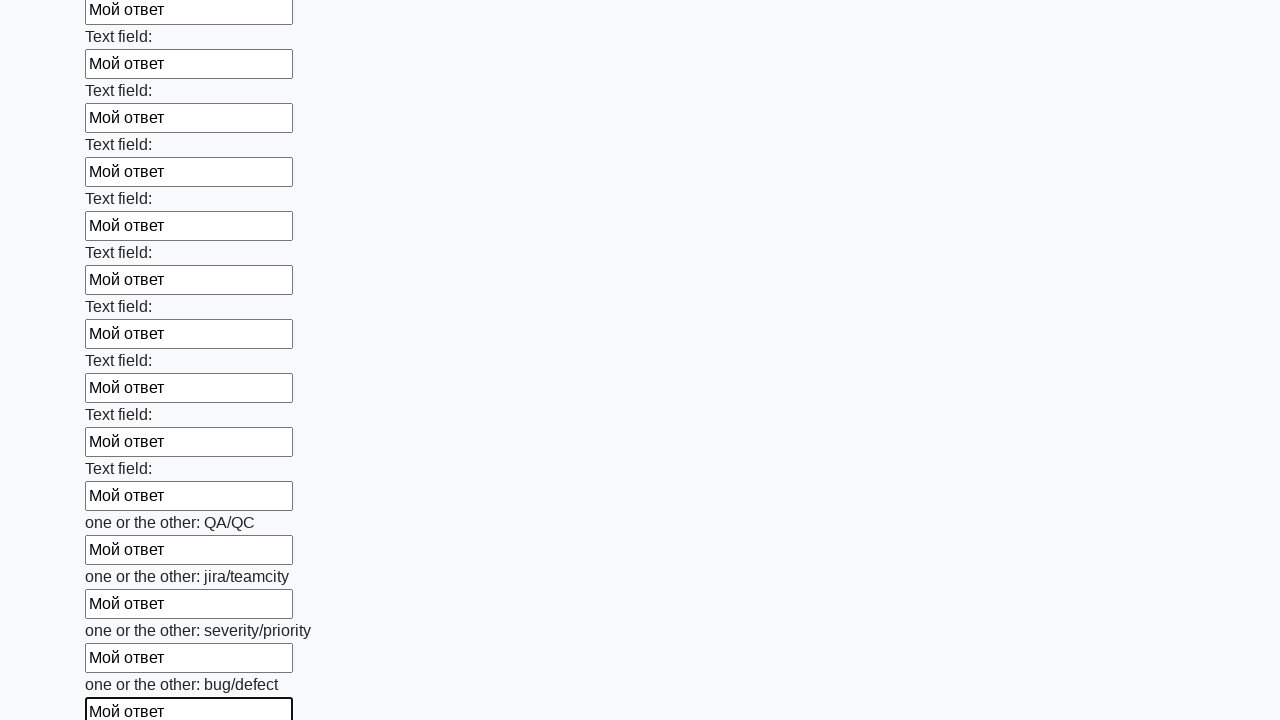

Filled a text input field with 'Мой ответ' on input[type='text'] >> nth=91
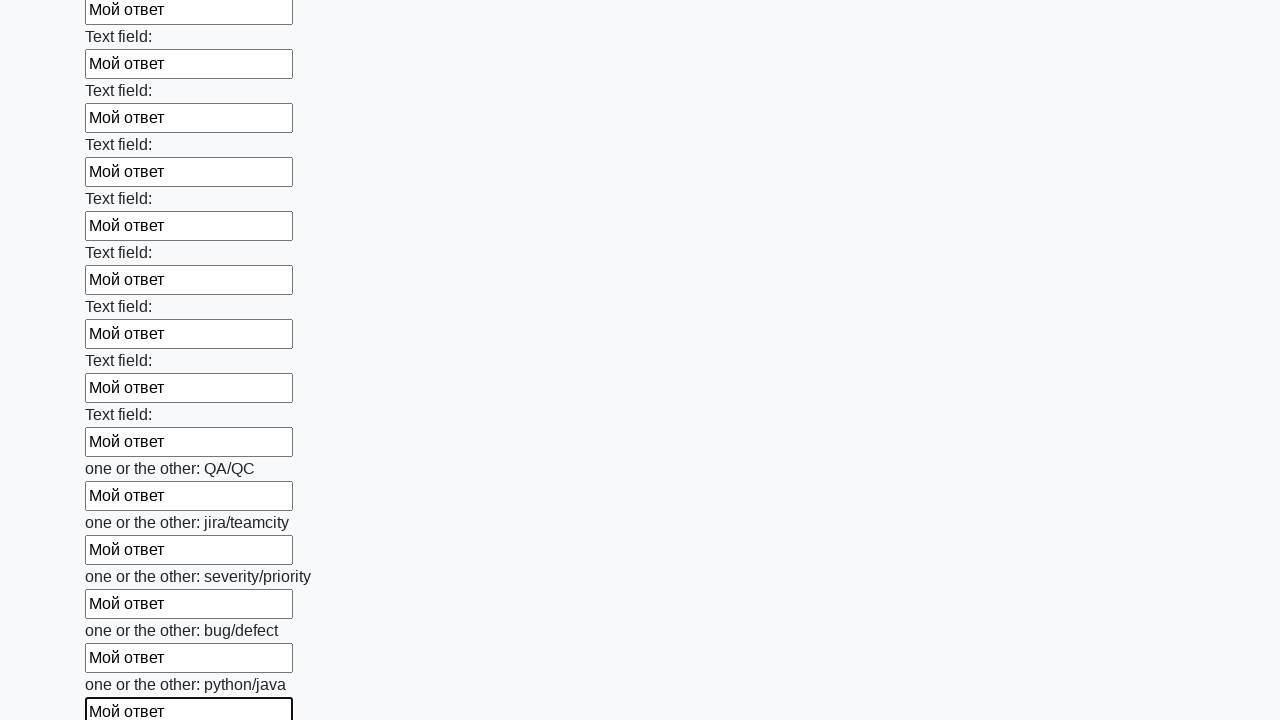

Filled a text input field with 'Мой ответ' on input[type='text'] >> nth=92
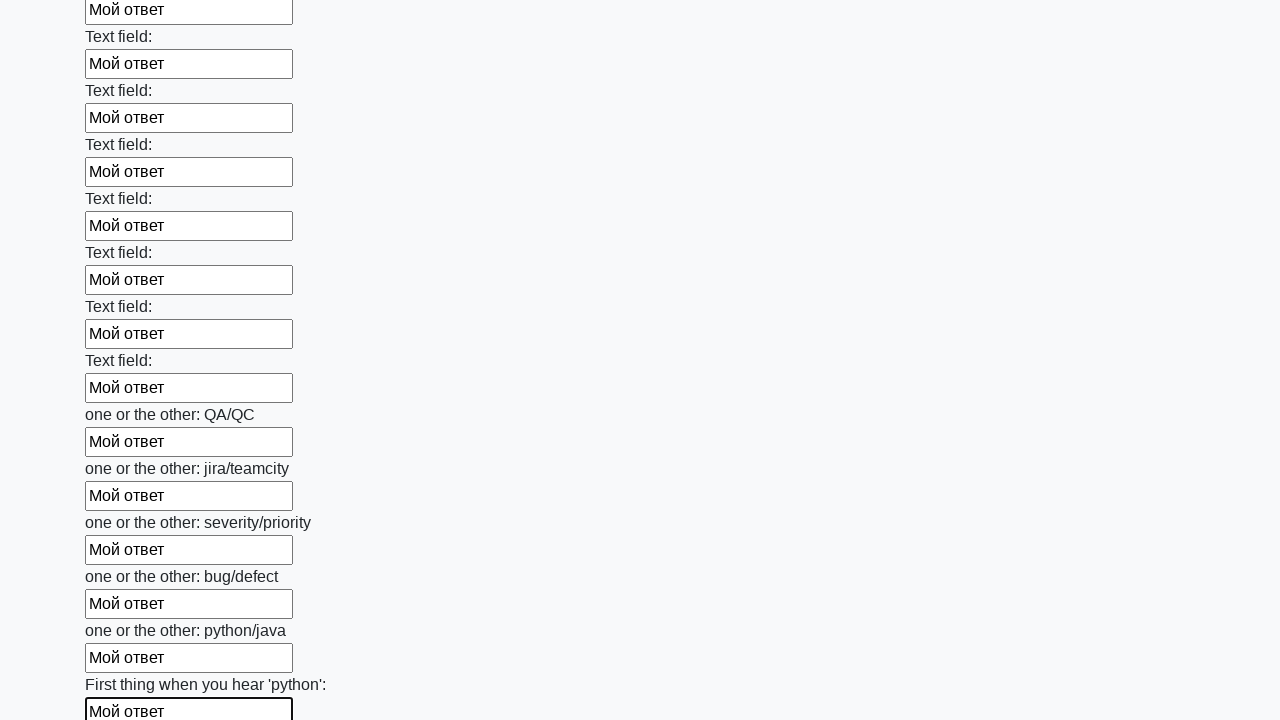

Filled a text input field with 'Мой ответ' on input[type='text'] >> nth=93
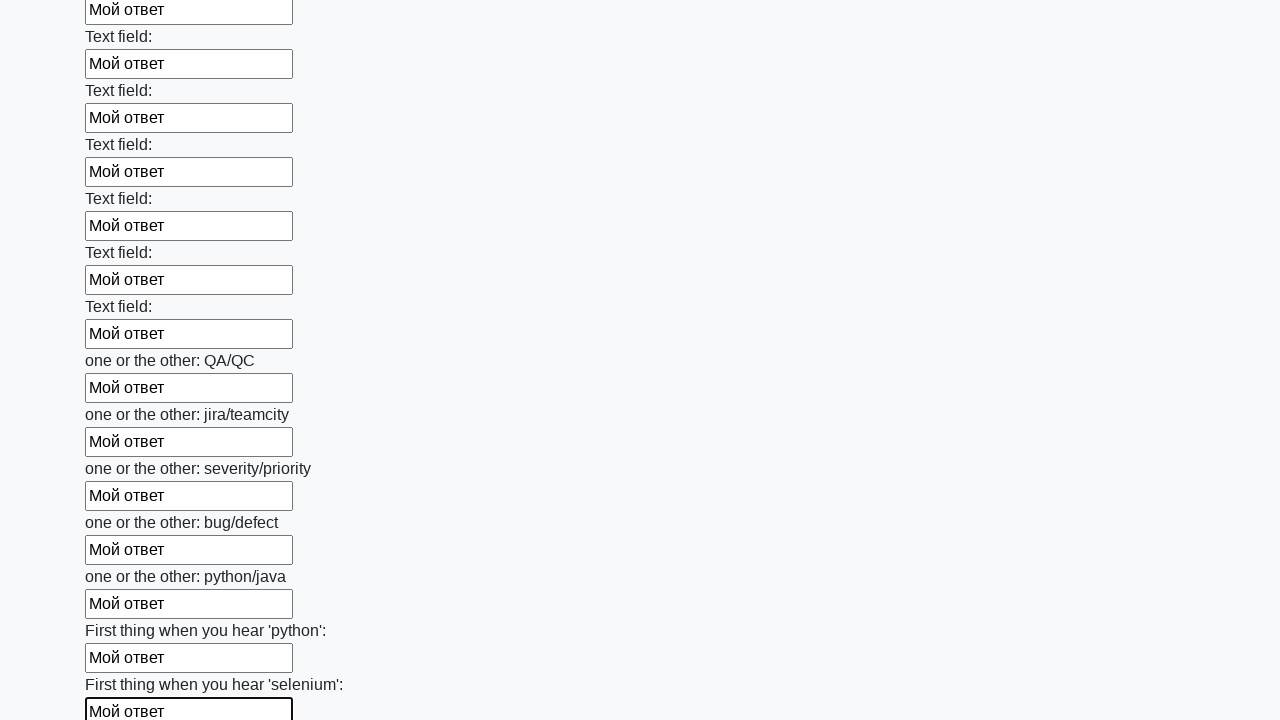

Filled a text input field with 'Мой ответ' on input[type='text'] >> nth=94
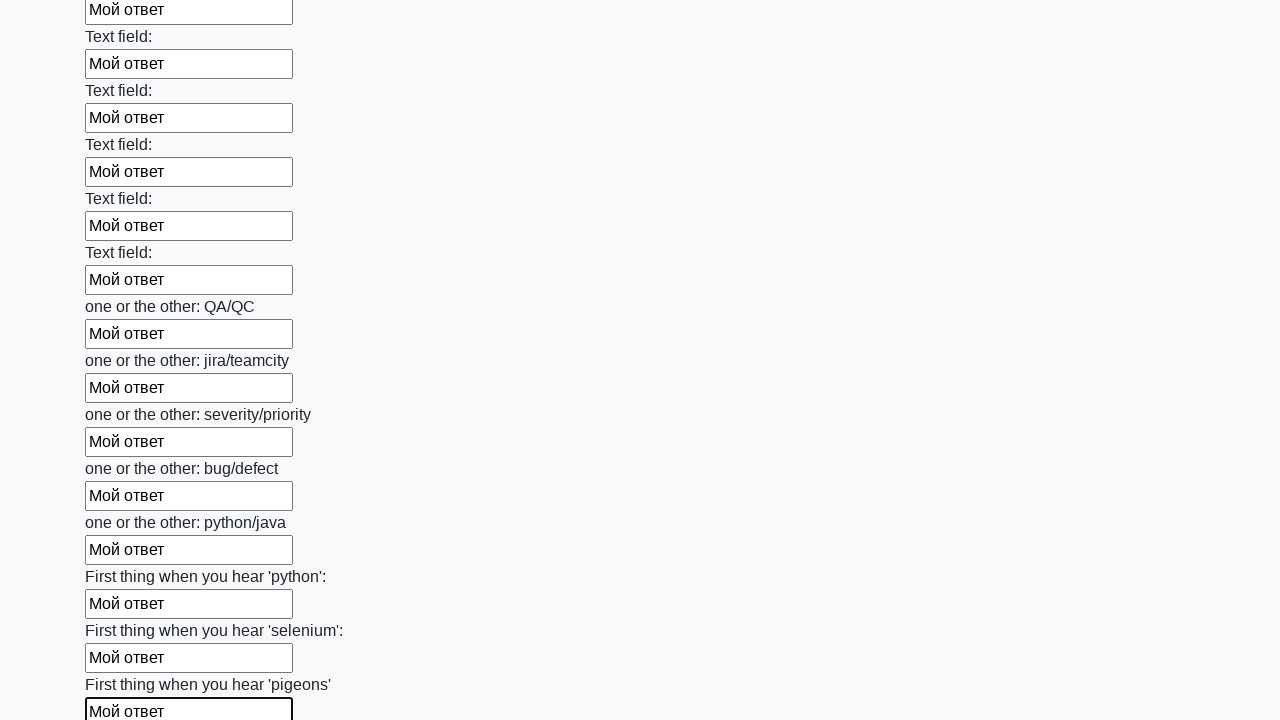

Filled a text input field with 'Мой ответ' on input[type='text'] >> nth=95
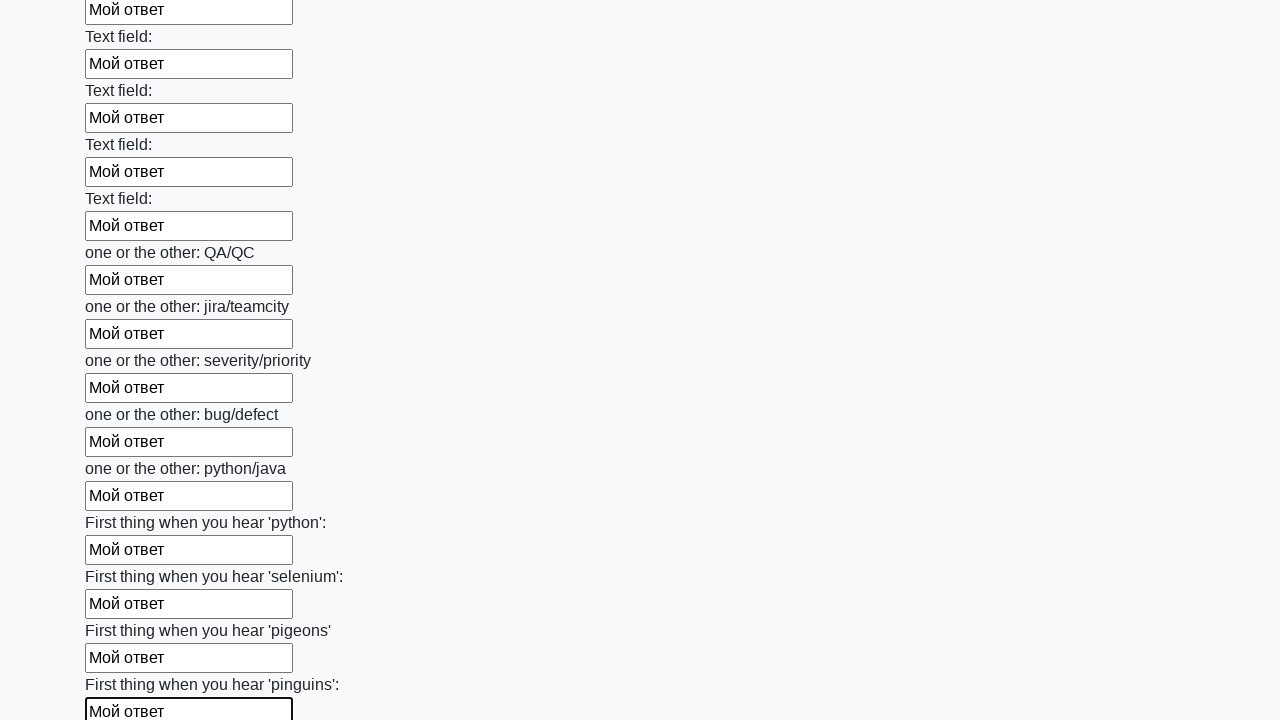

Filled a text input field with 'Мой ответ' on input[type='text'] >> nth=96
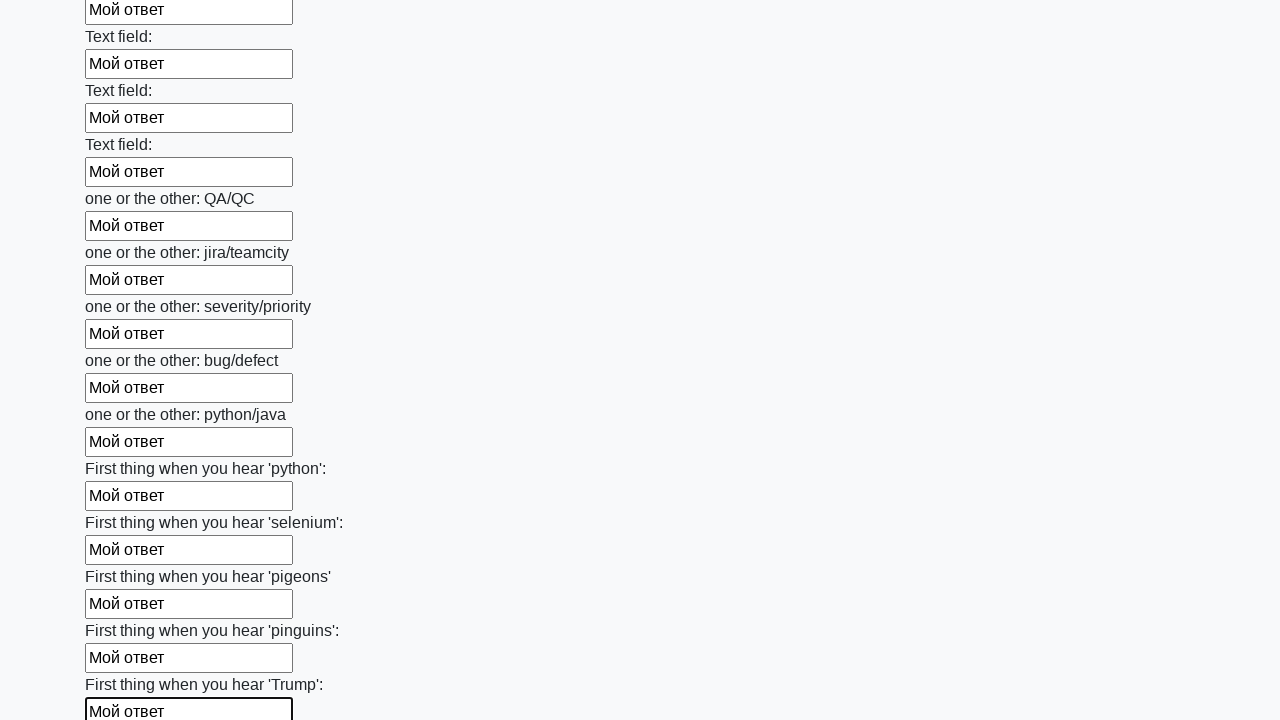

Filled a text input field with 'Мой ответ' on input[type='text'] >> nth=97
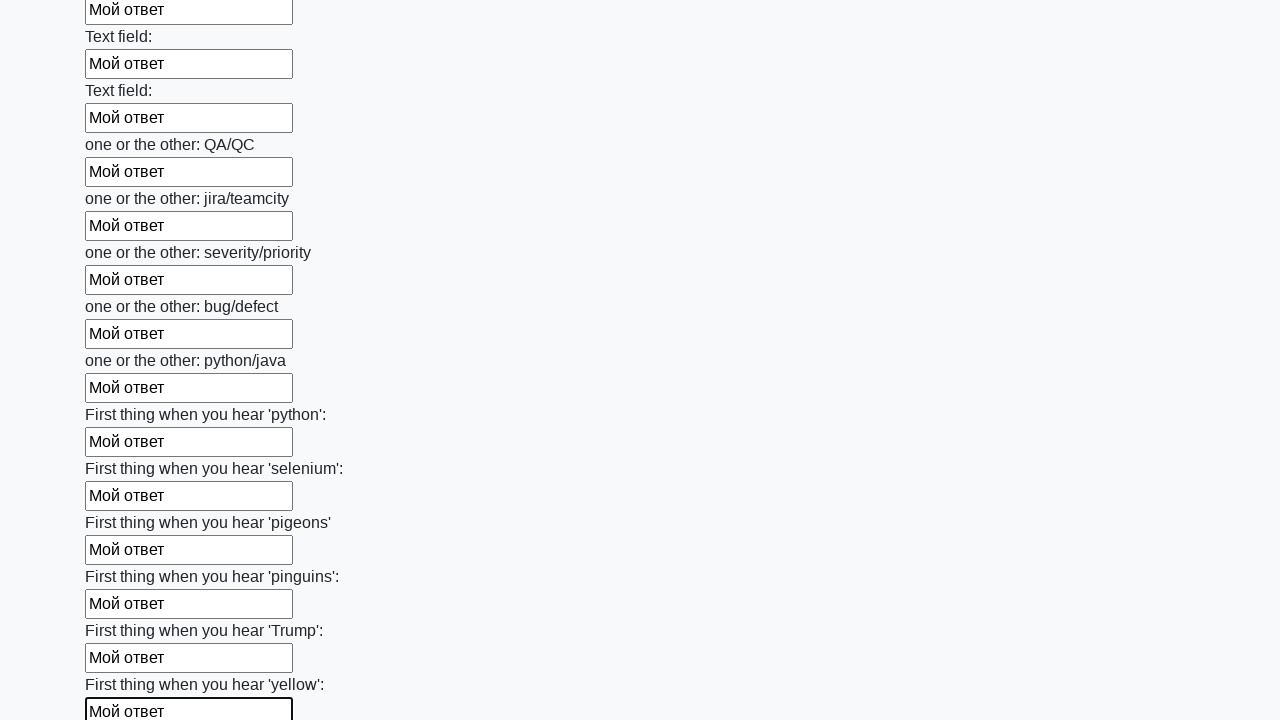

Filled a text input field with 'Мой ответ' on input[type='text'] >> nth=98
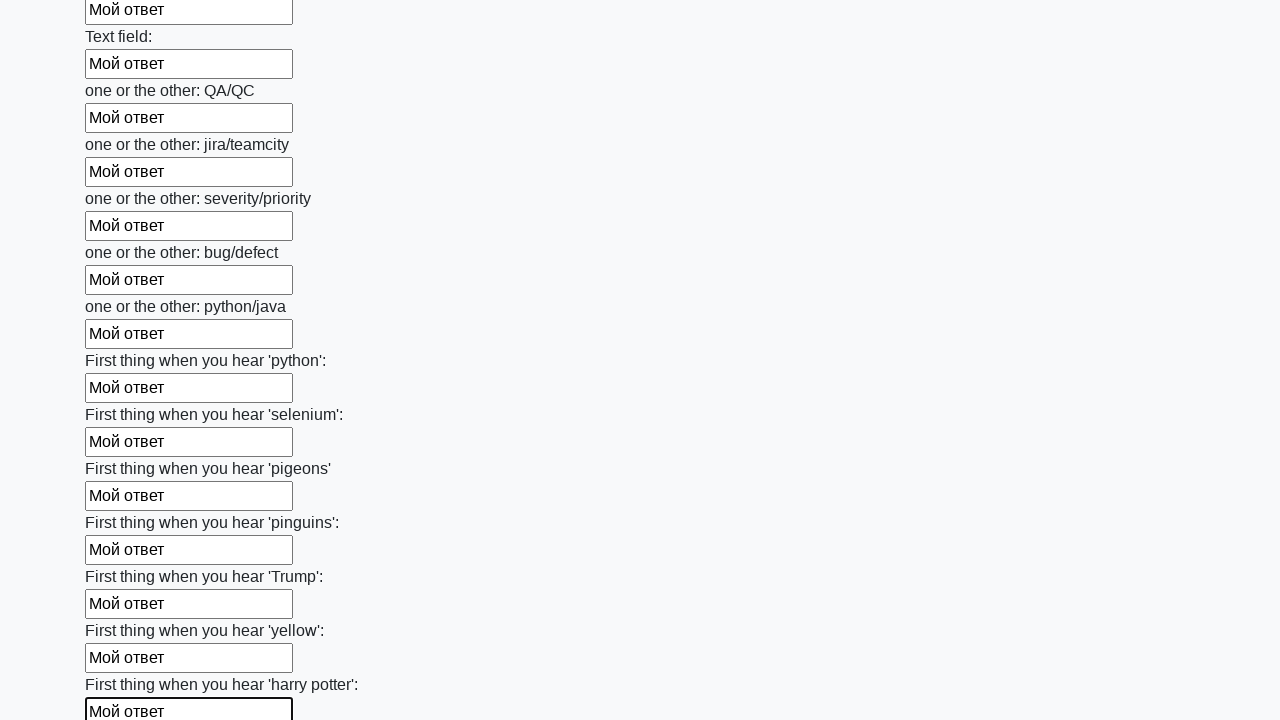

Filled a text input field with 'Мой ответ' on input[type='text'] >> nth=99
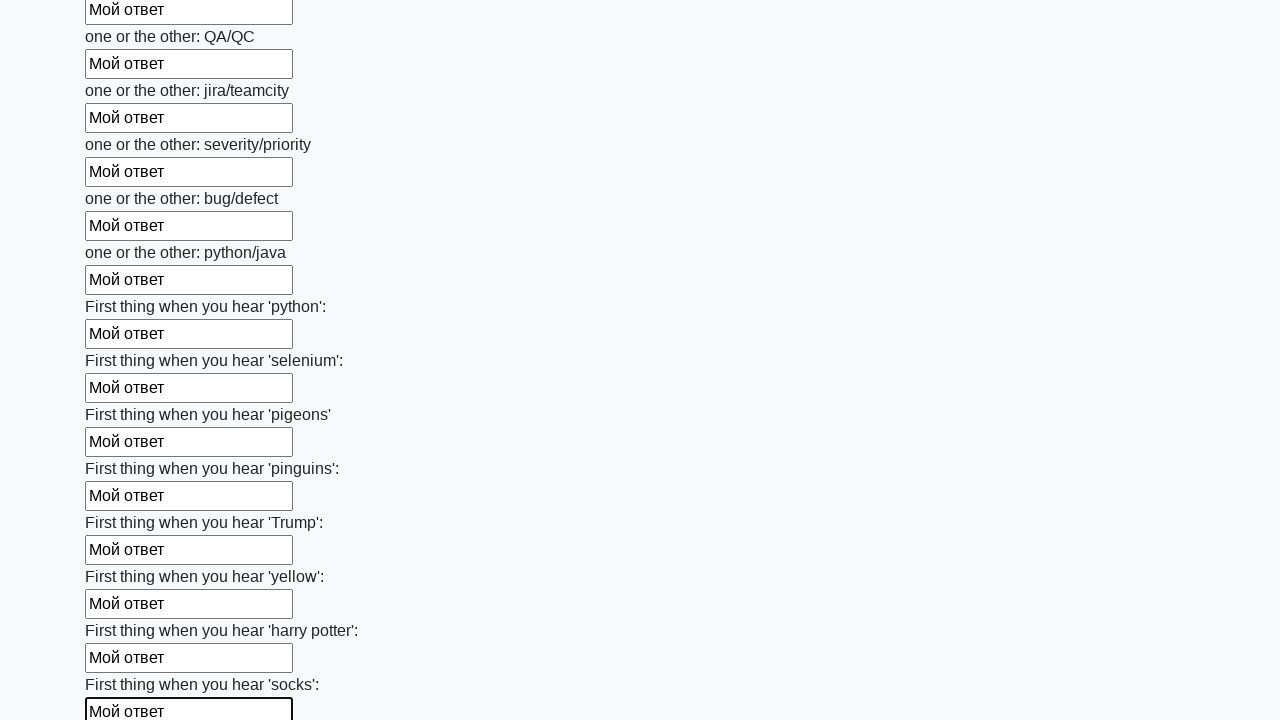

Clicked the submit button to submit the form at (123, 611) on button.btn
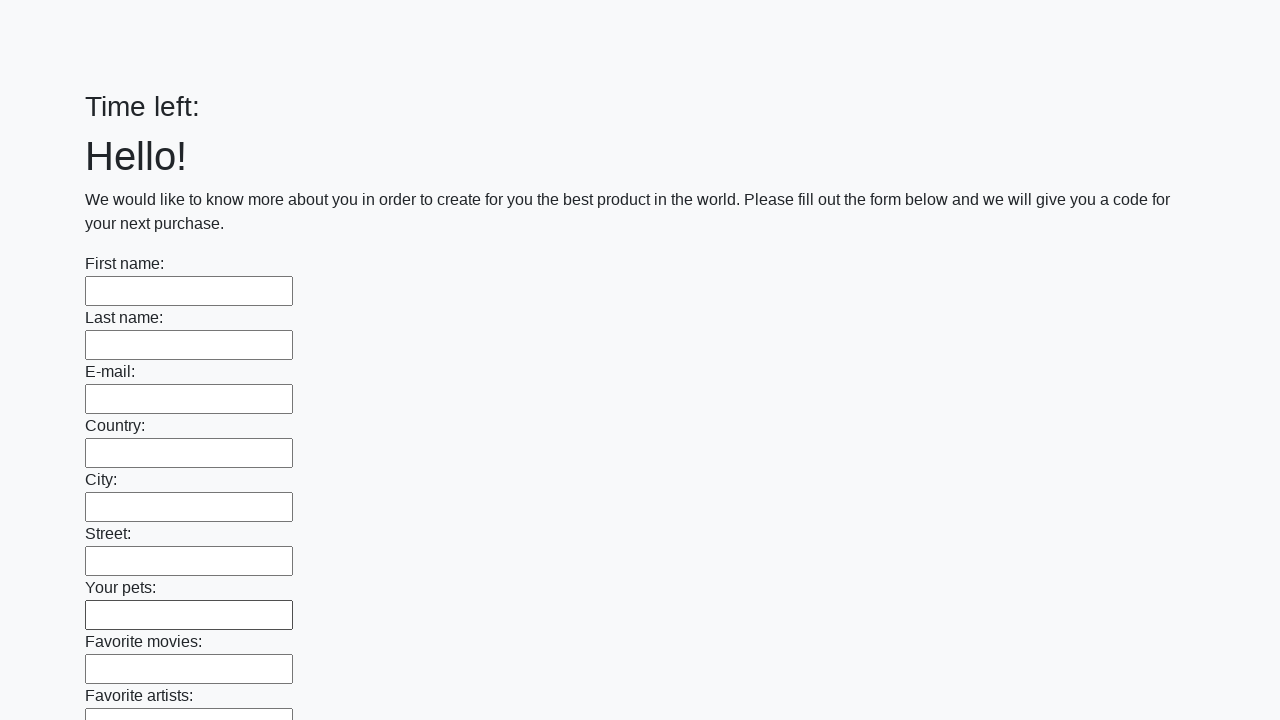

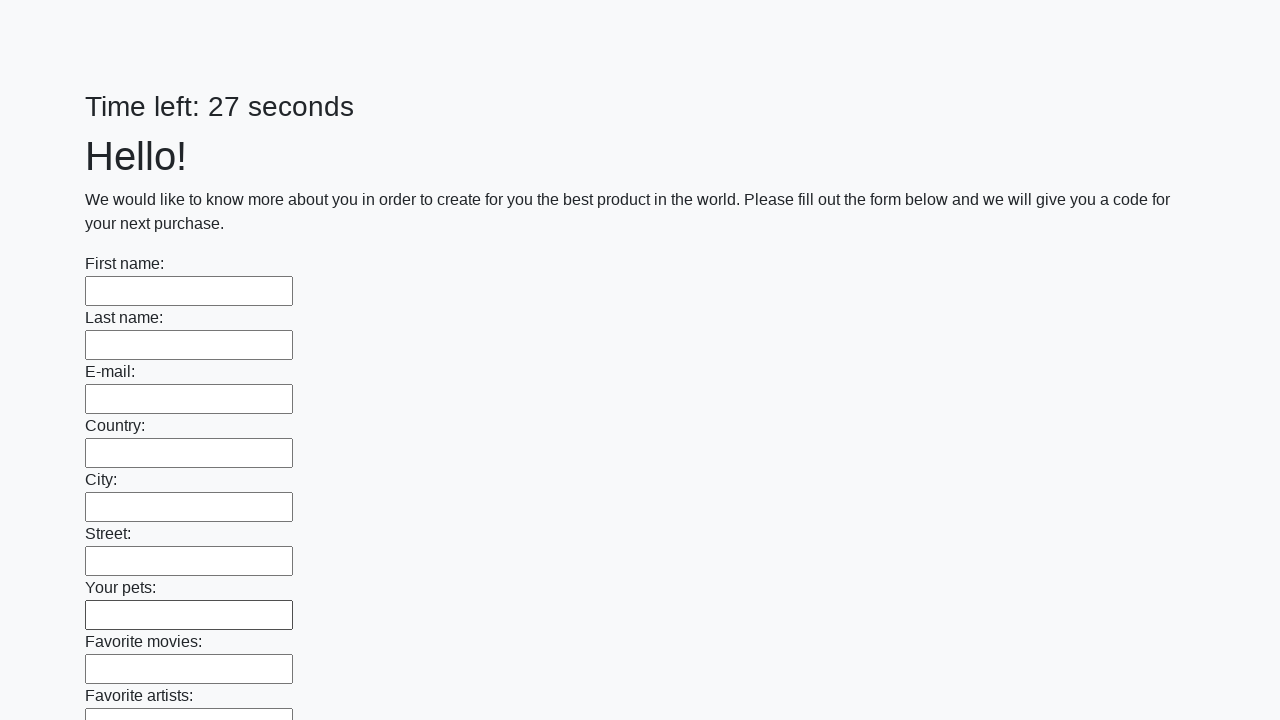